Navigates to a website and iterates through all anchor tag links on the page to verify they are accessible

Starting URL: https://www.zlti.com

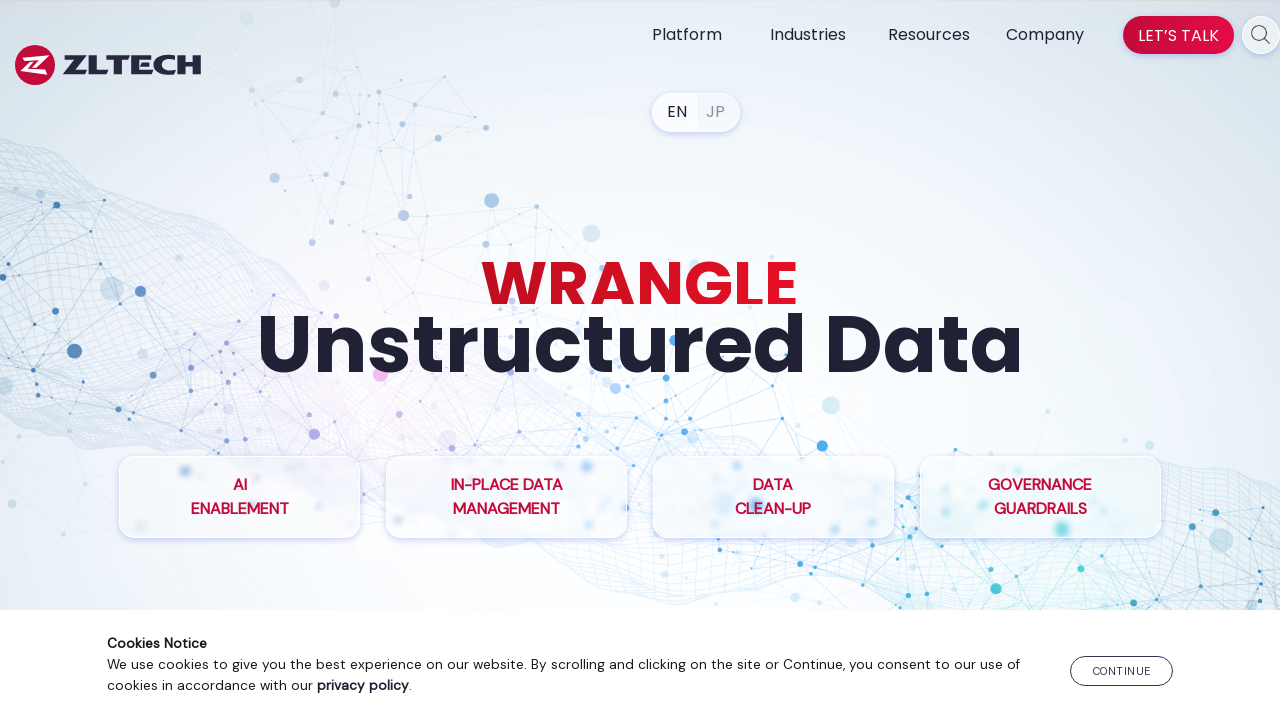

Navigated to https://www.zlti.com
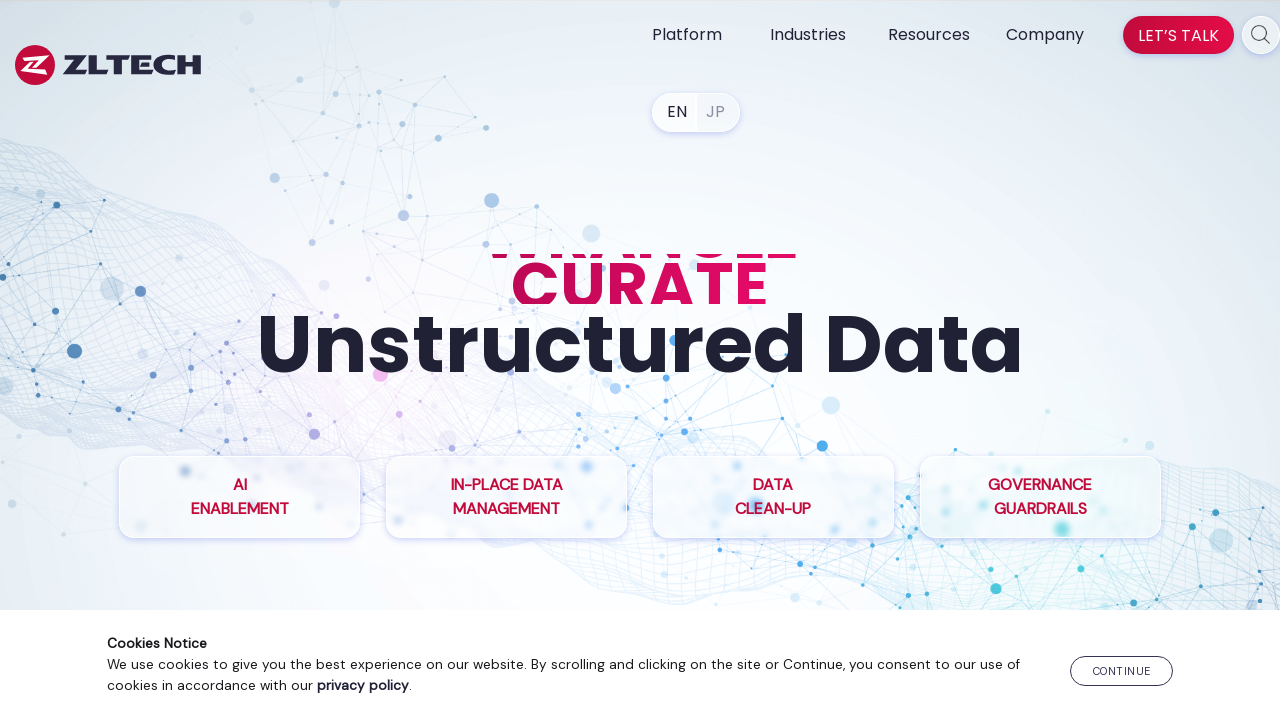

Page loaded with network idle state
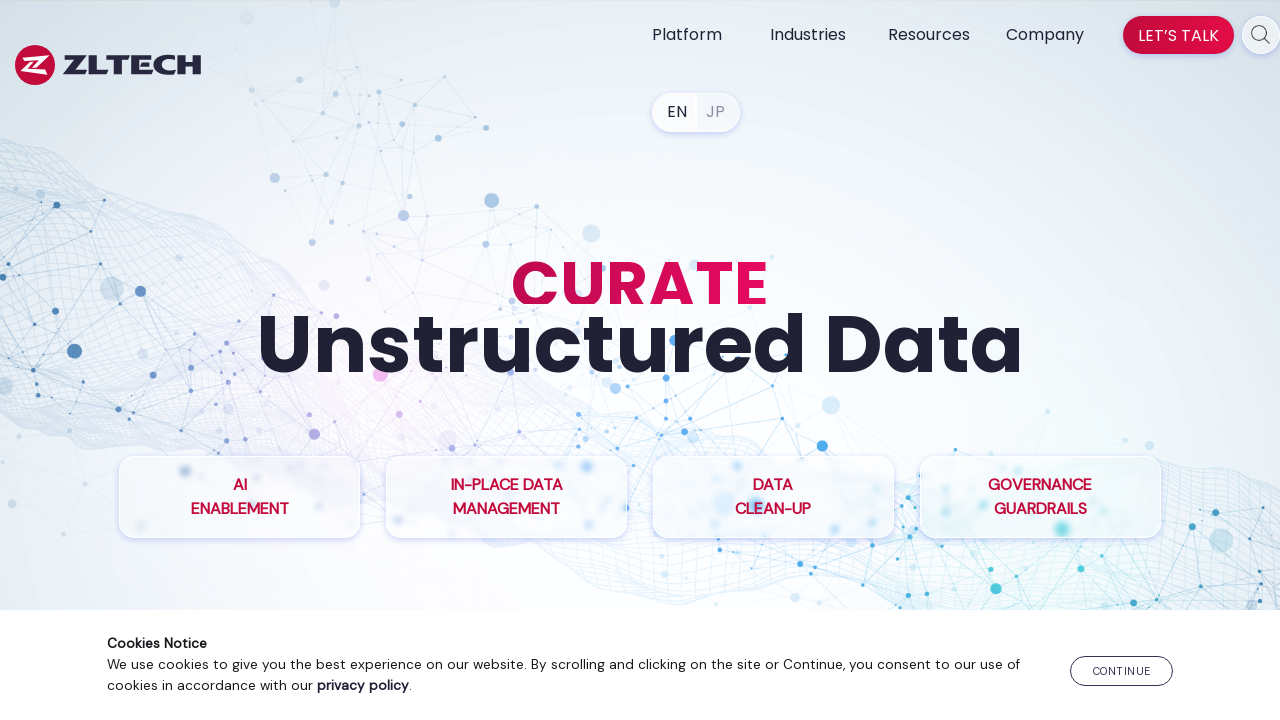

Found 79 anchor tags on the page
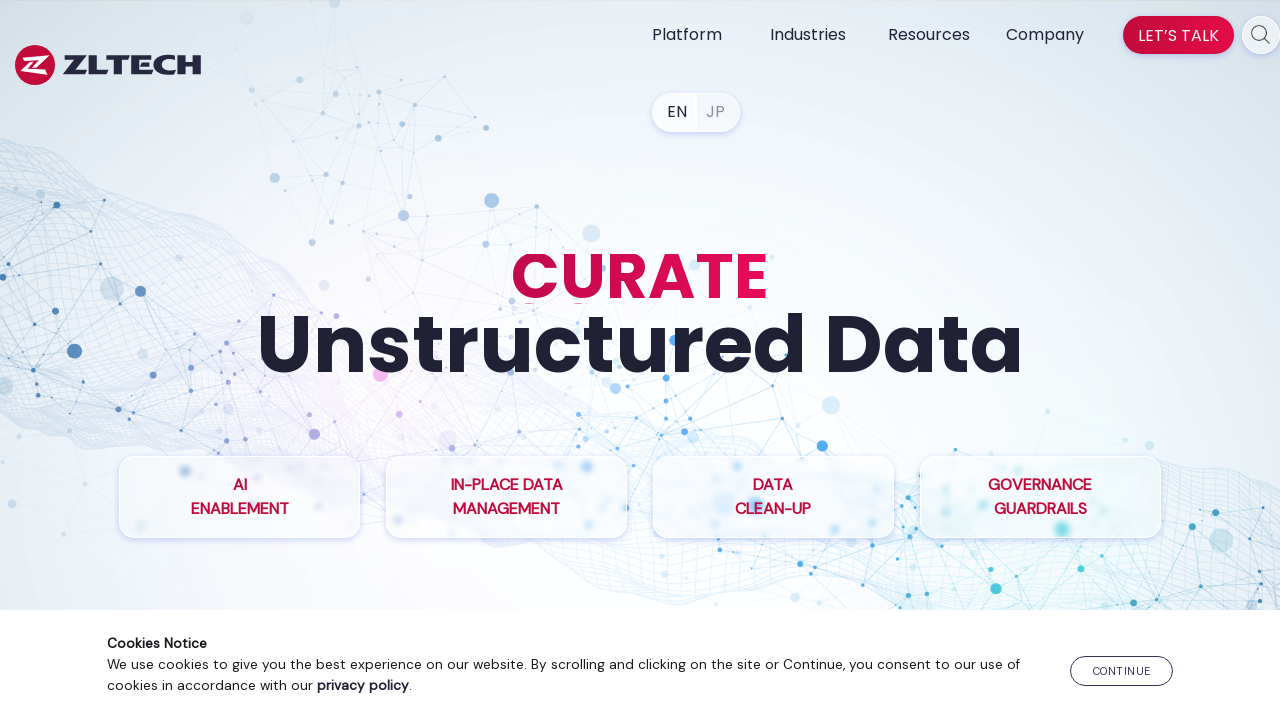

Retrieved href attribute from anchor tag: /privacy-policy
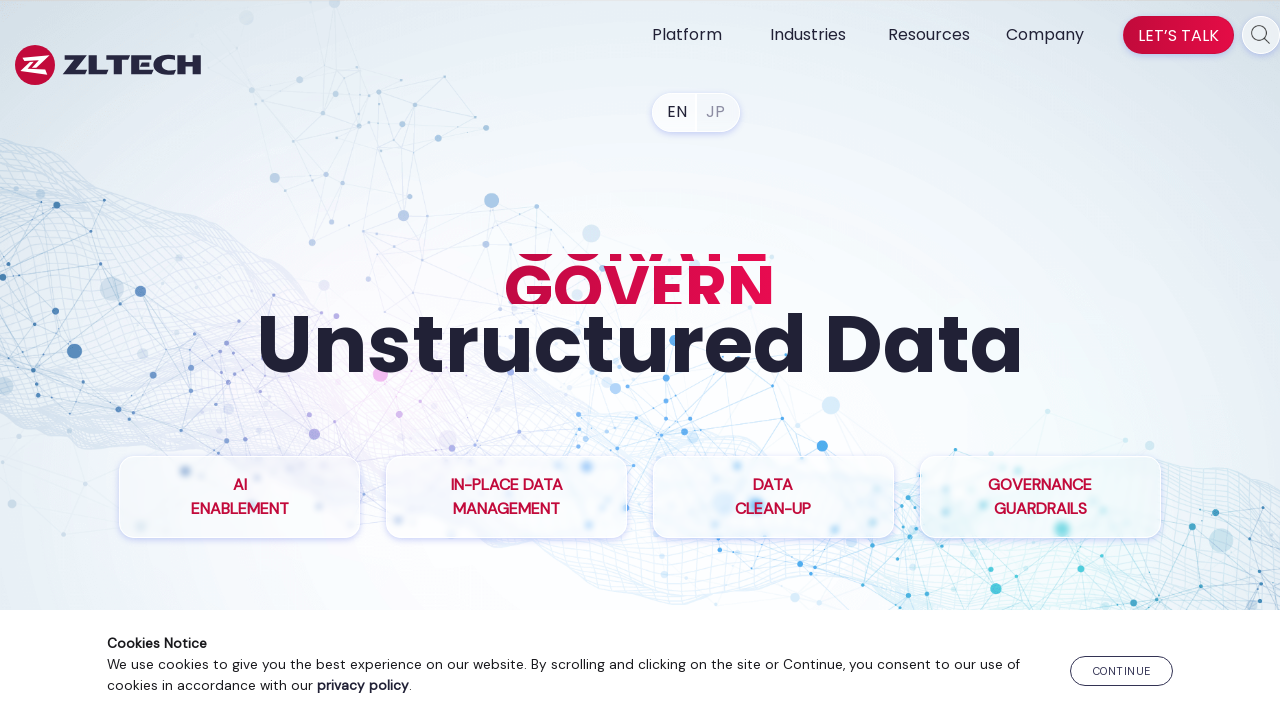

Retrieved href attribute from anchor tag: https://www.zlti.com/
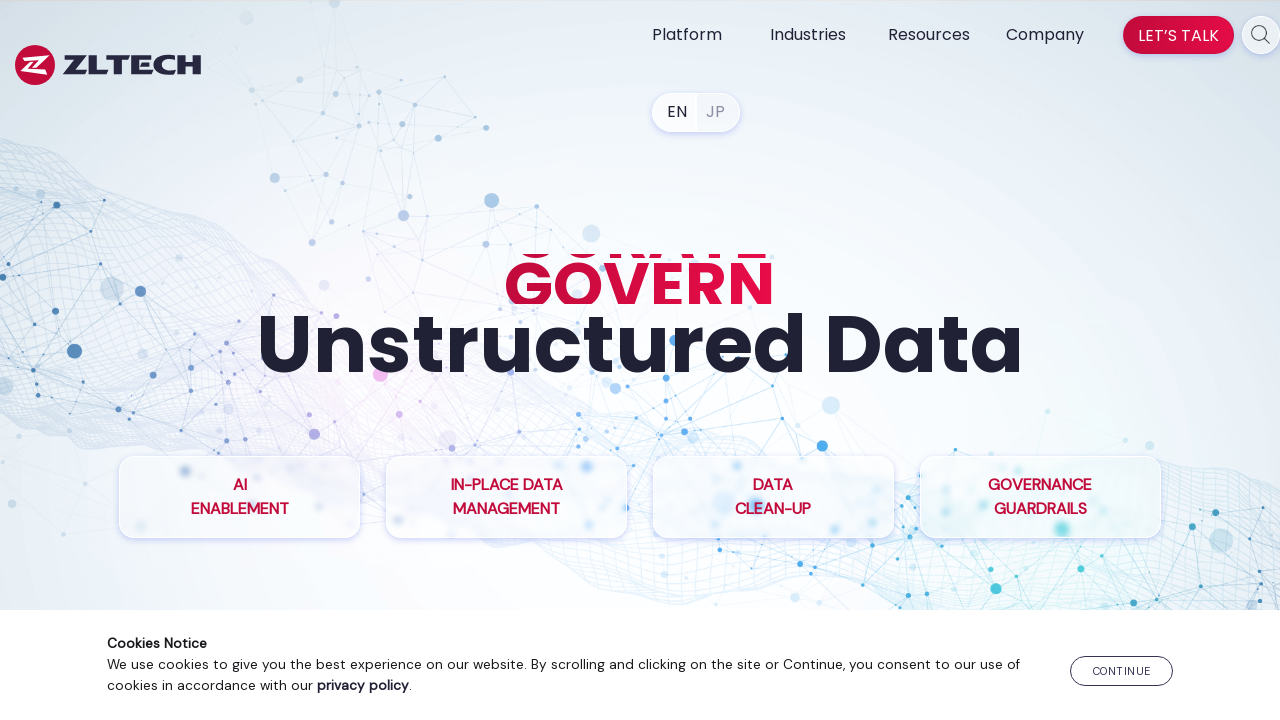

Retrieved href attribute from anchor tag: None
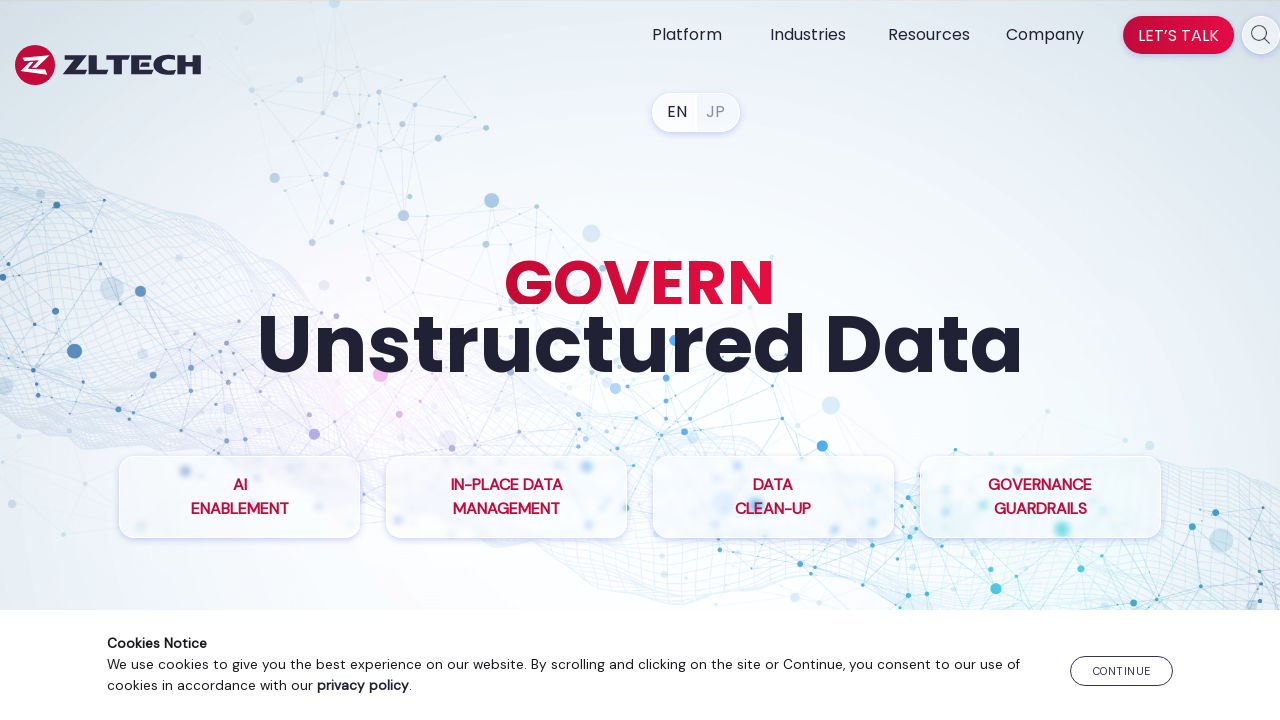

Retrieved href attribute from anchor tag: https://www.zlti.com/enterprise-data-genai/
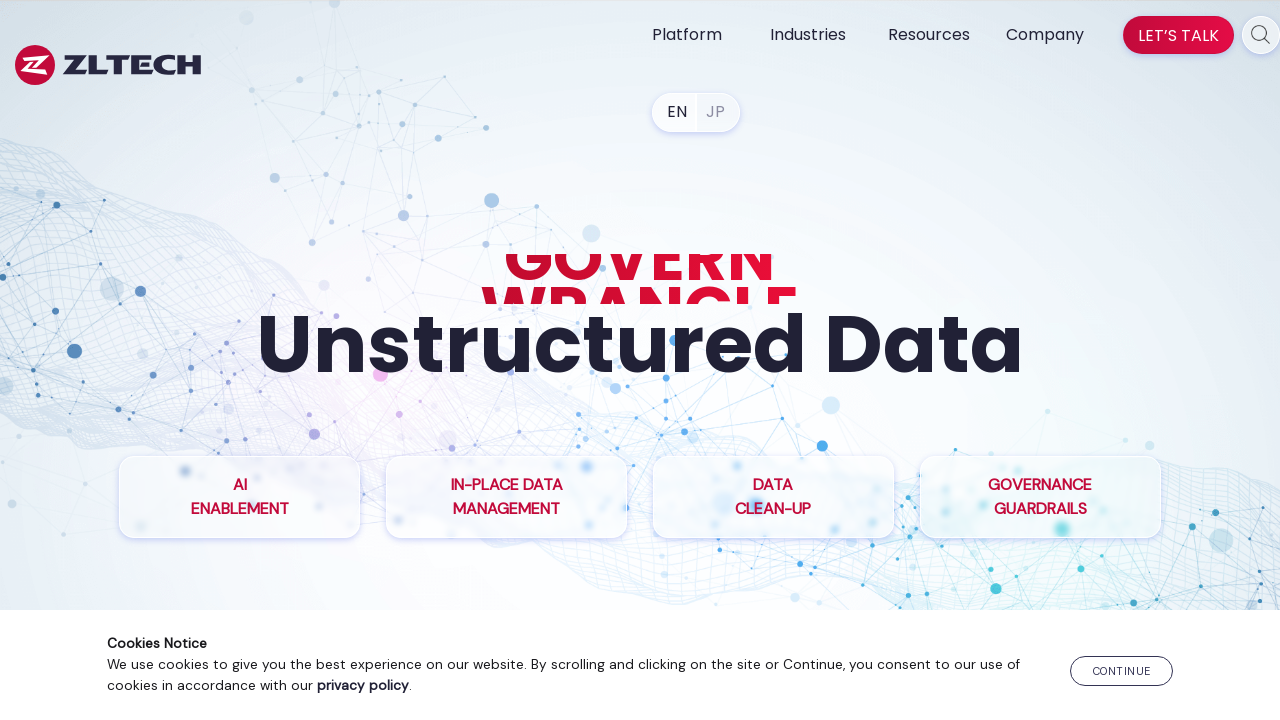

Retrieved href attribute from anchor tag: https://www.zlti.com/information-governance/
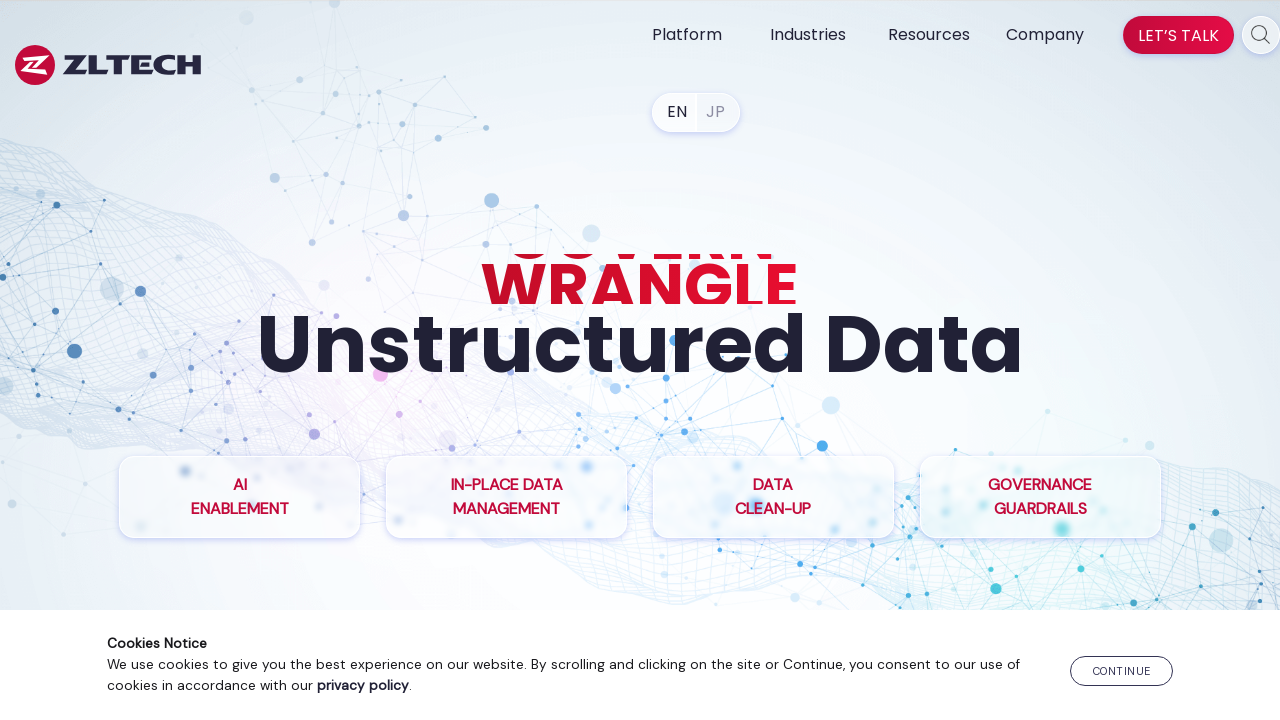

Retrieved href attribute from anchor tag: https://www.zlti.com/inplace-data-management/
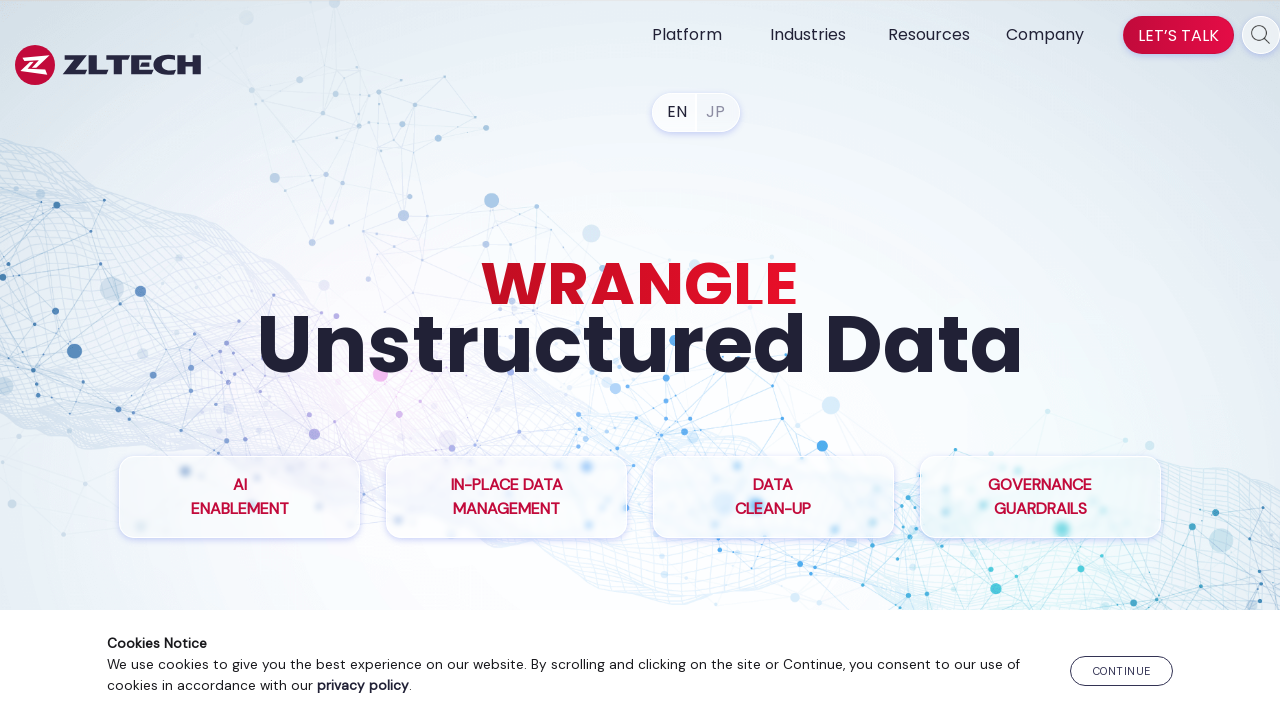

Retrieved href attribute from anchor tag: https://www.zlti.com/compliance-management-software/
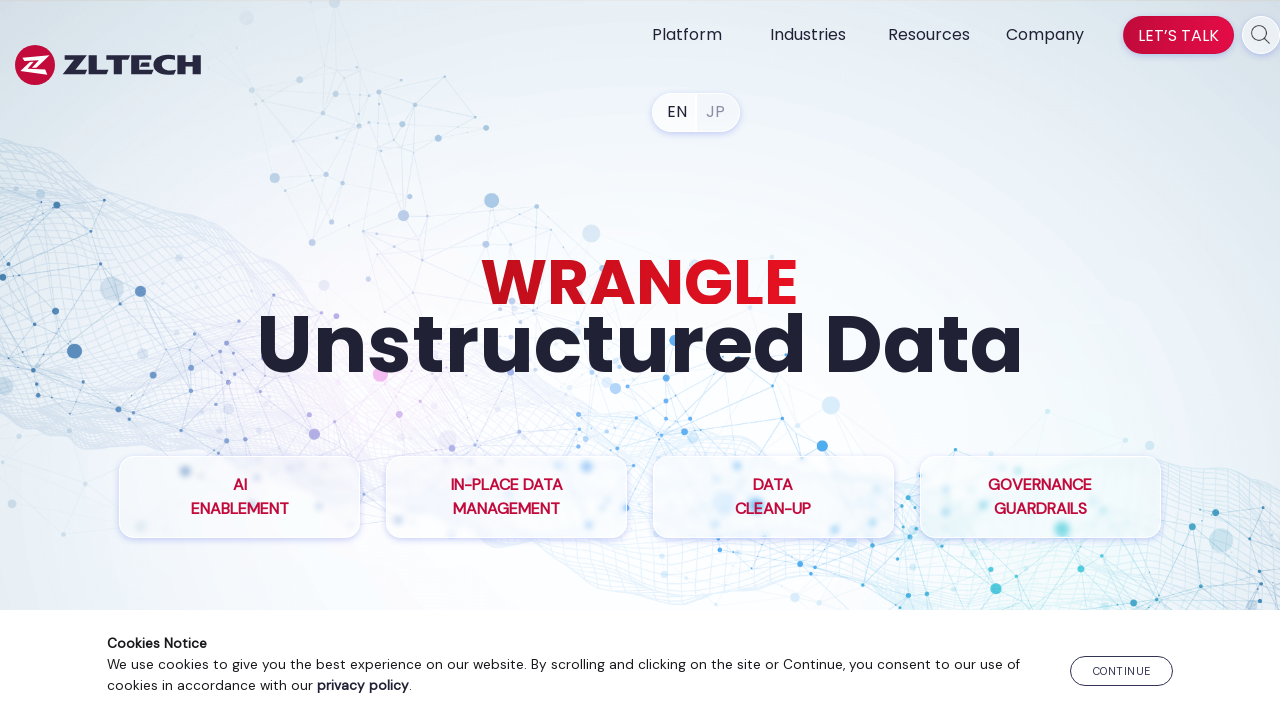

Retrieved href attribute from anchor tag: https://www.zlti.com/ediscovery-compliance-solution/
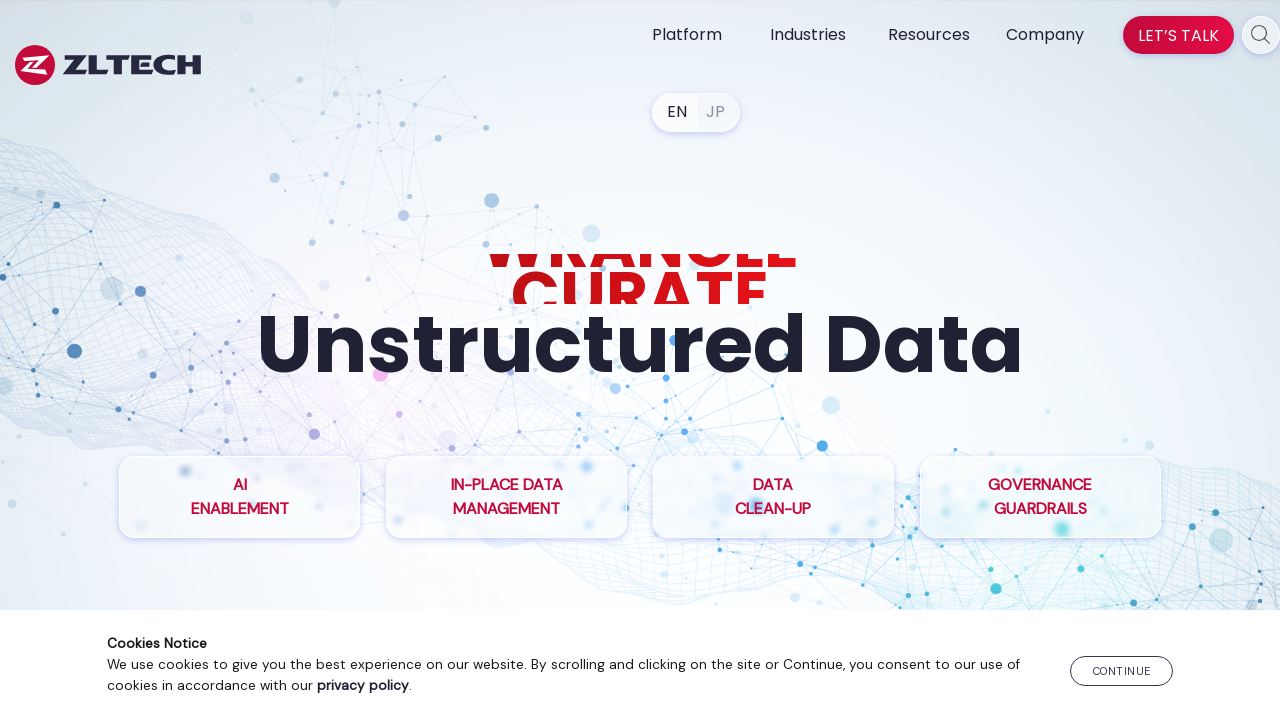

Retrieved href attribute from anchor tag: https://www.zlti.com/file-analysis/
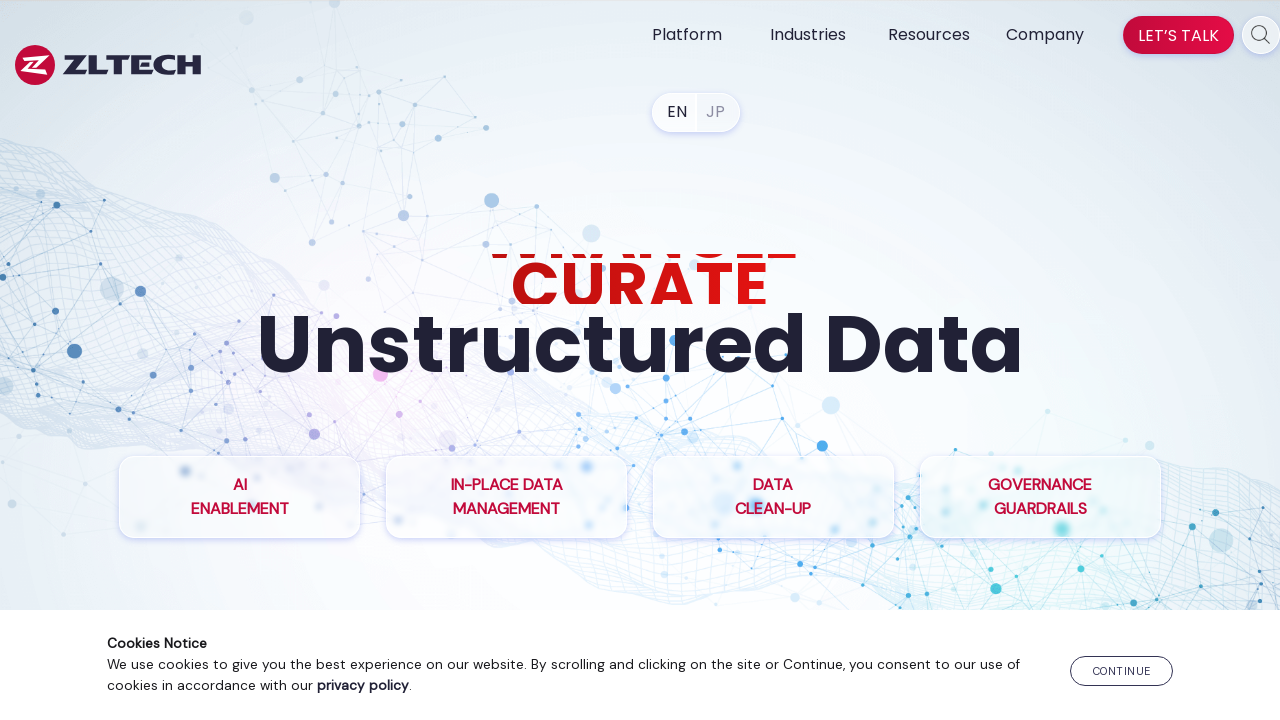

Retrieved href attribute from anchor tag: https://www.zlti.com/data-privacy-compliance/
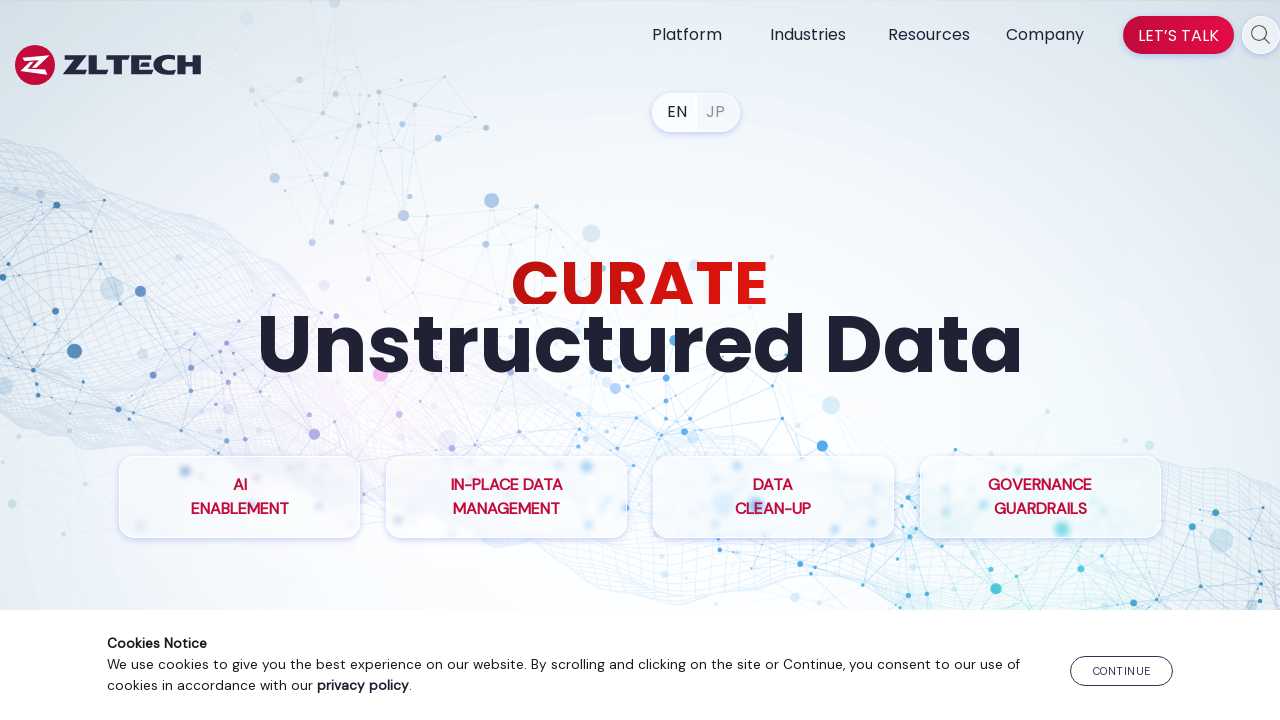

Retrieved href attribute from anchor tag: https://www.zlti.com/records-management-system/
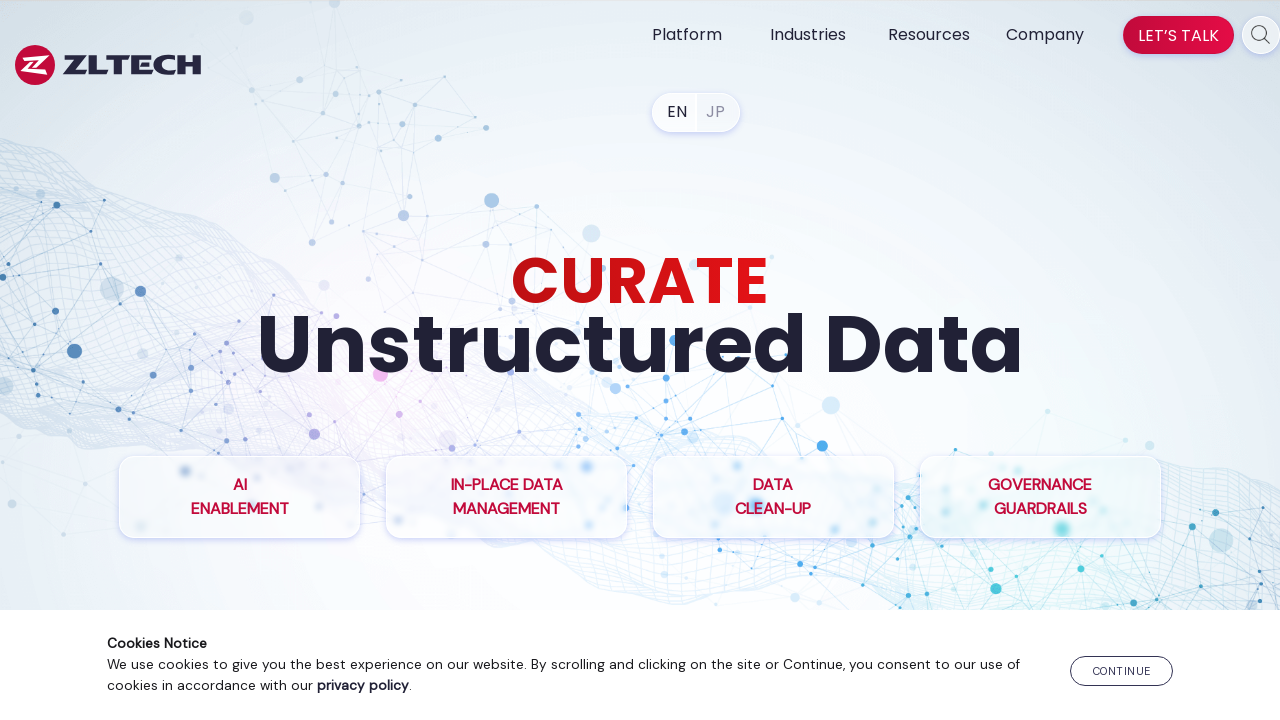

Retrieved href attribute from anchor tag: None
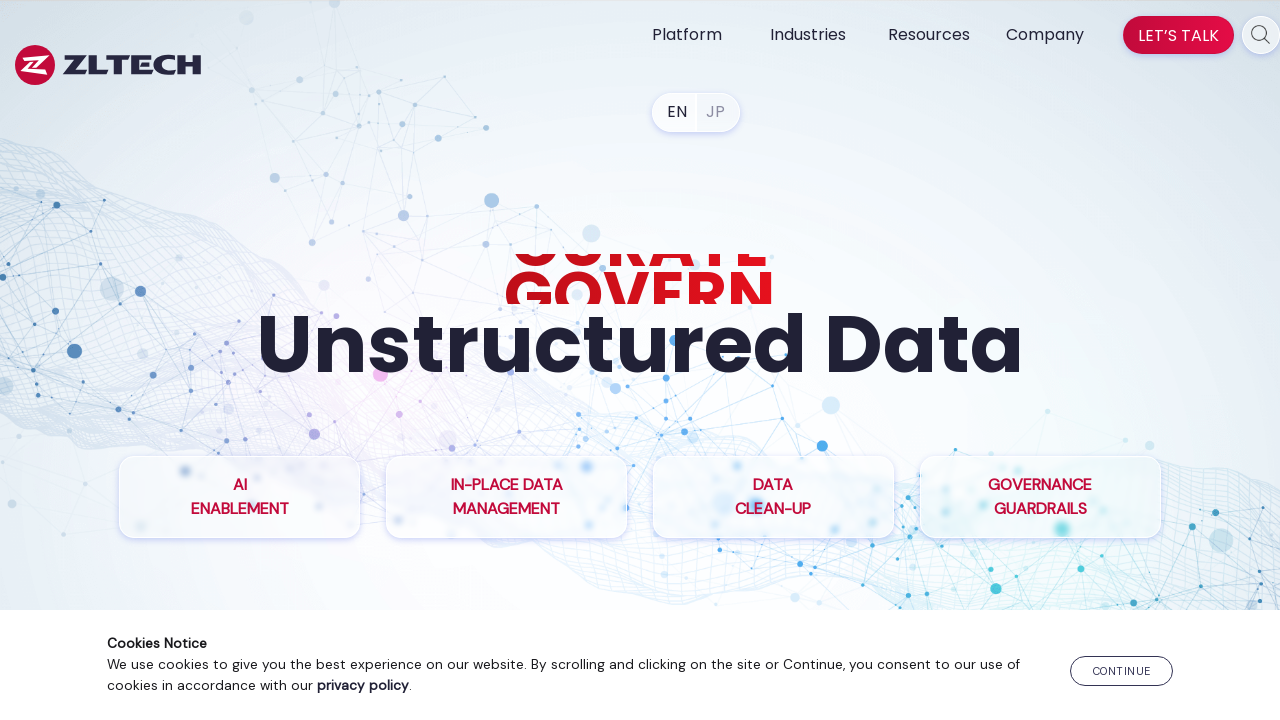

Retrieved href attribute from anchor tag: https://www.zlti.com/industry-financial-services/
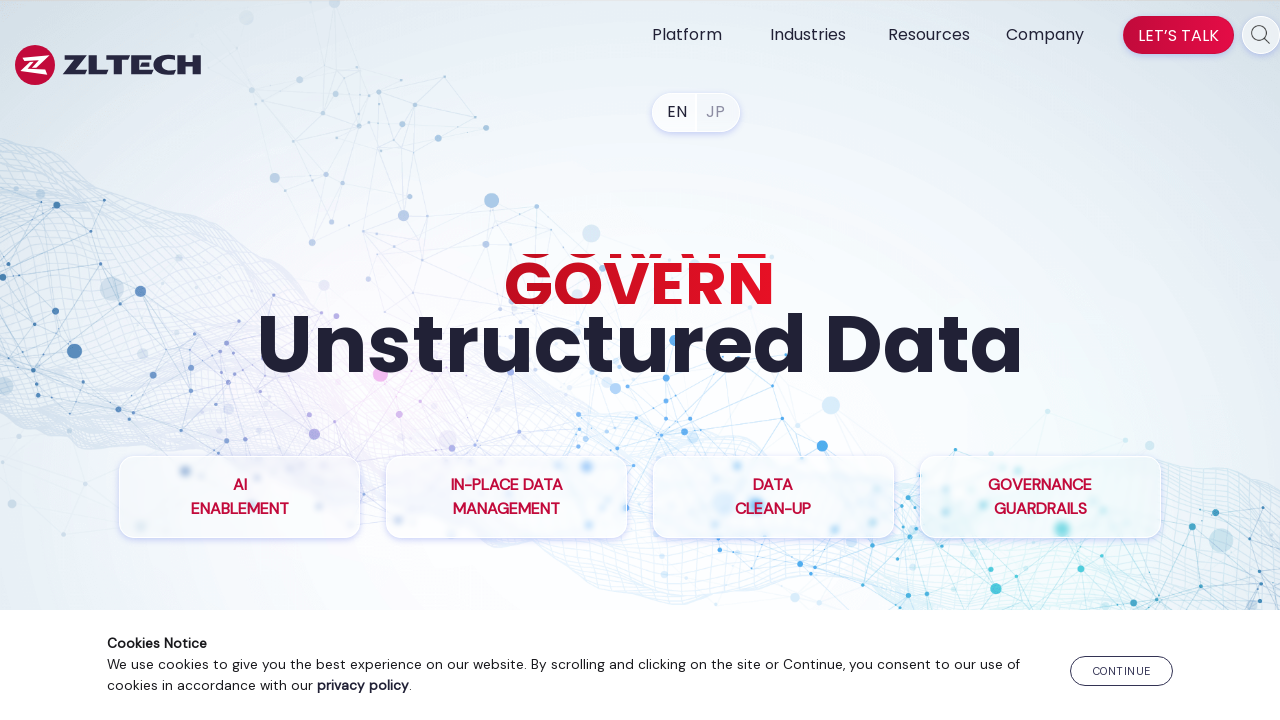

Retrieved href attribute from anchor tag: https://www.zlti.com/government-records-management-solution/
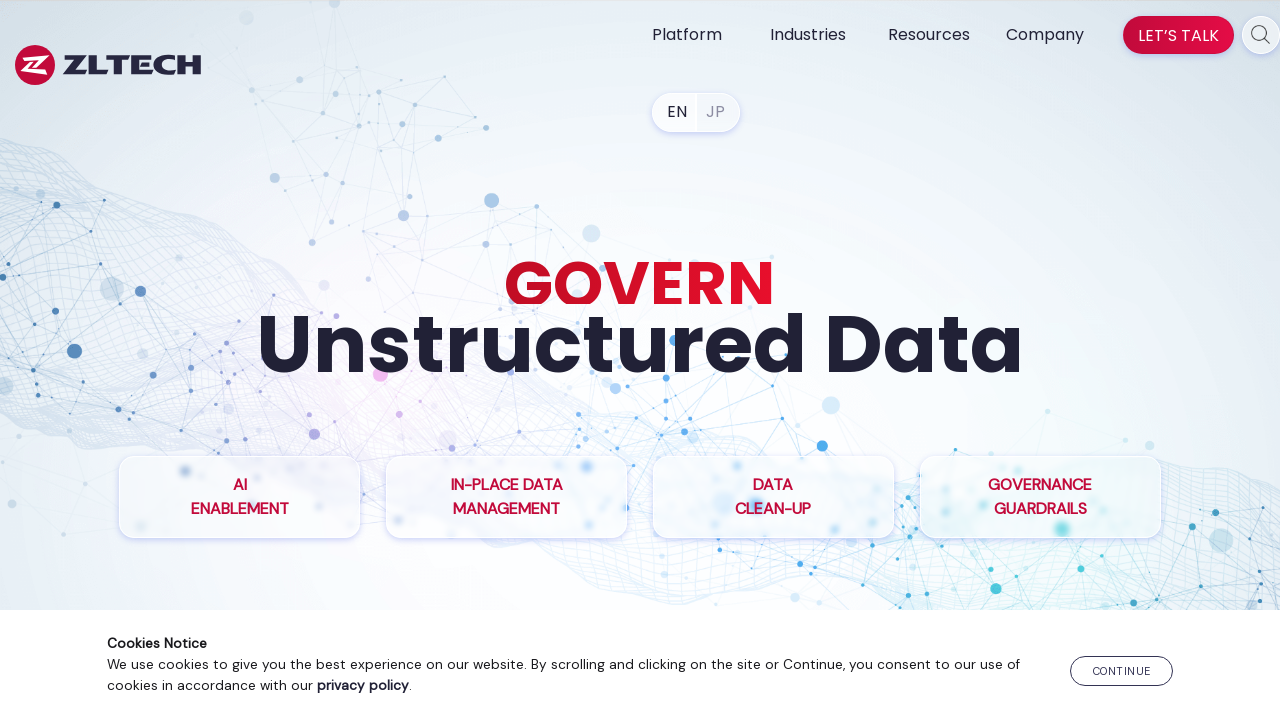

Retrieved href attribute from anchor tag: https://www.zlti.com/healthcare-data-management/
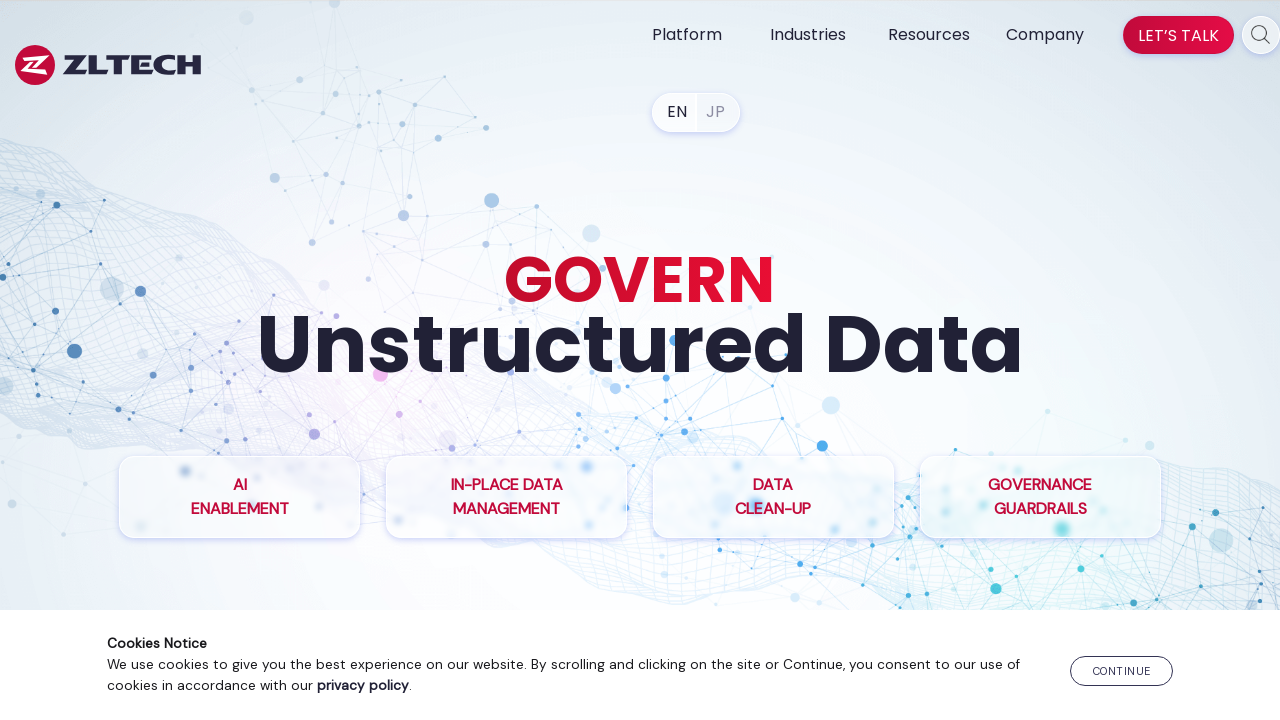

Retrieved href attribute from anchor tag: None
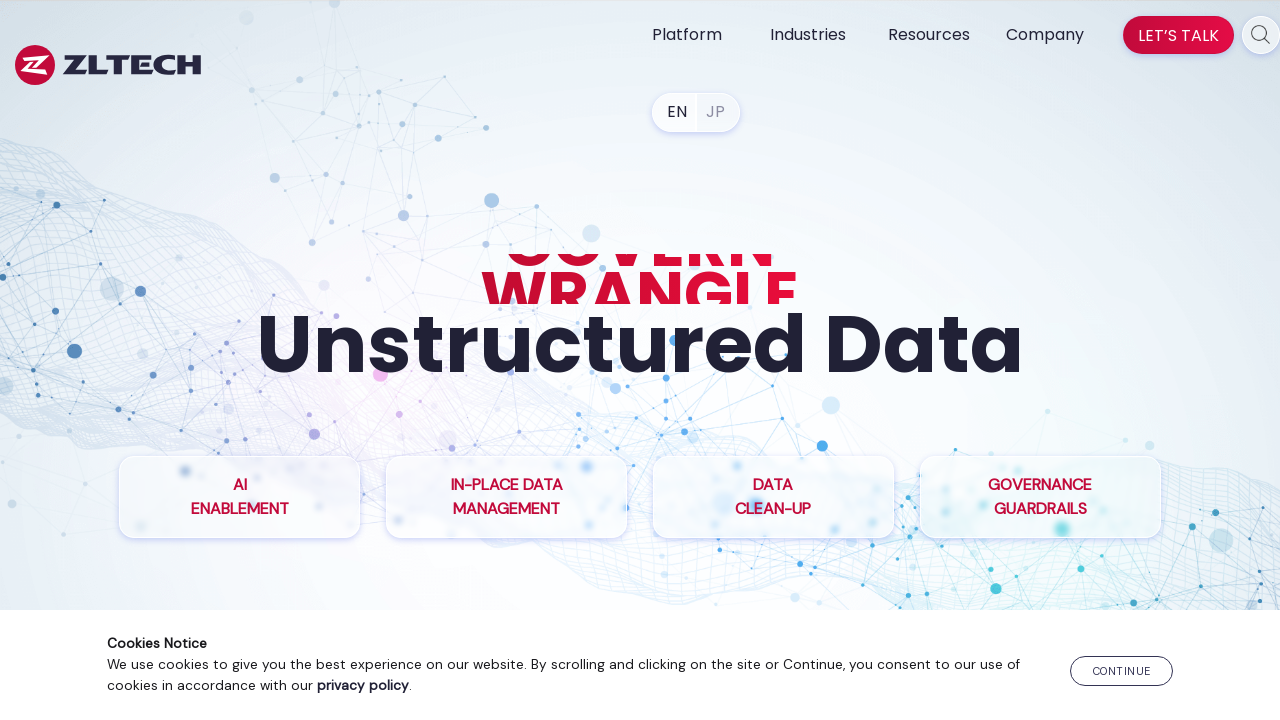

Retrieved href attribute from anchor tag: https://www.zlti.com/resources/
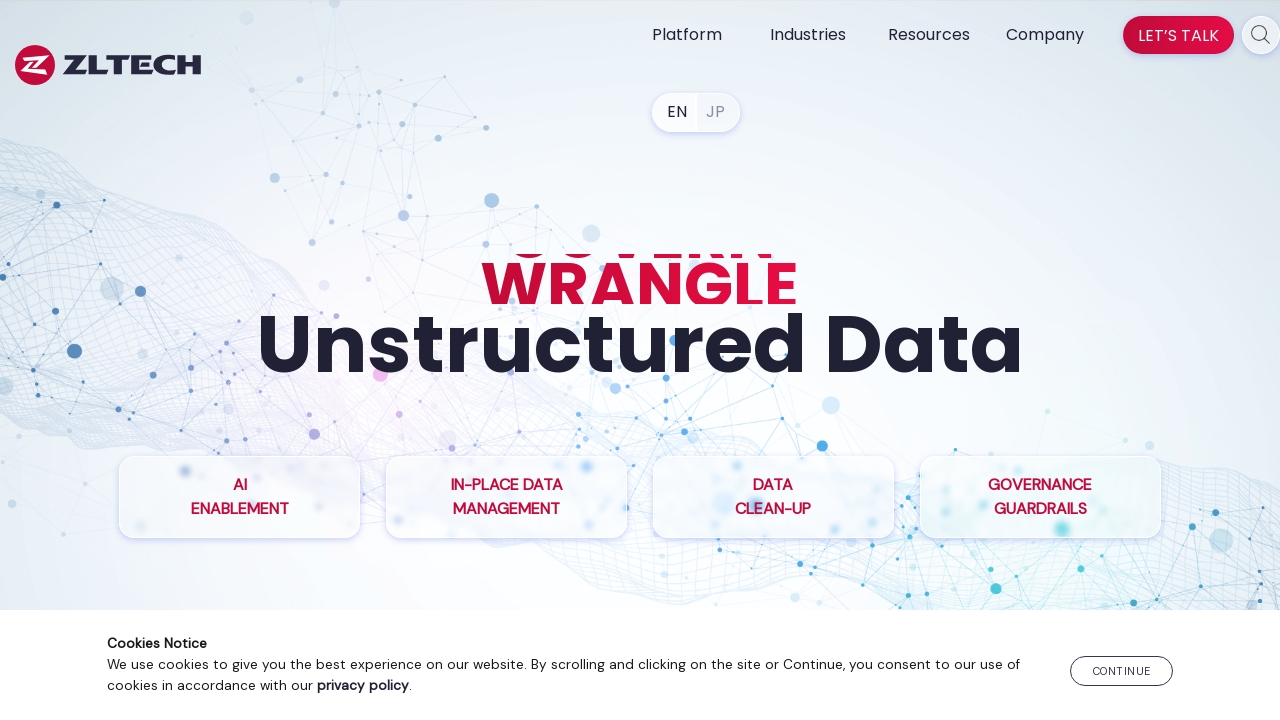

Retrieved href attribute from anchor tag: https://www.zlti.com/blog/
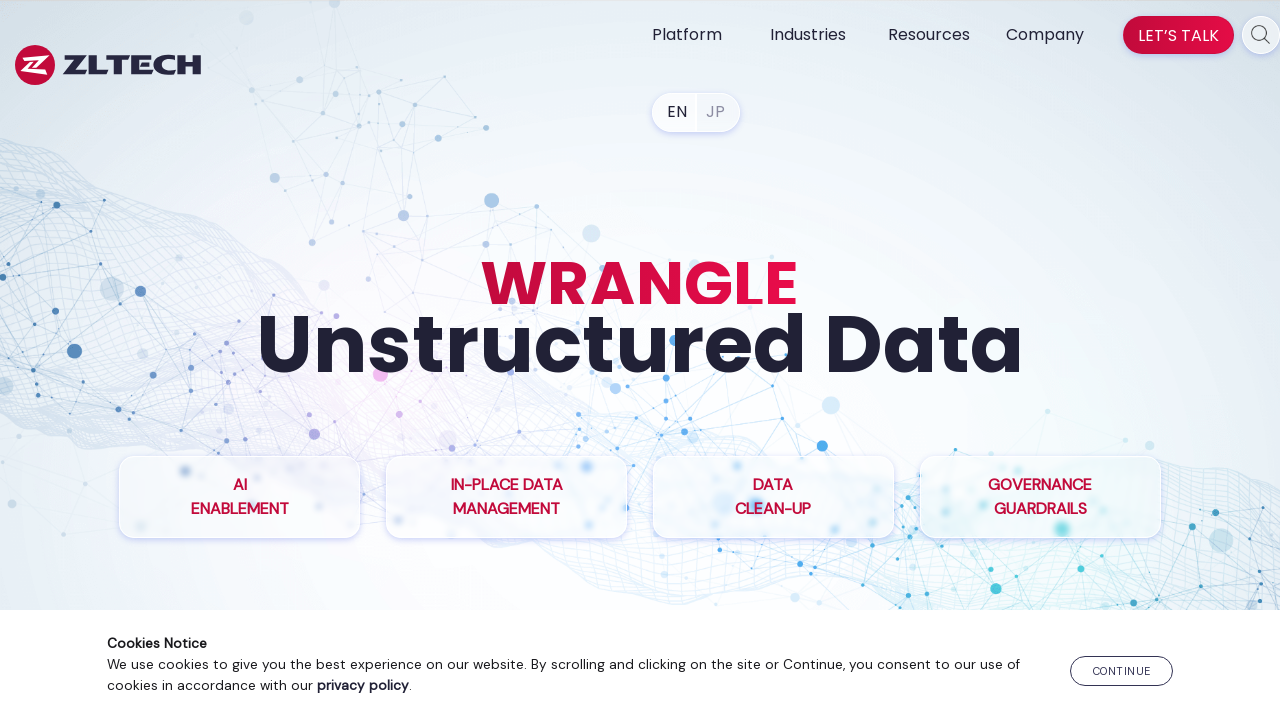

Retrieved href attribute from anchor tag: https://www.zlti.com/lib/brochure/
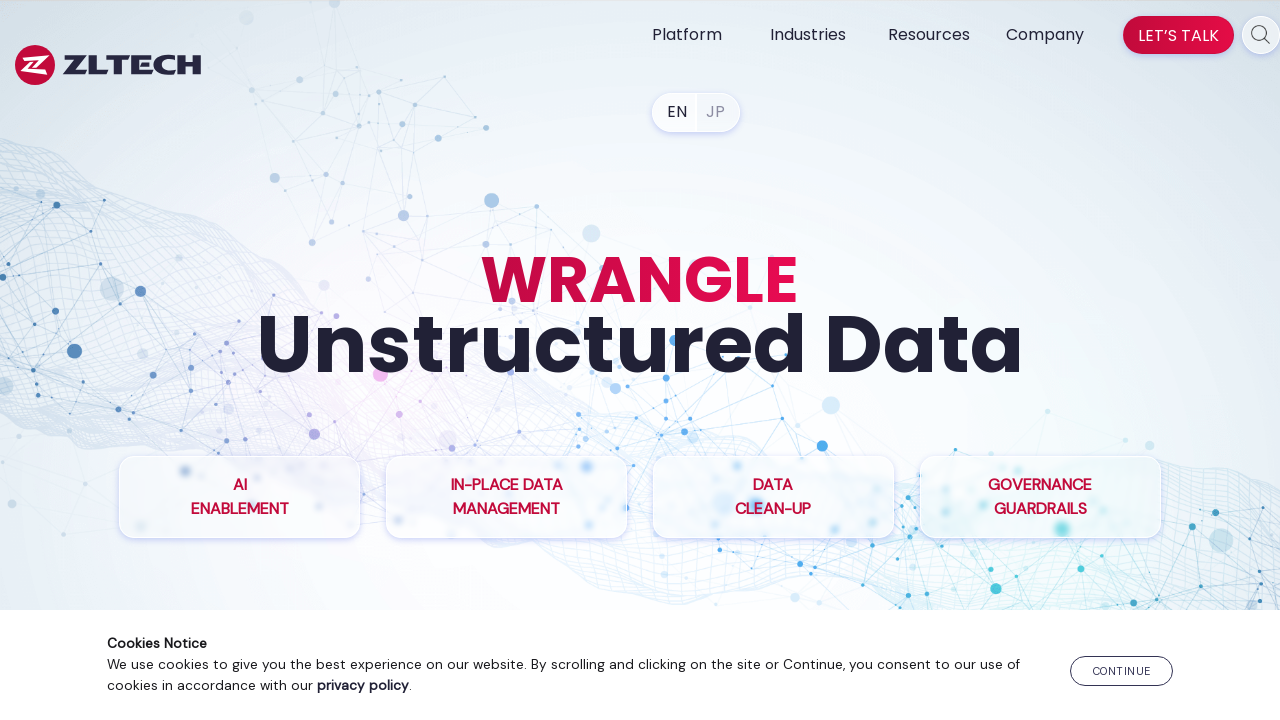

Retrieved href attribute from anchor tag: https://www.zlti.com/lib/casestudy/
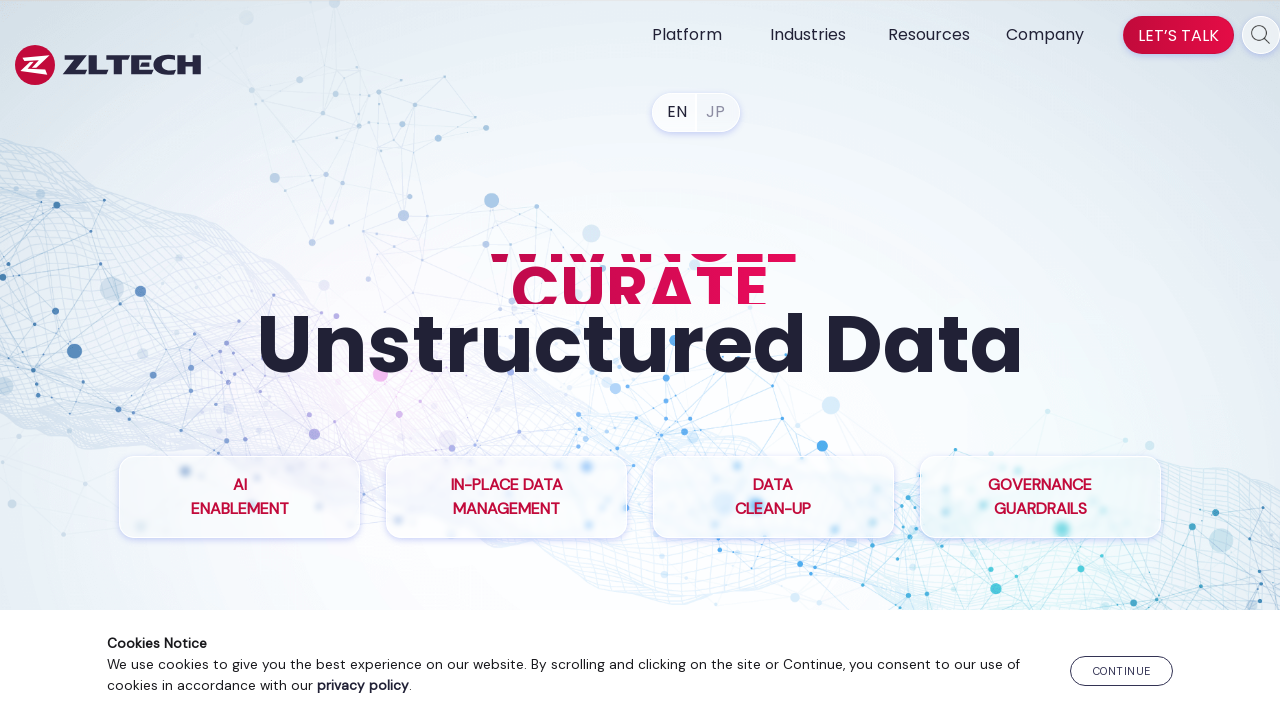

Retrieved href attribute from anchor tag: https://www.zlti.com/lib/datasheet/
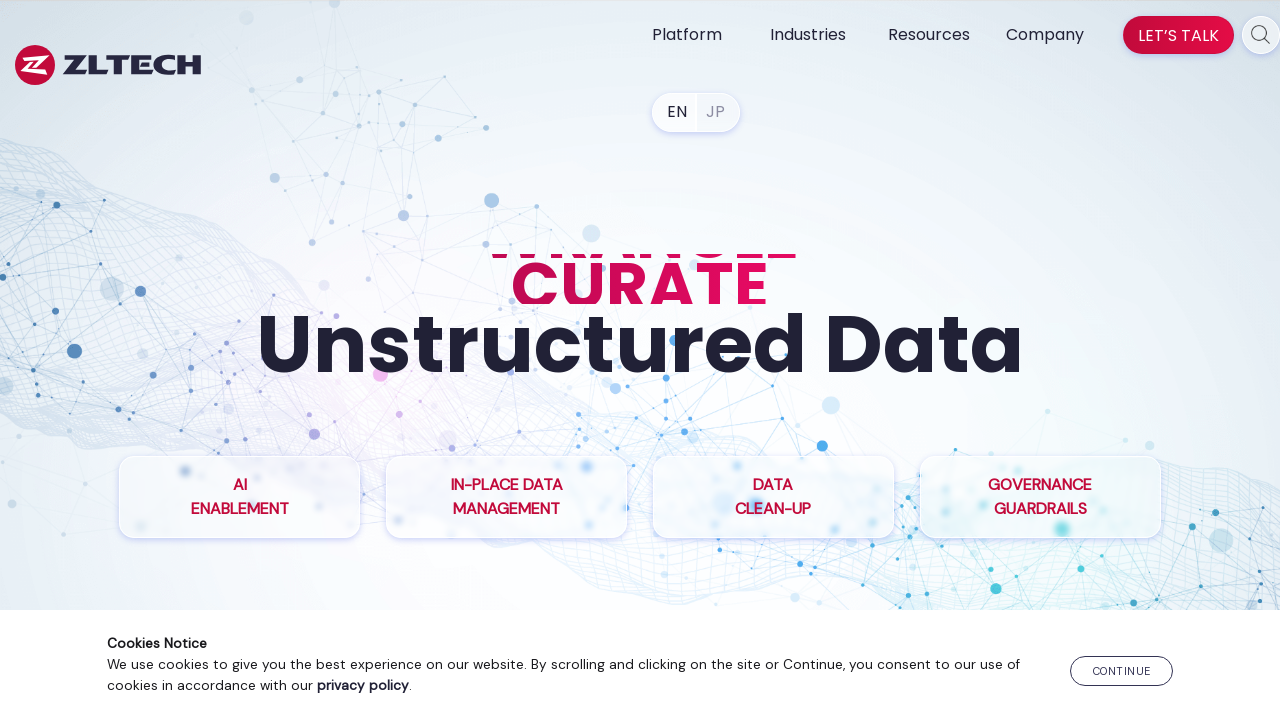

Retrieved href attribute from anchor tag: https://www.zlti.com/events/
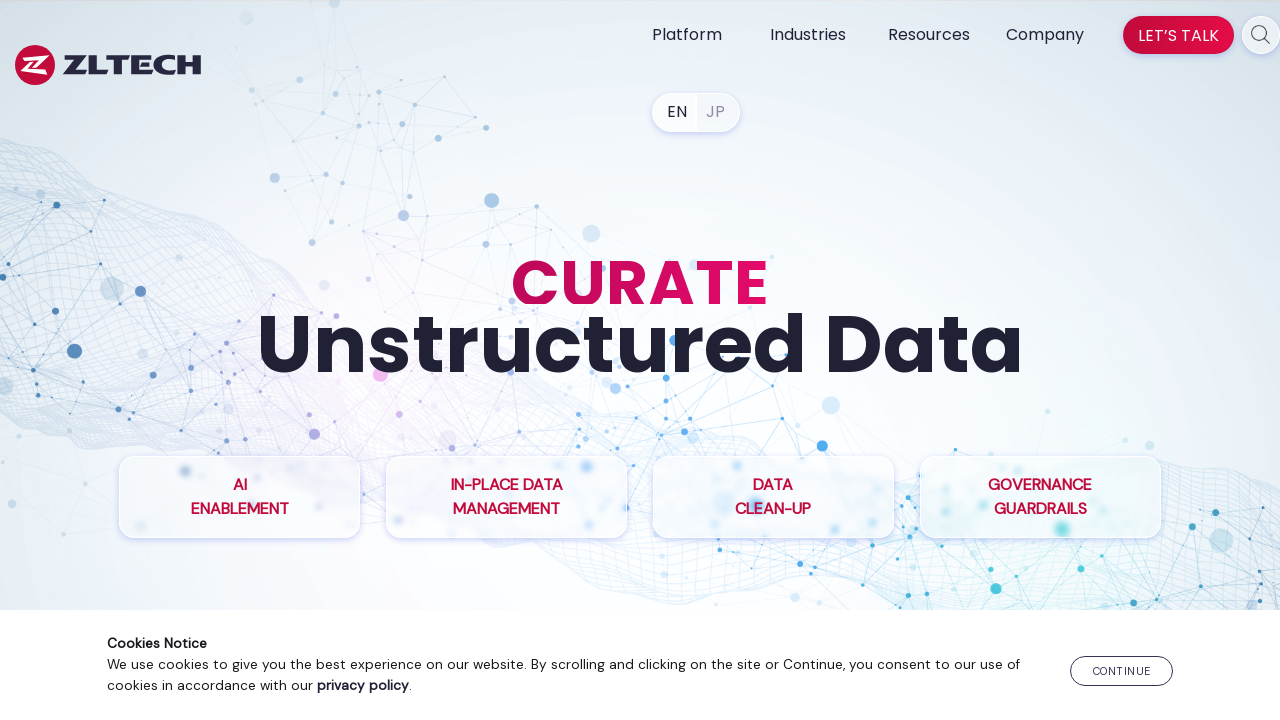

Retrieved href attribute from anchor tag: https://www.zlti.com/lib/whitepaper/
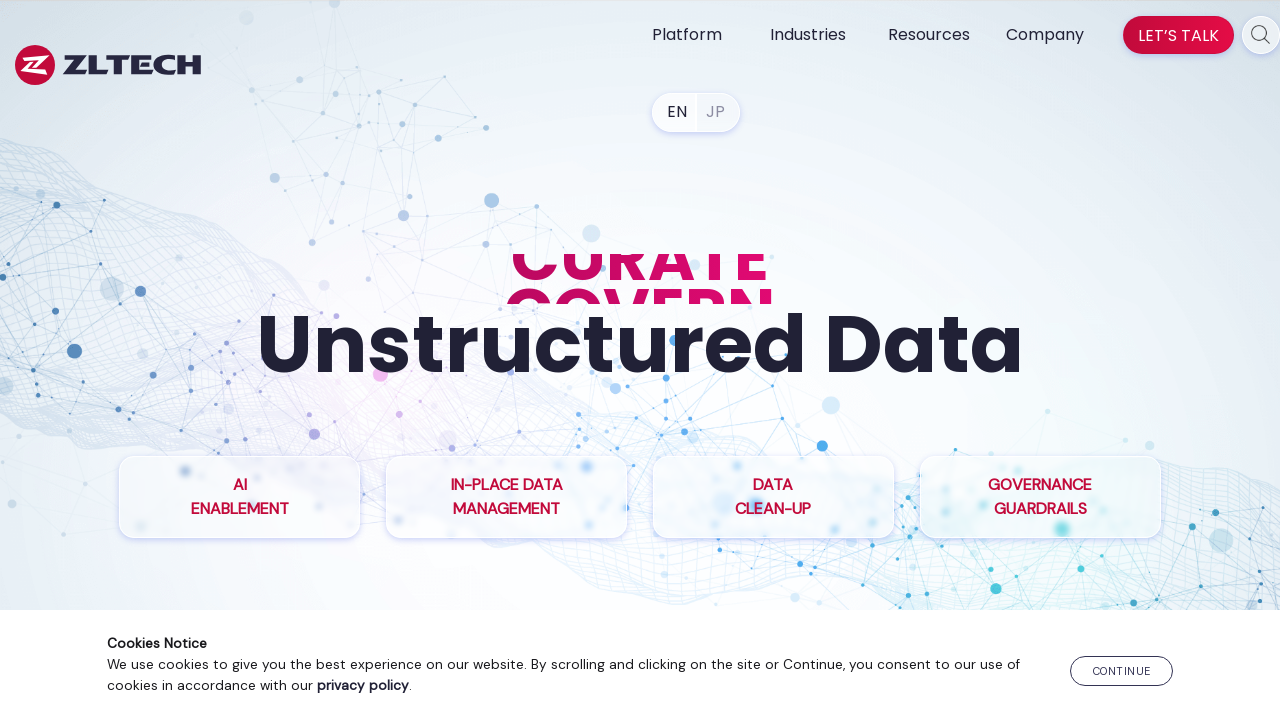

Retrieved href attribute from anchor tag: https://www.zlti.com/lib/videos/
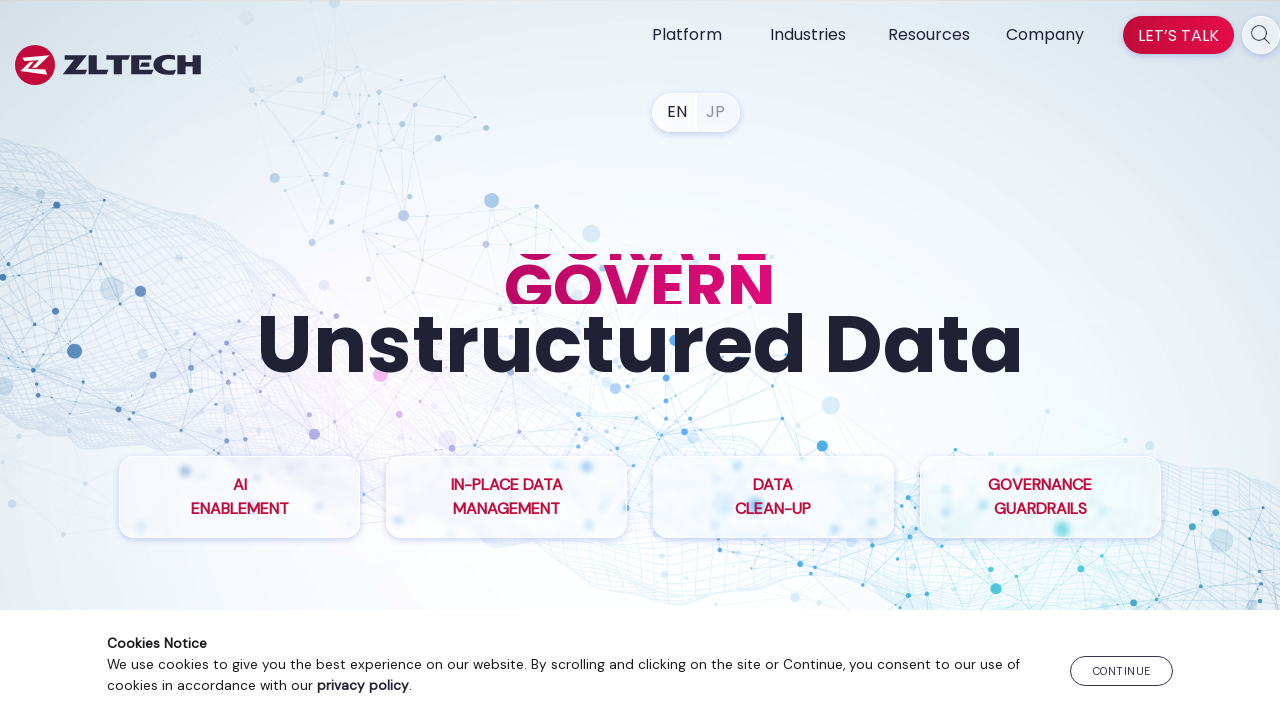

Retrieved href attribute from anchor tag: https://www.zlti.com/lib/webinar/
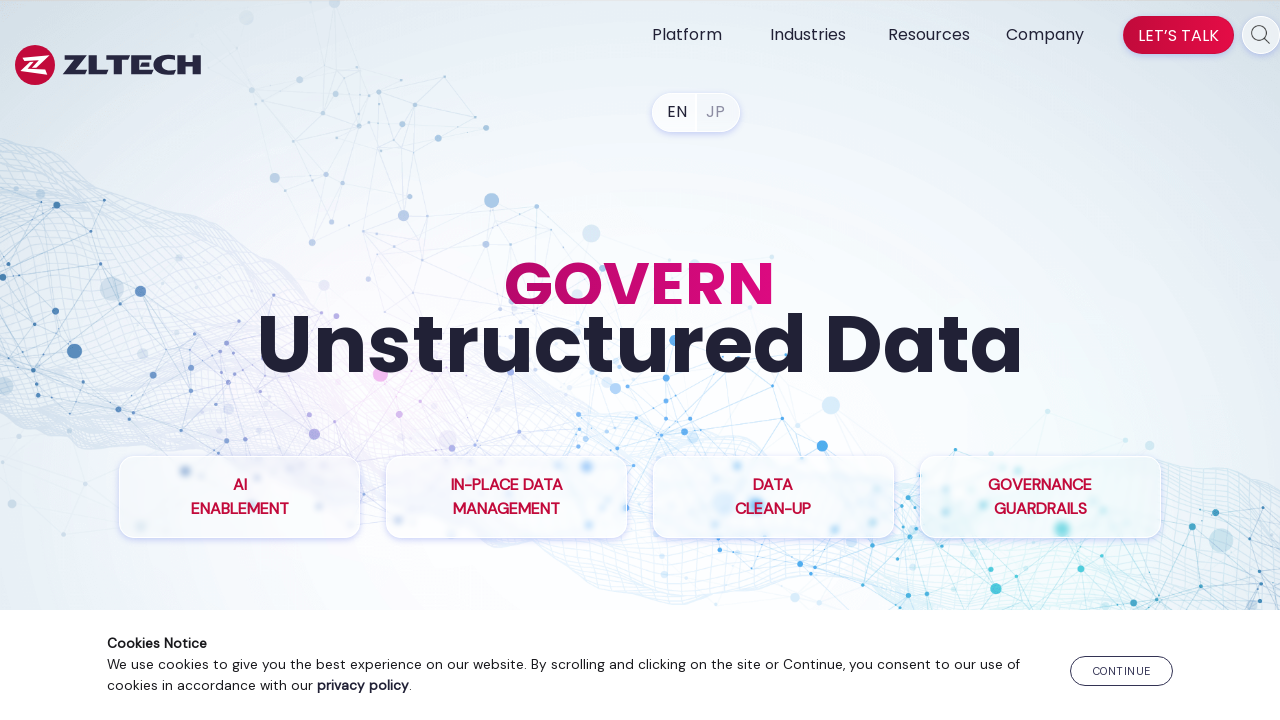

Retrieved href attribute from anchor tag: None
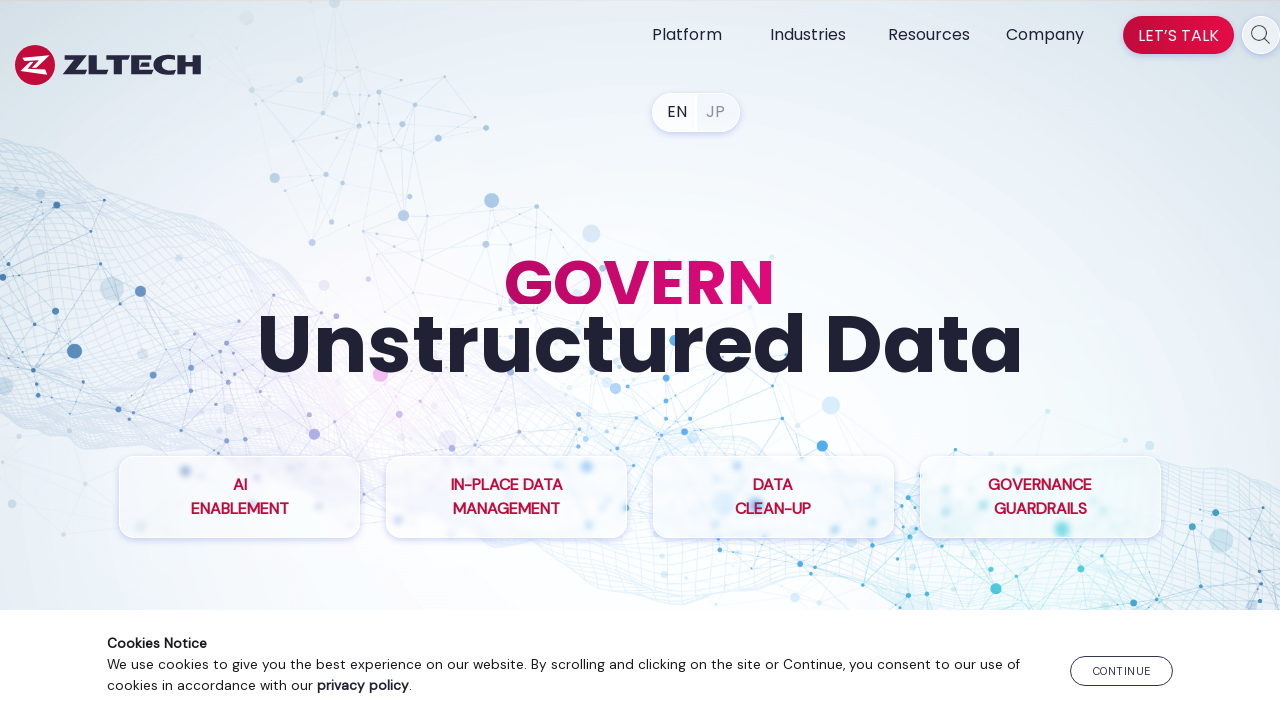

Retrieved href attribute from anchor tag: https://www.zlti.com/company/
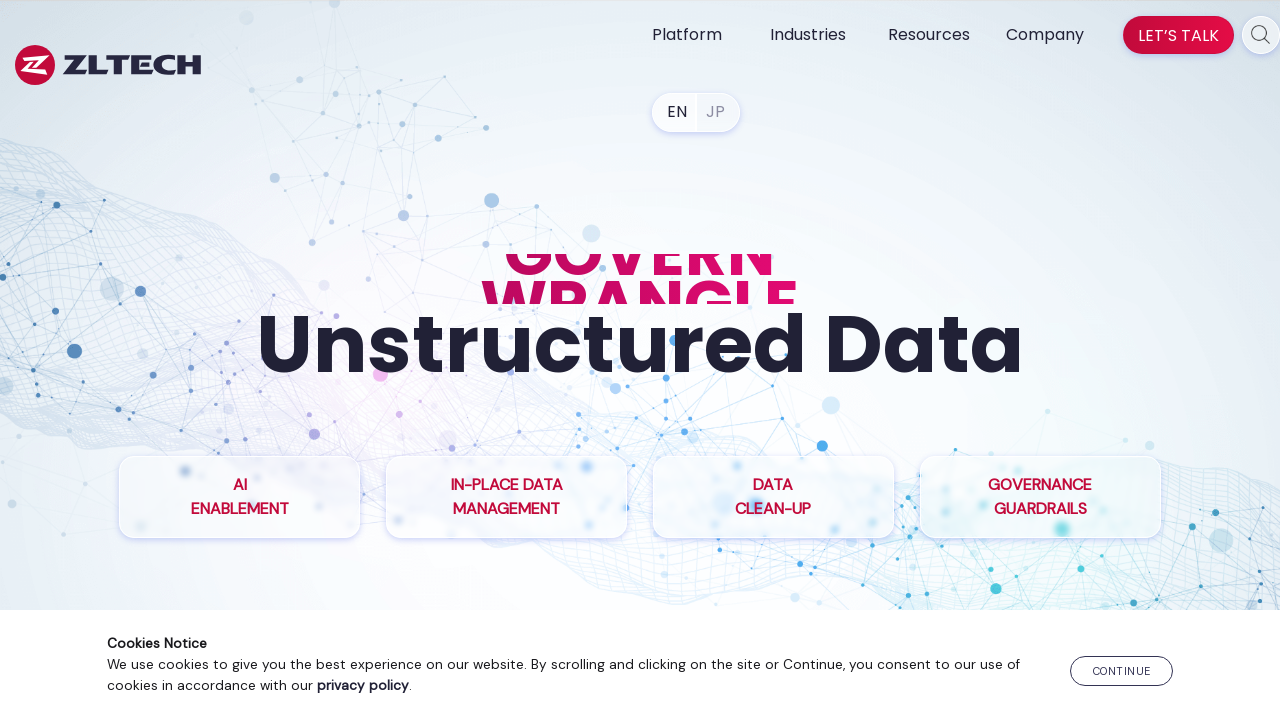

Retrieved href attribute from anchor tag: https://www.zlti.com/contact-us/
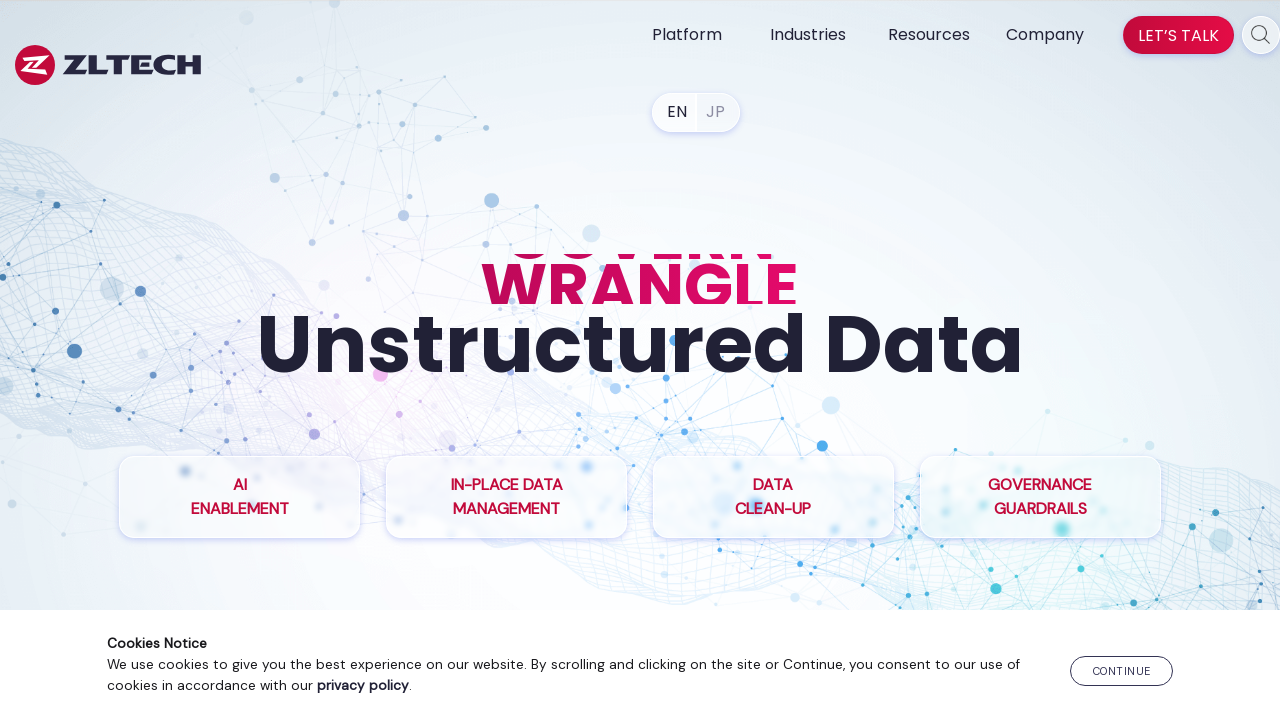

Retrieved href attribute from anchor tag: https://www.zlti.com/careers/
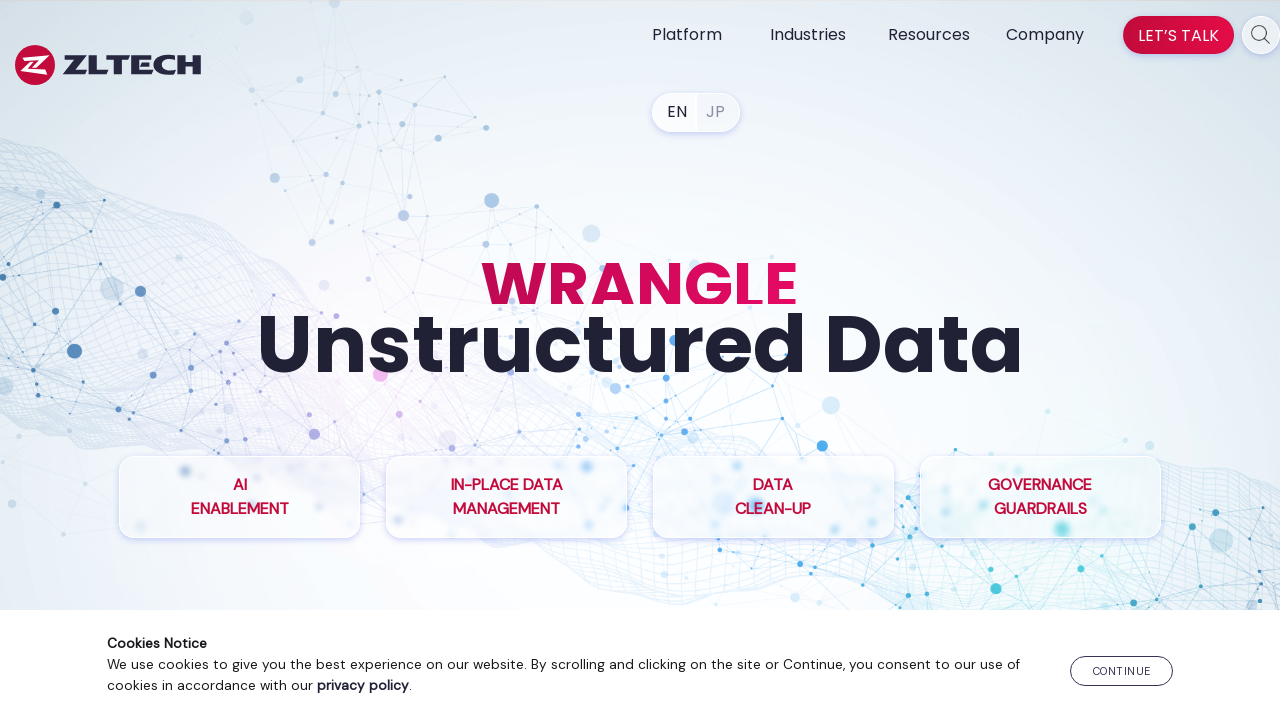

Retrieved href attribute from anchor tag: https://www.zlti.com/partners/
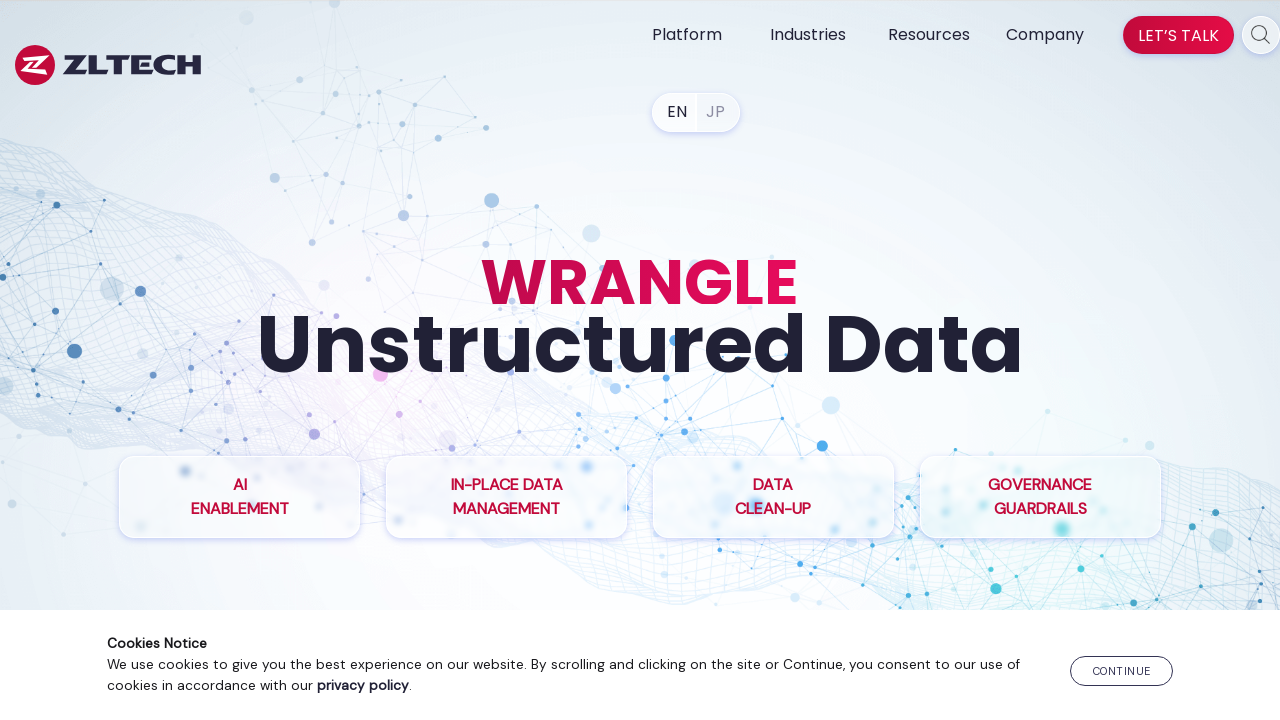

Retrieved href attribute from anchor tag: https://www.zlti.com/press-releases/
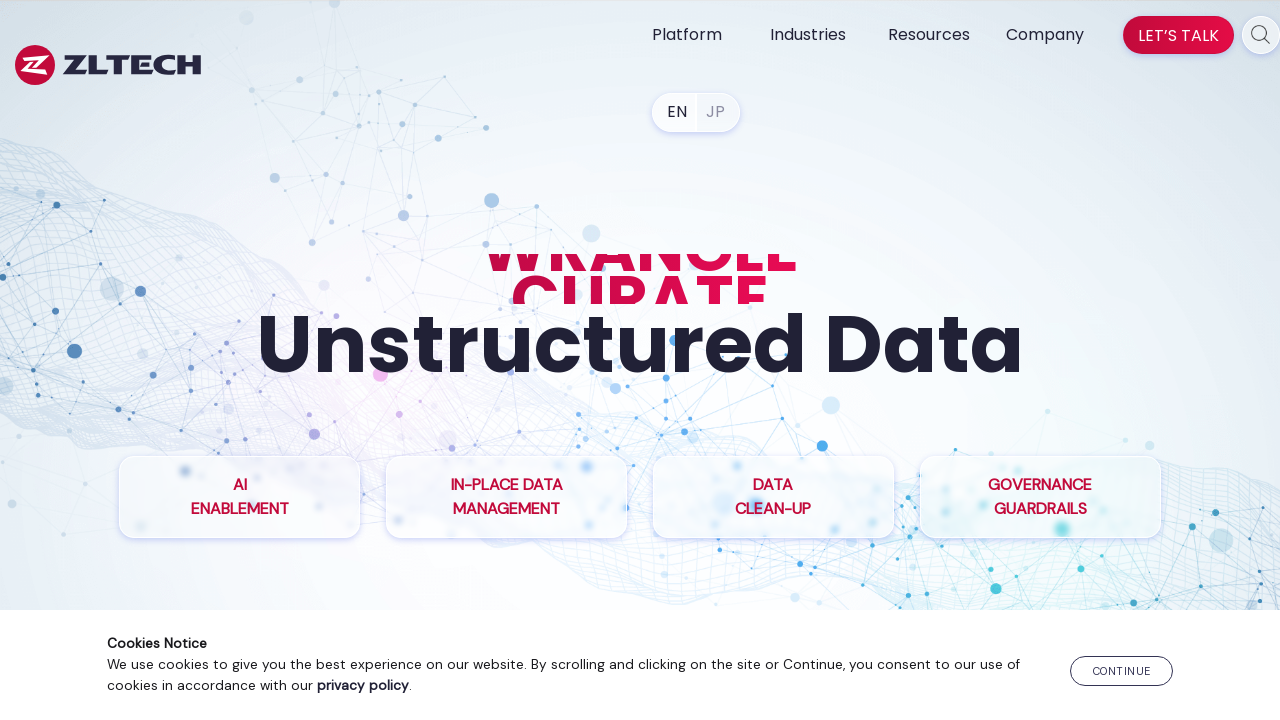

Retrieved href attribute from anchor tag: https://www.zlti.com/newsroom/
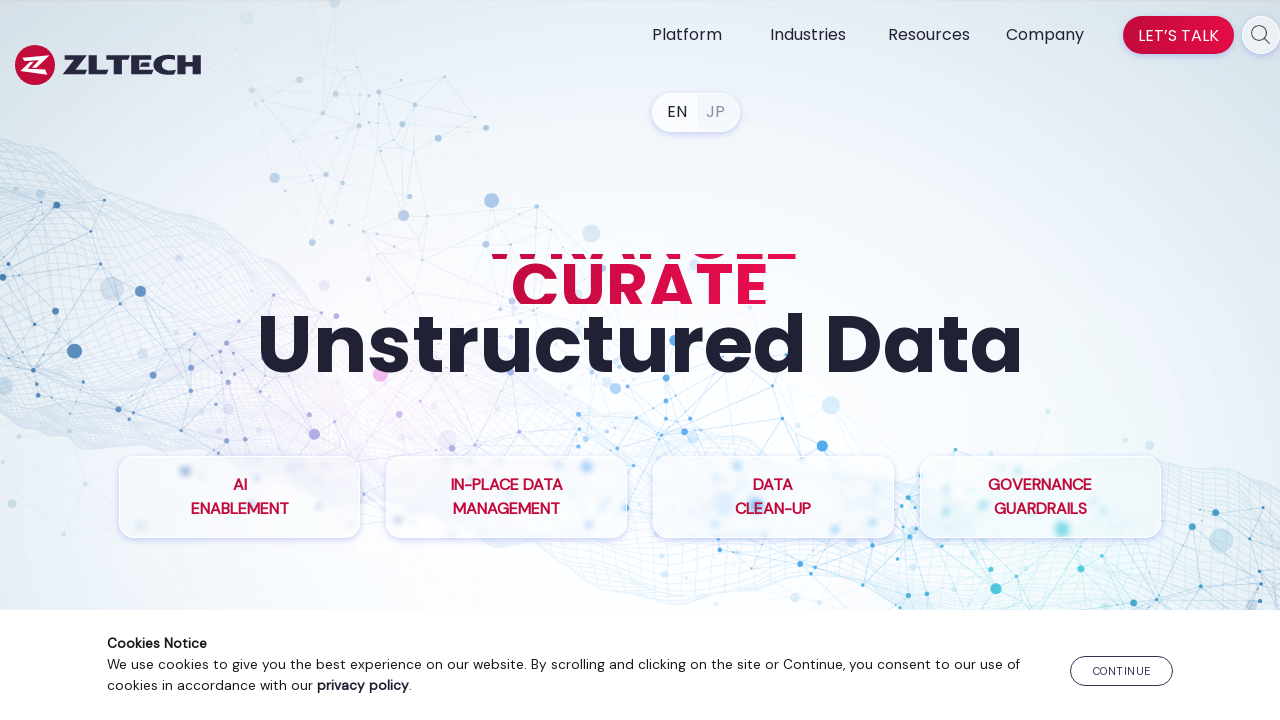

Retrieved href attribute from anchor tag: #footer-CTA
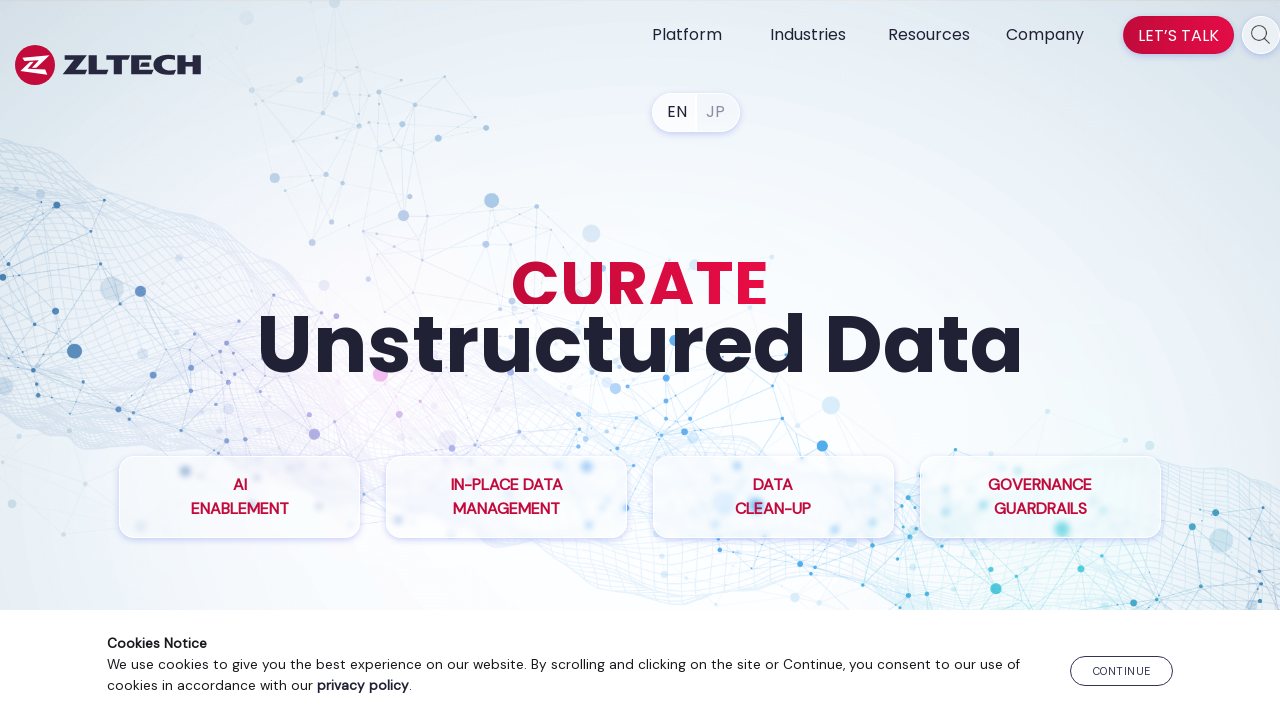

Retrieved href attribute from anchor tag: https://www.zlti.com/
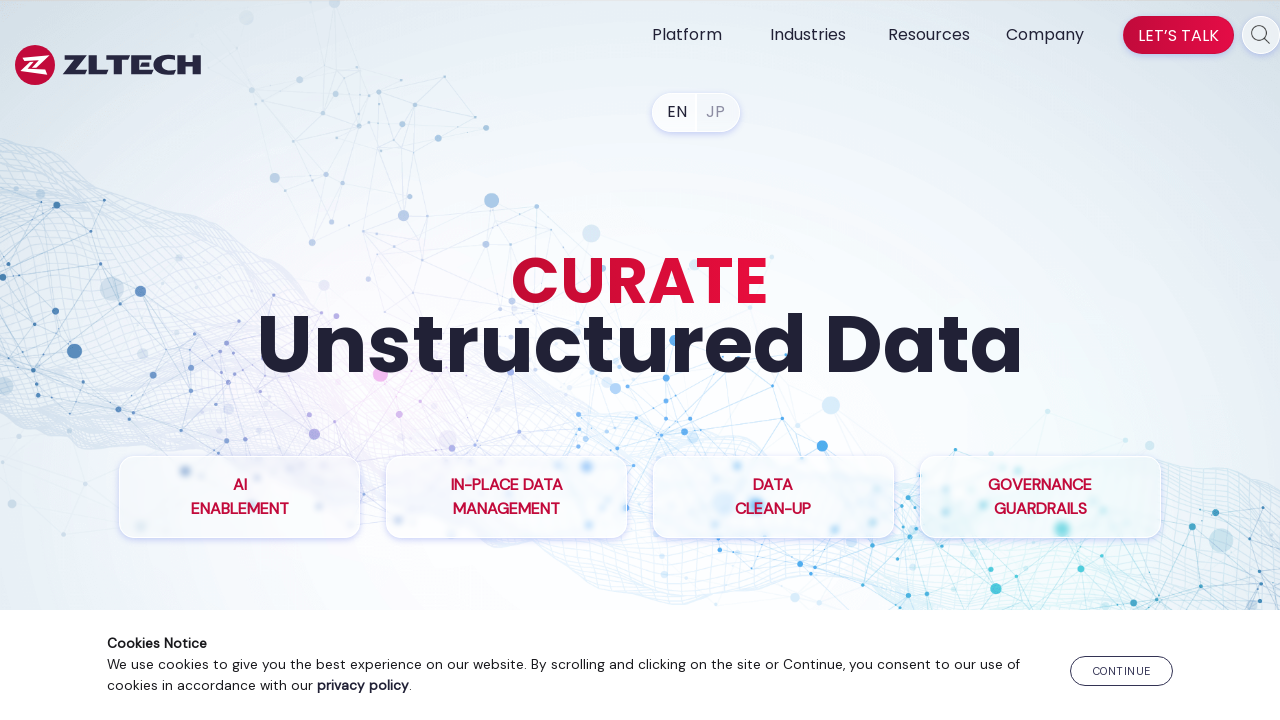

Retrieved href attribute from anchor tag: https://www.zlti.com/jp/
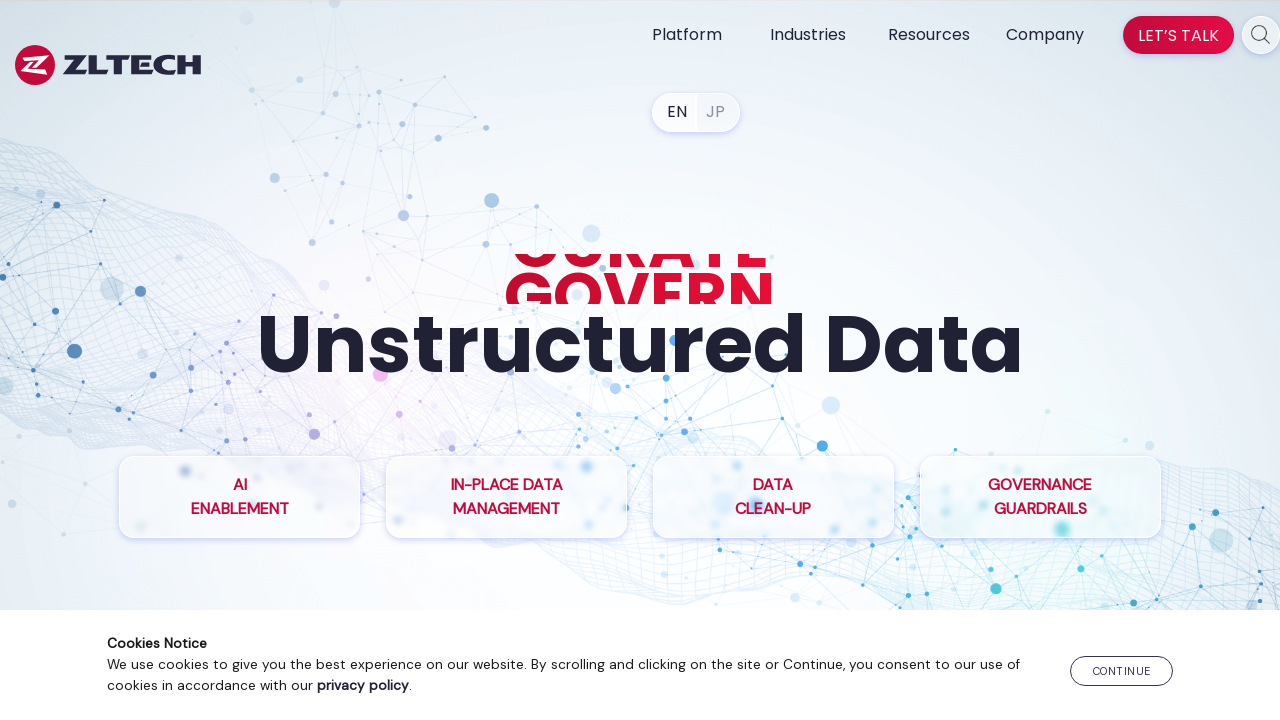

Retrieved href attribute from anchor tag: /enterprise-data-genai/
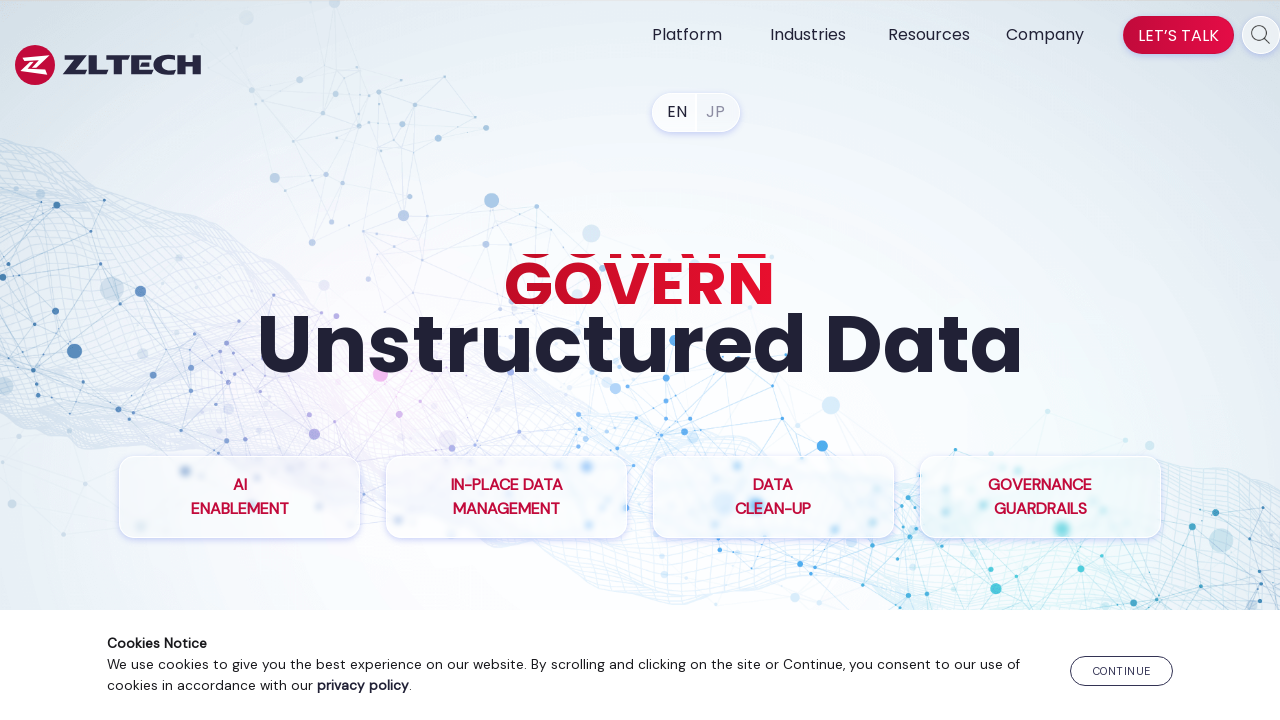

Retrieved href attribute from anchor tag: /inplace-data-management/
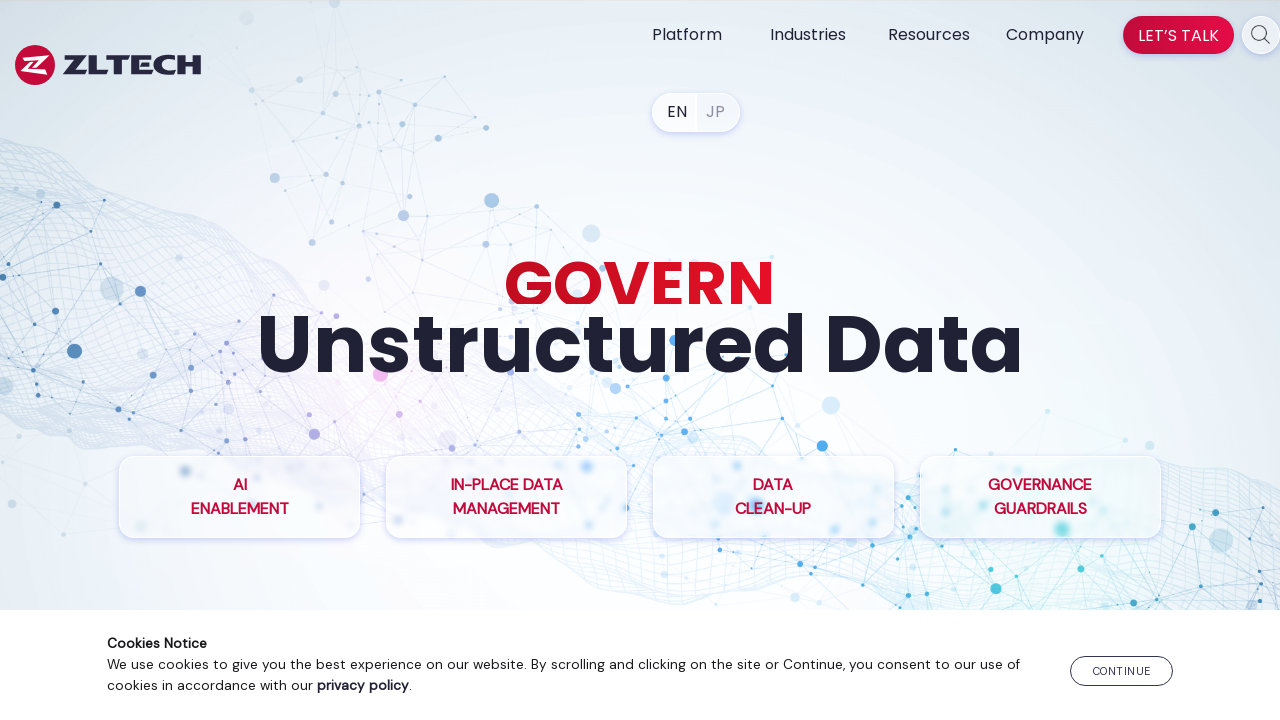

Retrieved href attribute from anchor tag: /file-analysis/
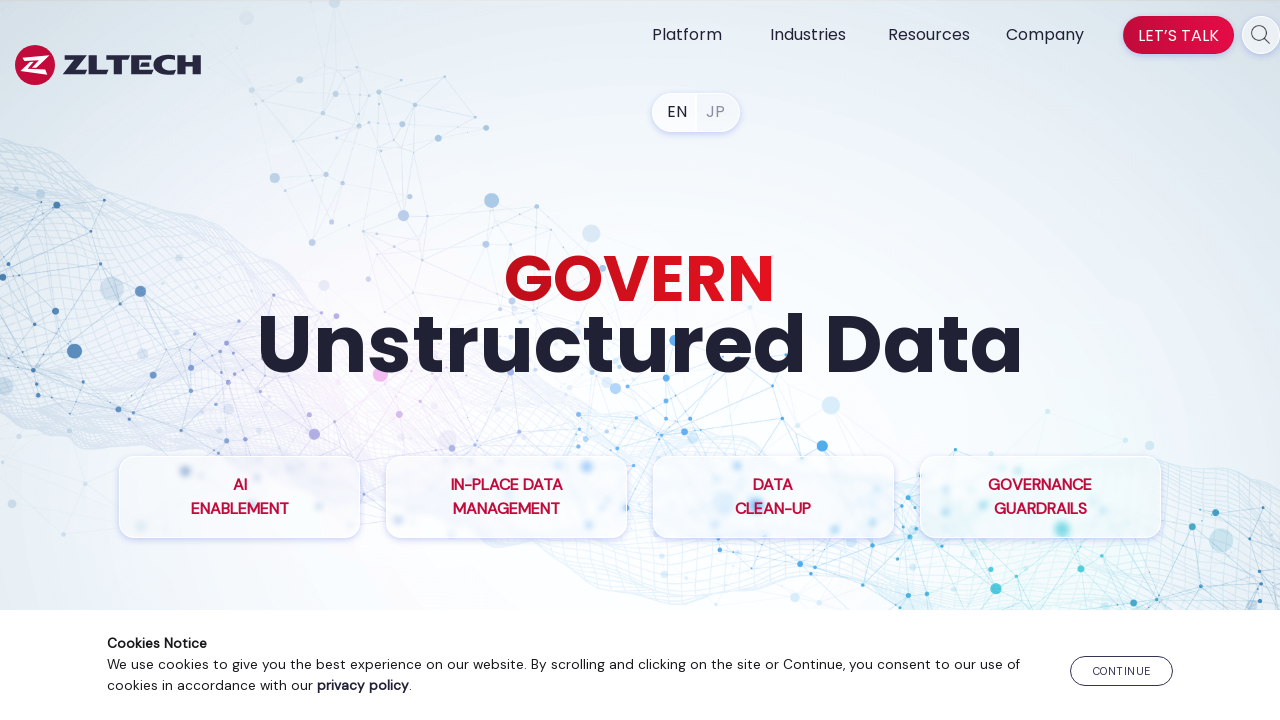

Retrieved href attribute from anchor tag: /information-governance/
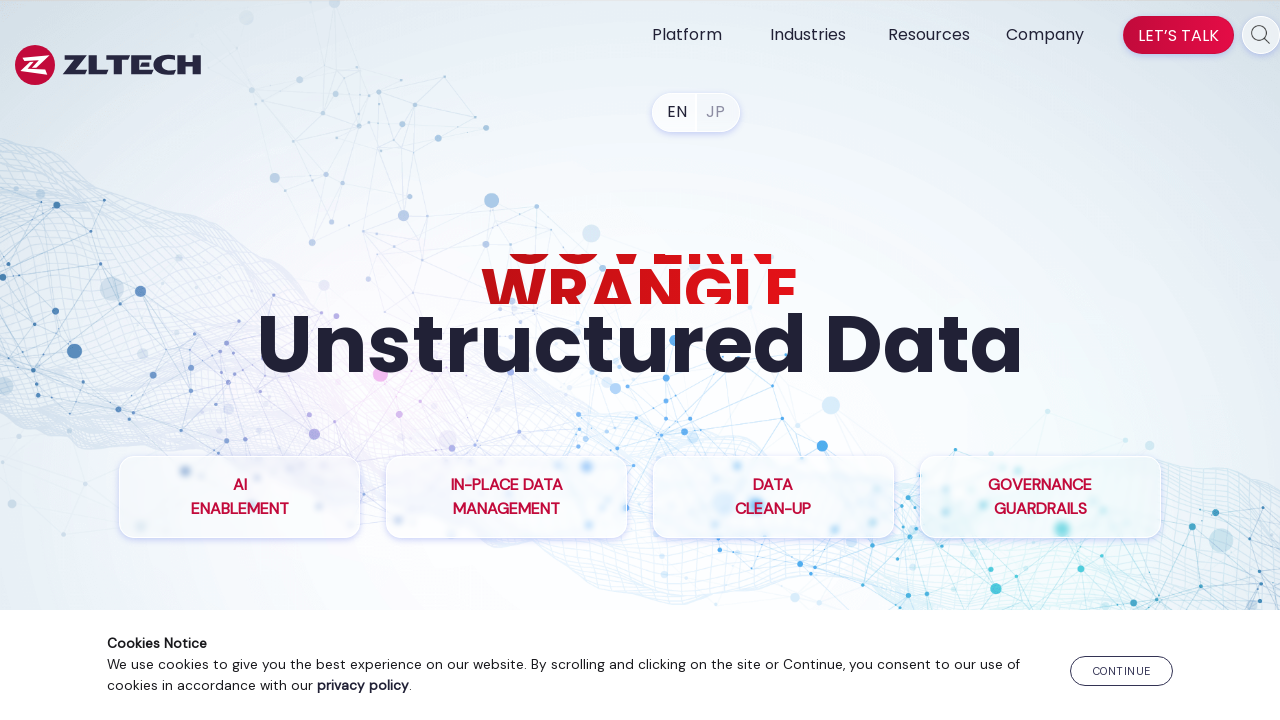

Retrieved href attribute from anchor tag: #footer-CTA
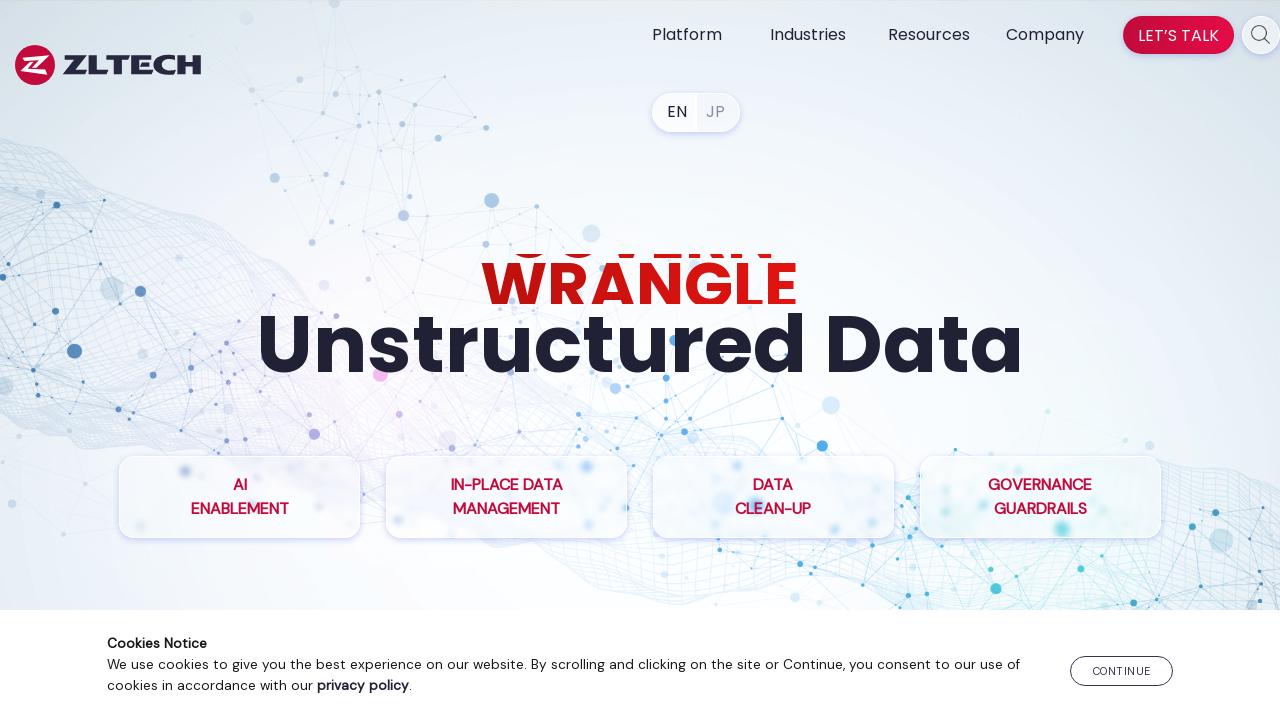

Retrieved href attribute from anchor tag: /compliance-management-software/
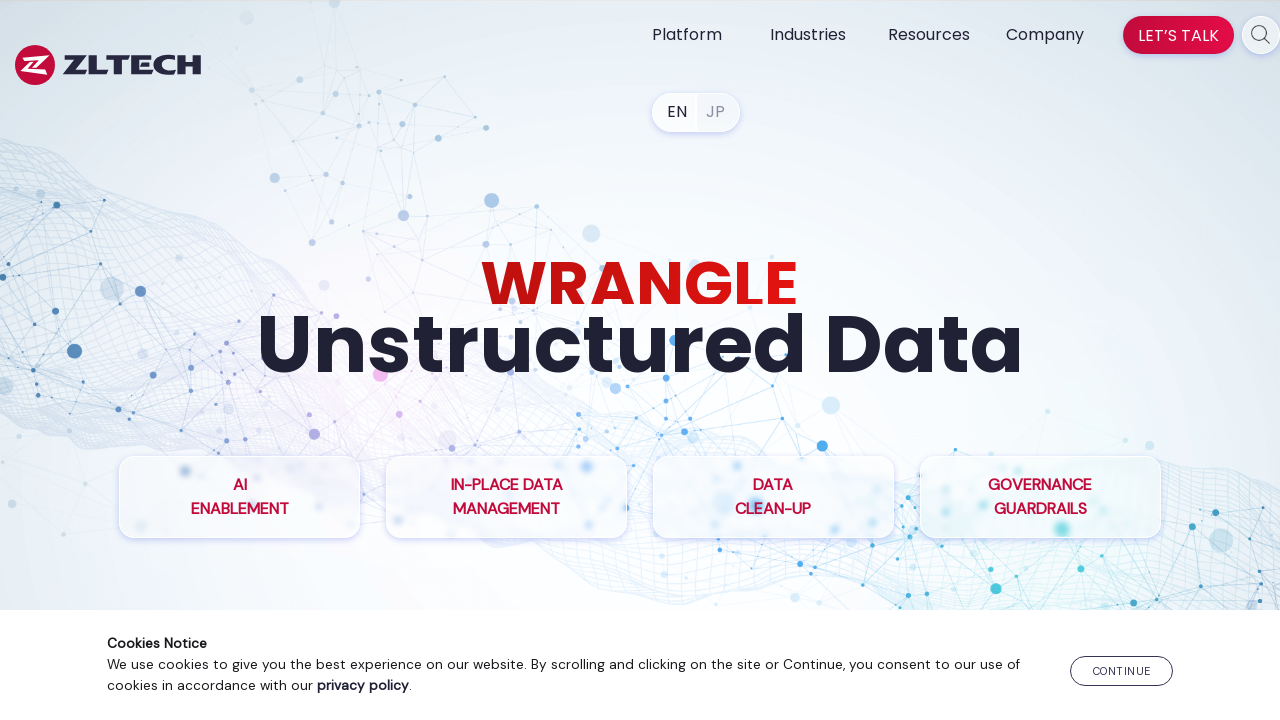

Retrieved href attribute from anchor tag: /ediscovery-compliance-solution/
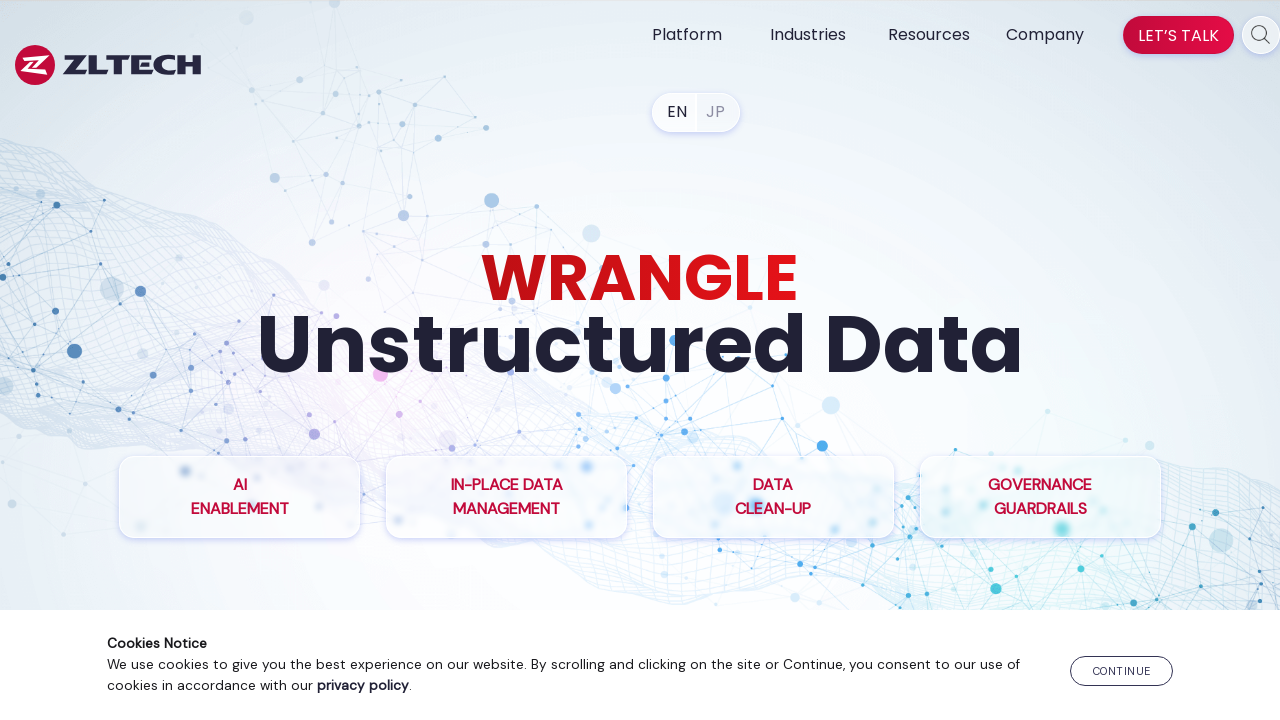

Retrieved href attribute from anchor tag: /records-management-system/
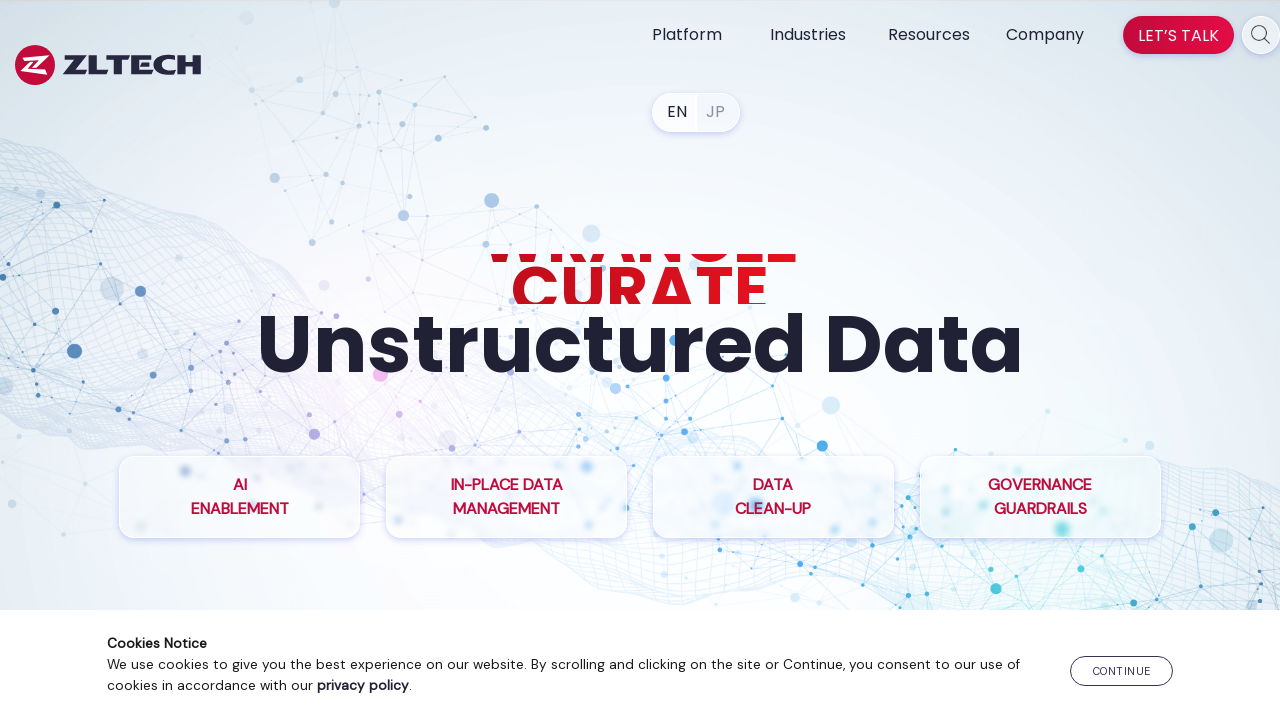

Retrieved href attribute from anchor tag: /data-privacy-compliance/
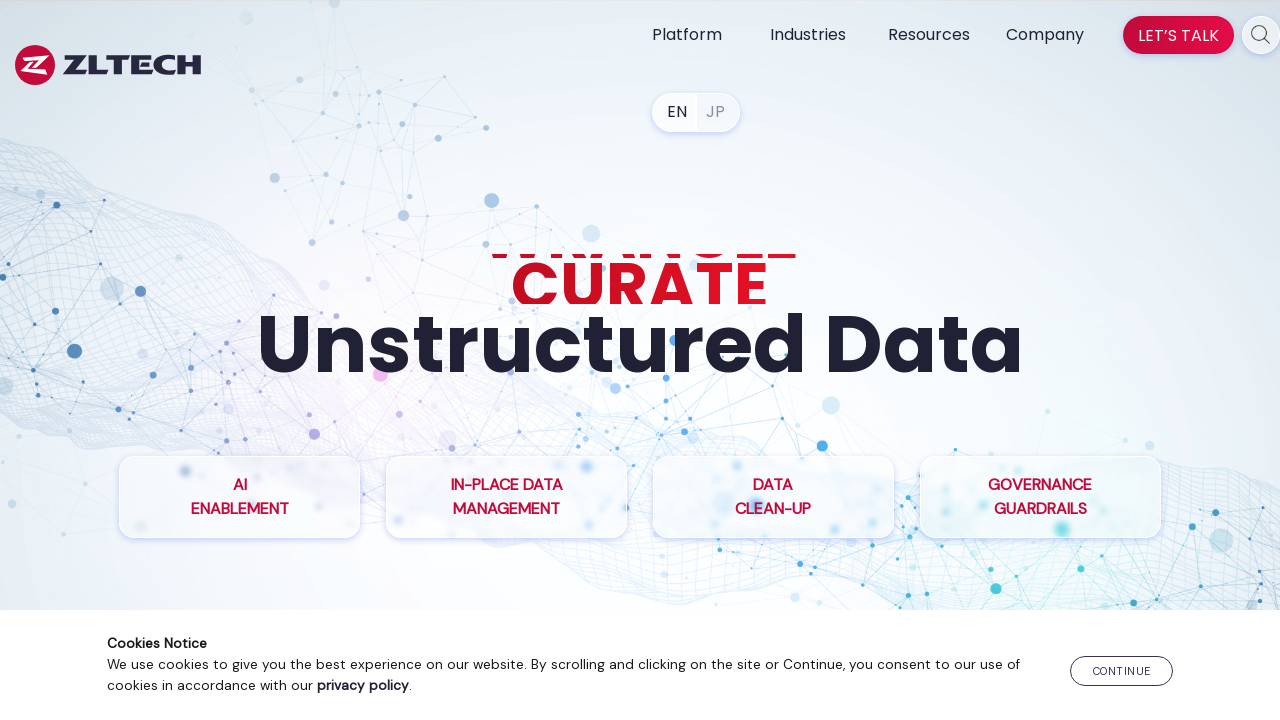

Retrieved href attribute from anchor tag: /cloud-solutions/
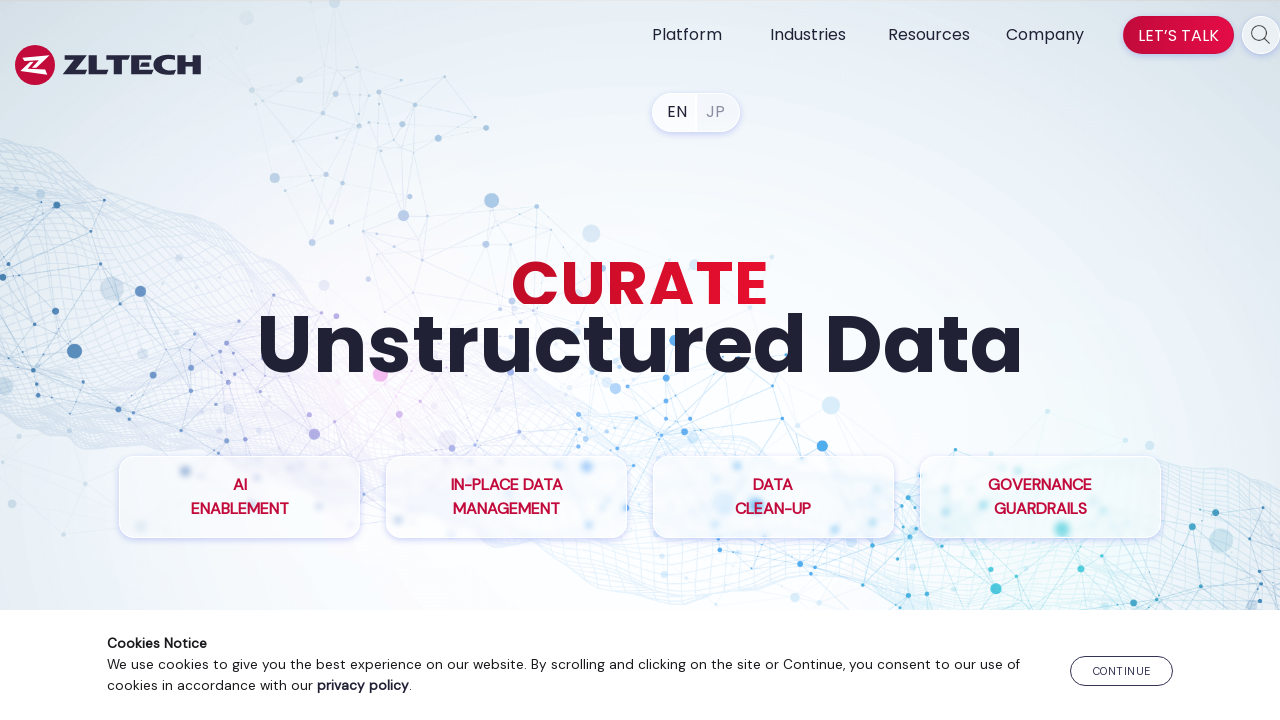

Retrieved href attribute from anchor tag: /industry-financial-services/
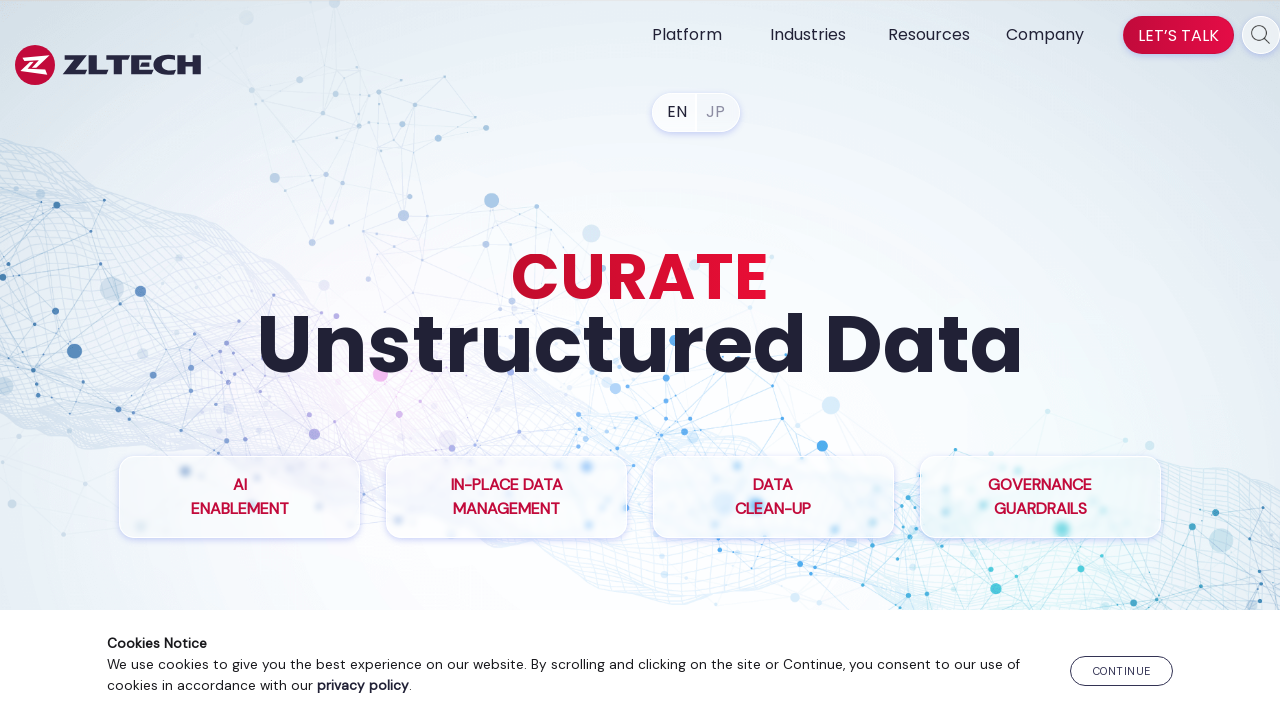

Retrieved href attribute from anchor tag: /resources/zl-ua/
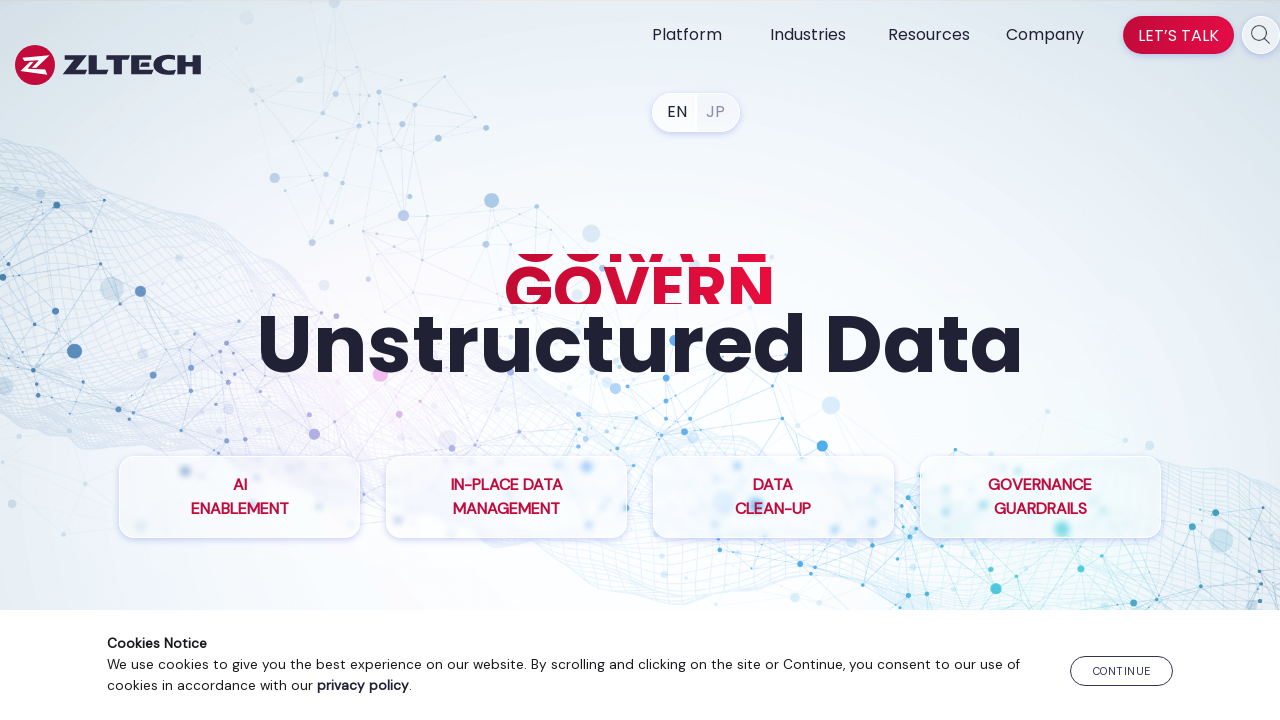

Retrieved href attribute from anchor tag: /resources/files-management-for-top-bank/
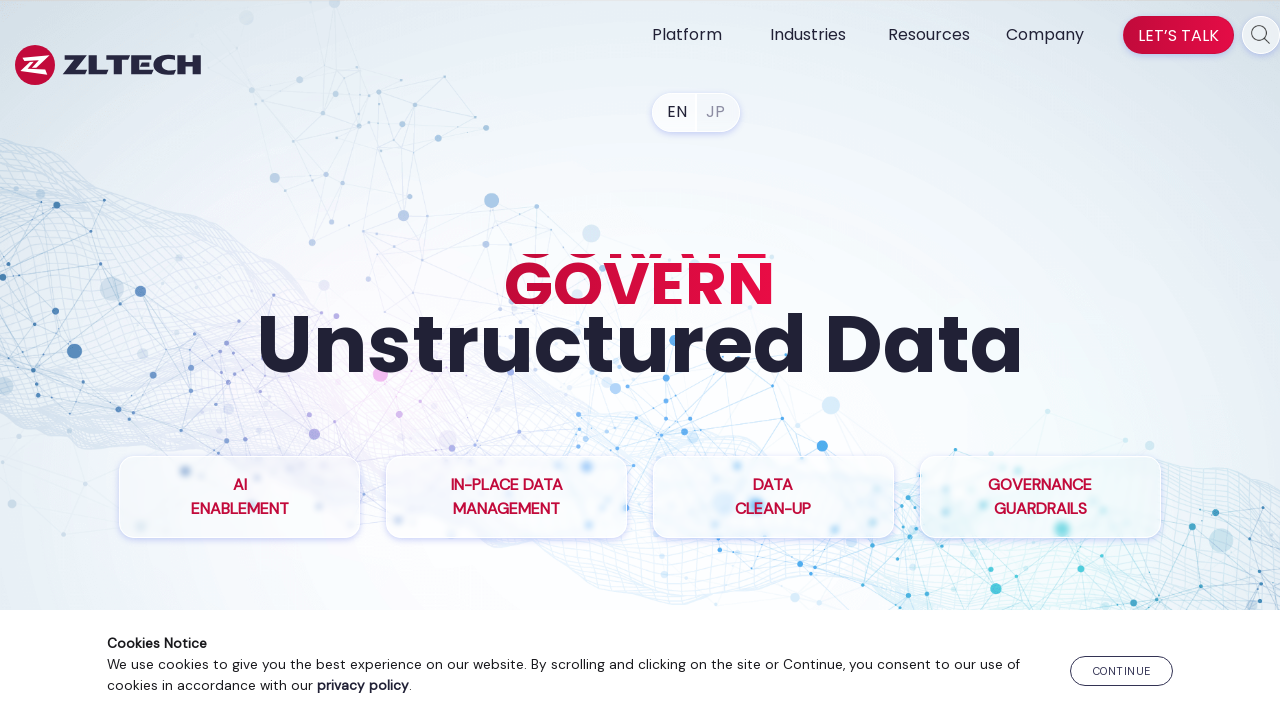

Retrieved href attribute from anchor tag: /resources/nara/
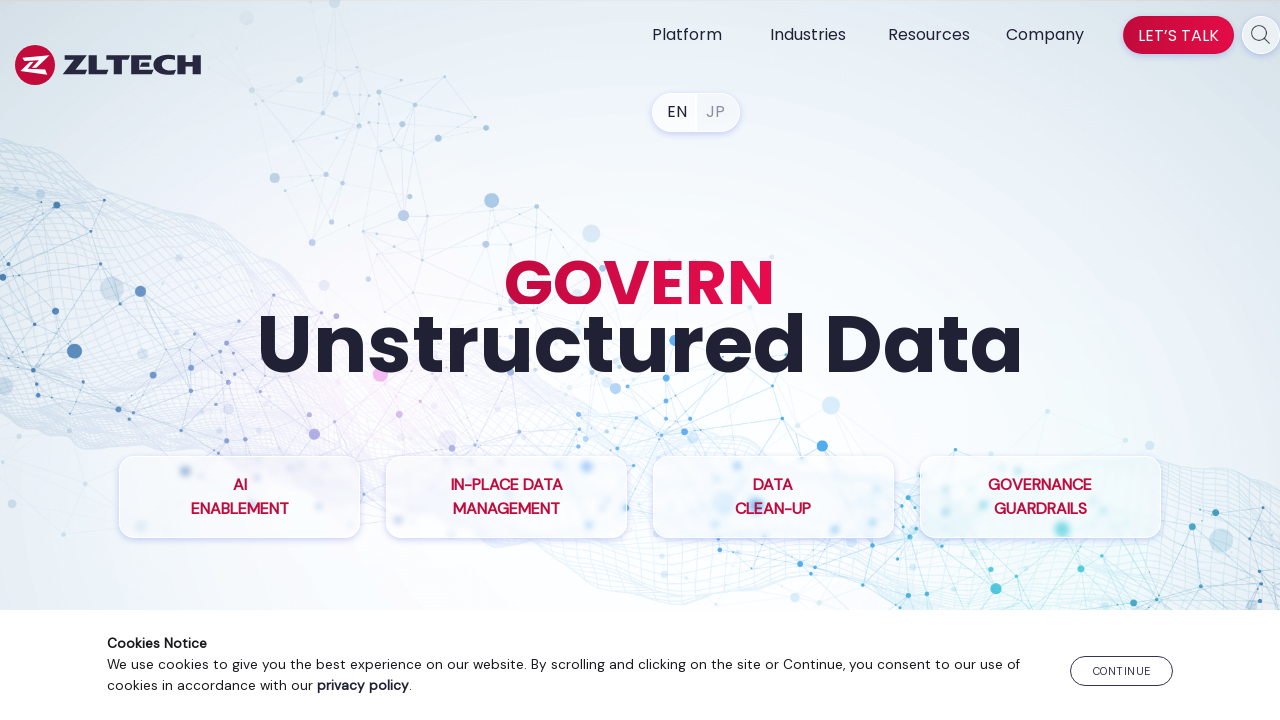

Retrieved href attribute from anchor tag: https://www.zlti.com/privacy-policy/
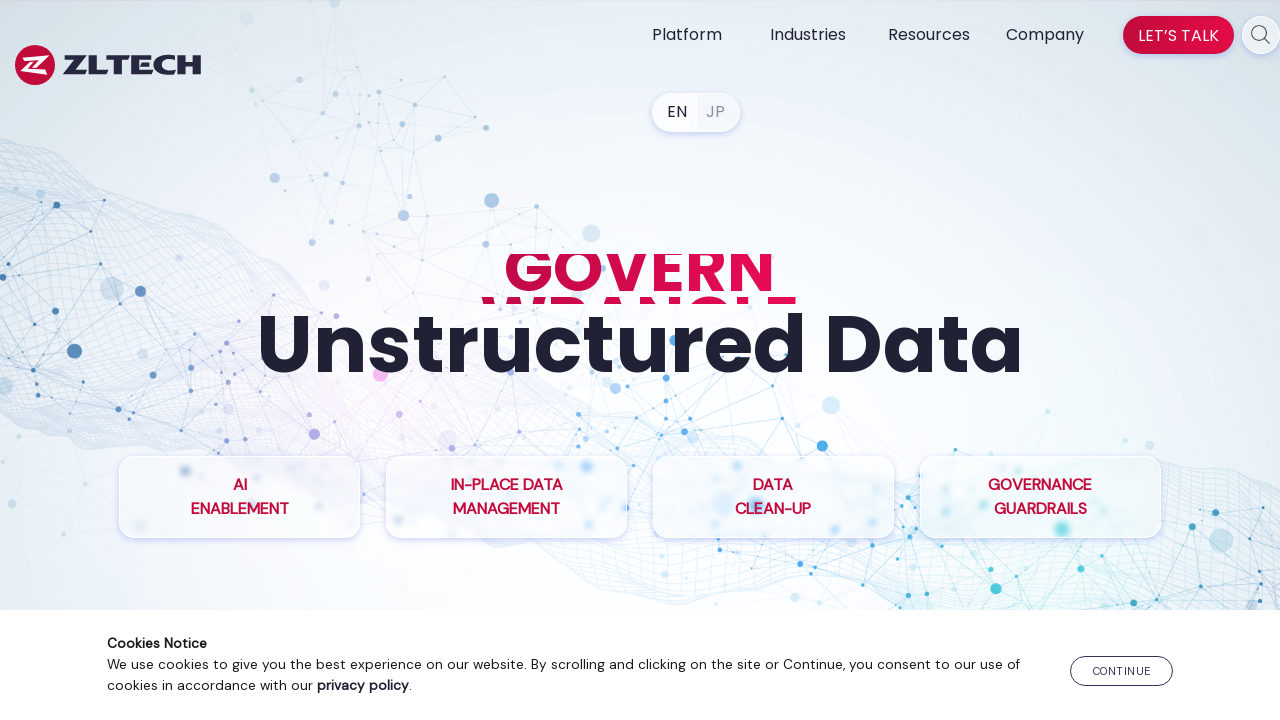

Retrieved href attribute from anchor tag: tel:14082408989
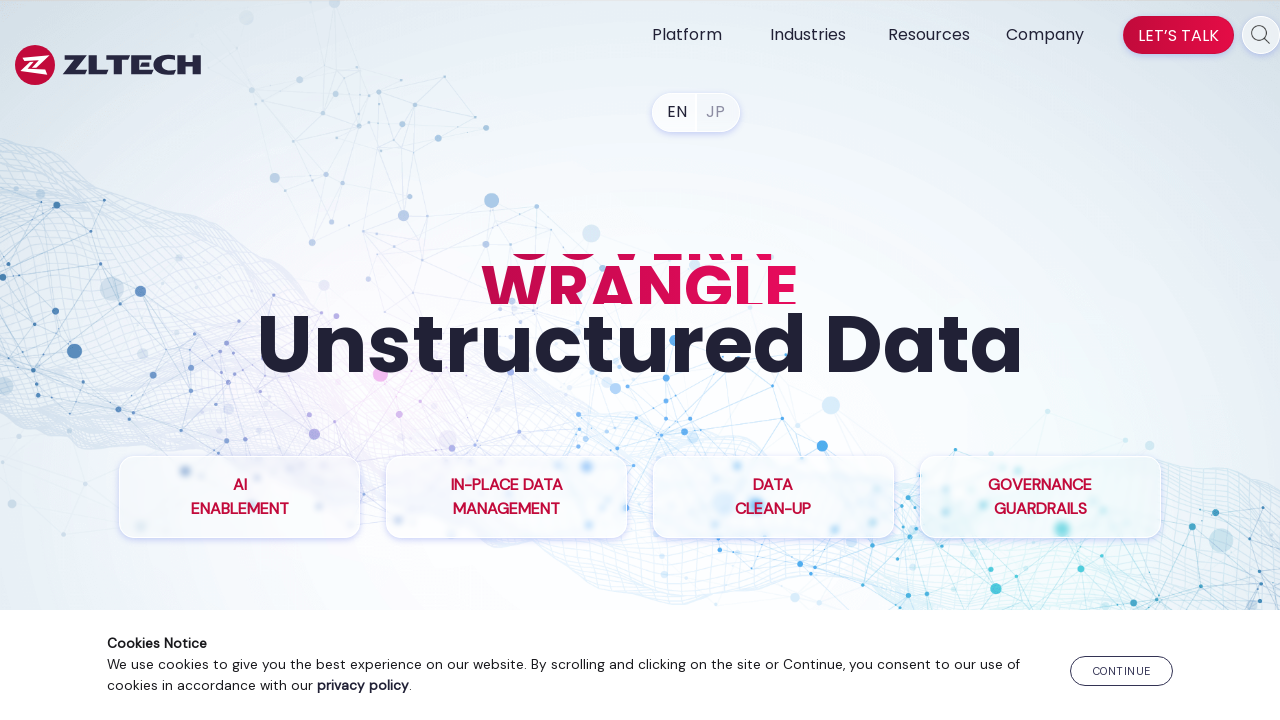

Retrieved href attribute from anchor tag: mailto:info@zlti.com
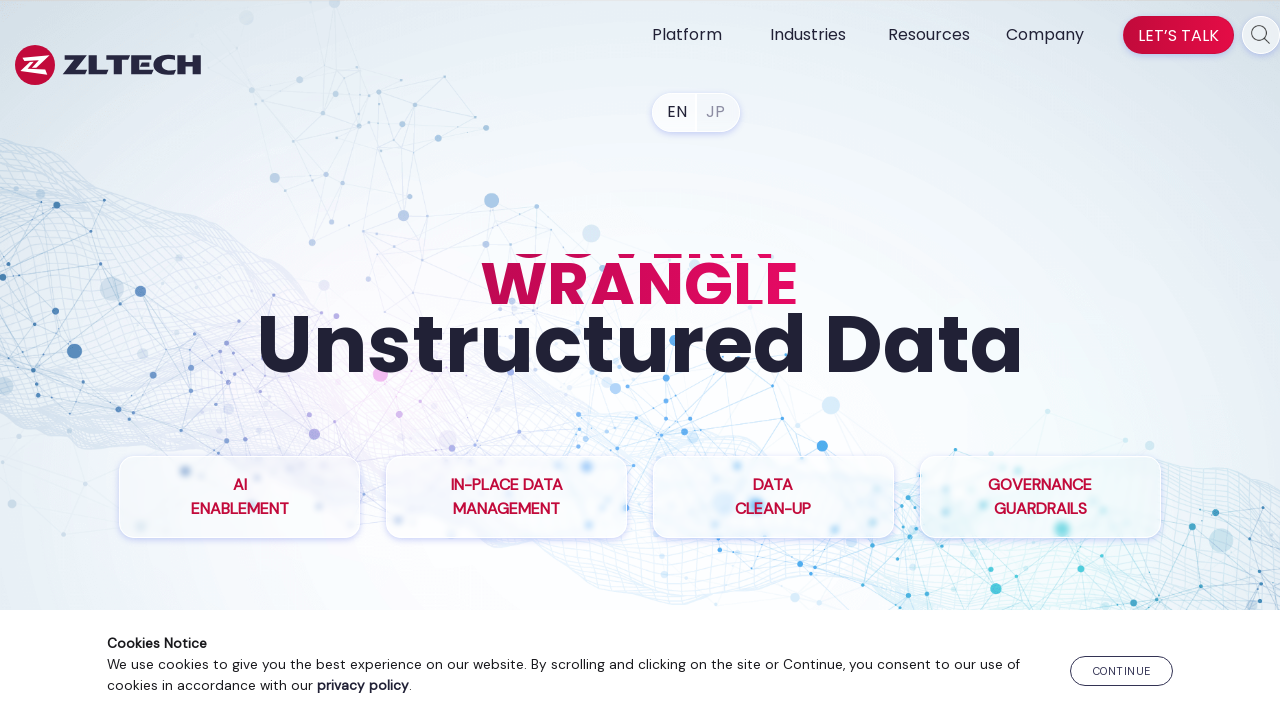

Retrieved href attribute from anchor tag: https://www.linkedin.com/company/zltech/
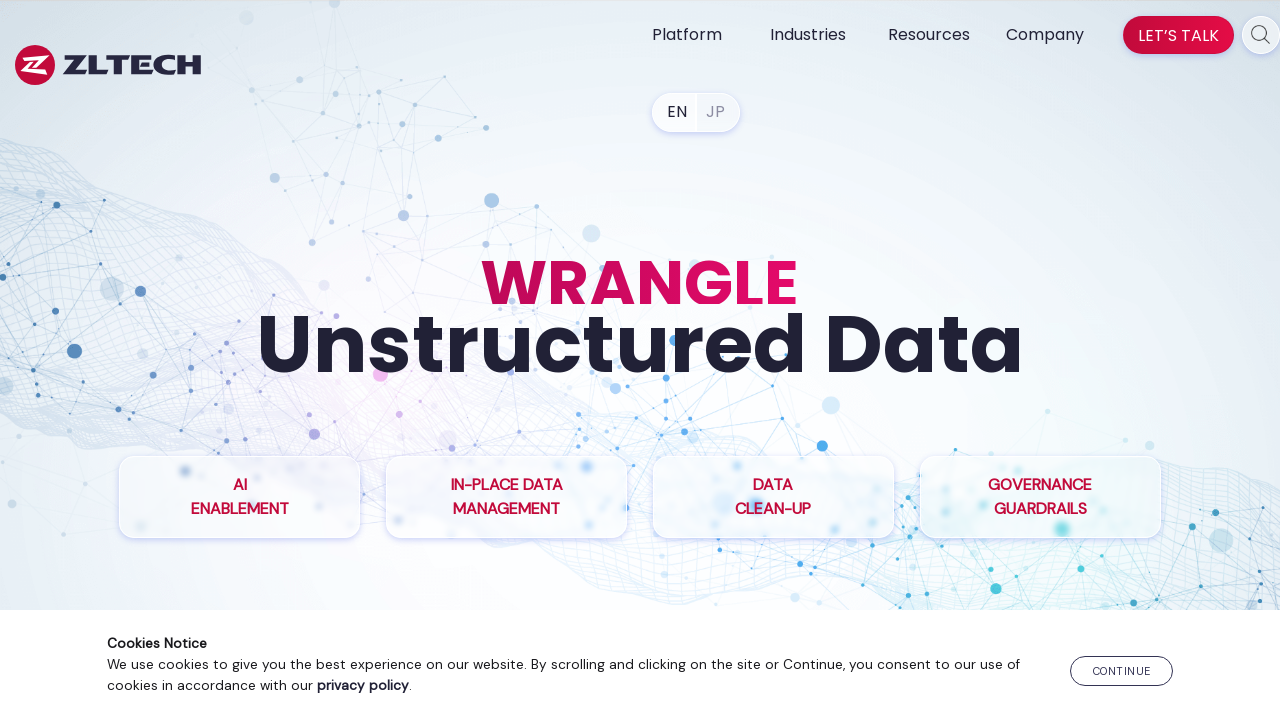

Retrieved href attribute from anchor tag: https://www.youtube.com/channel/UC_19StRP9dJervK4NGm0kmw/
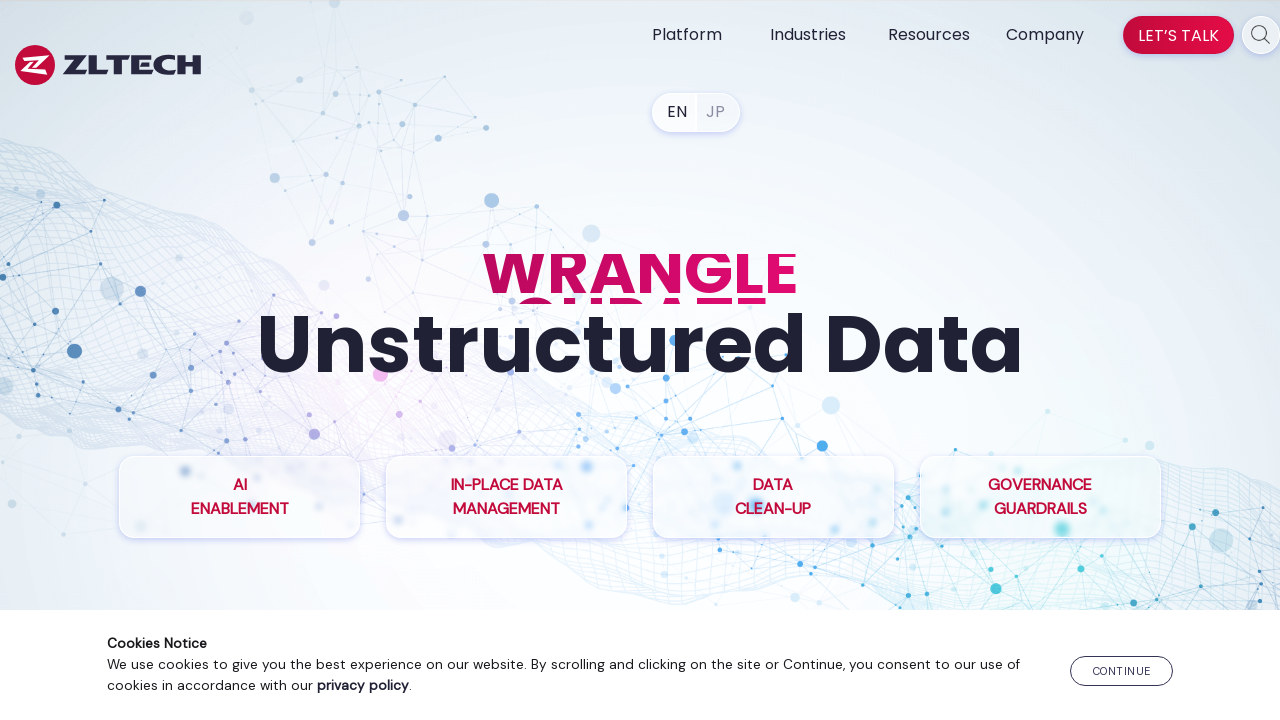

Retrieved href attribute from anchor tag: /company/
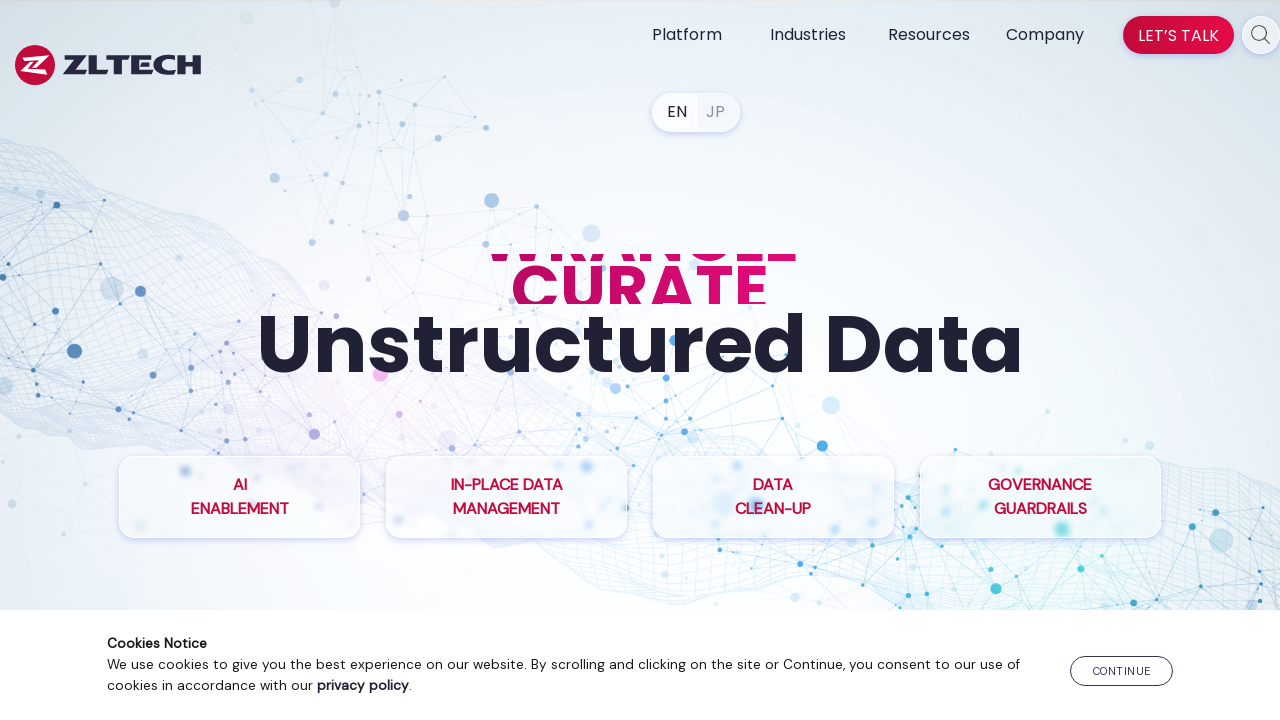

Retrieved href attribute from anchor tag: /partners/
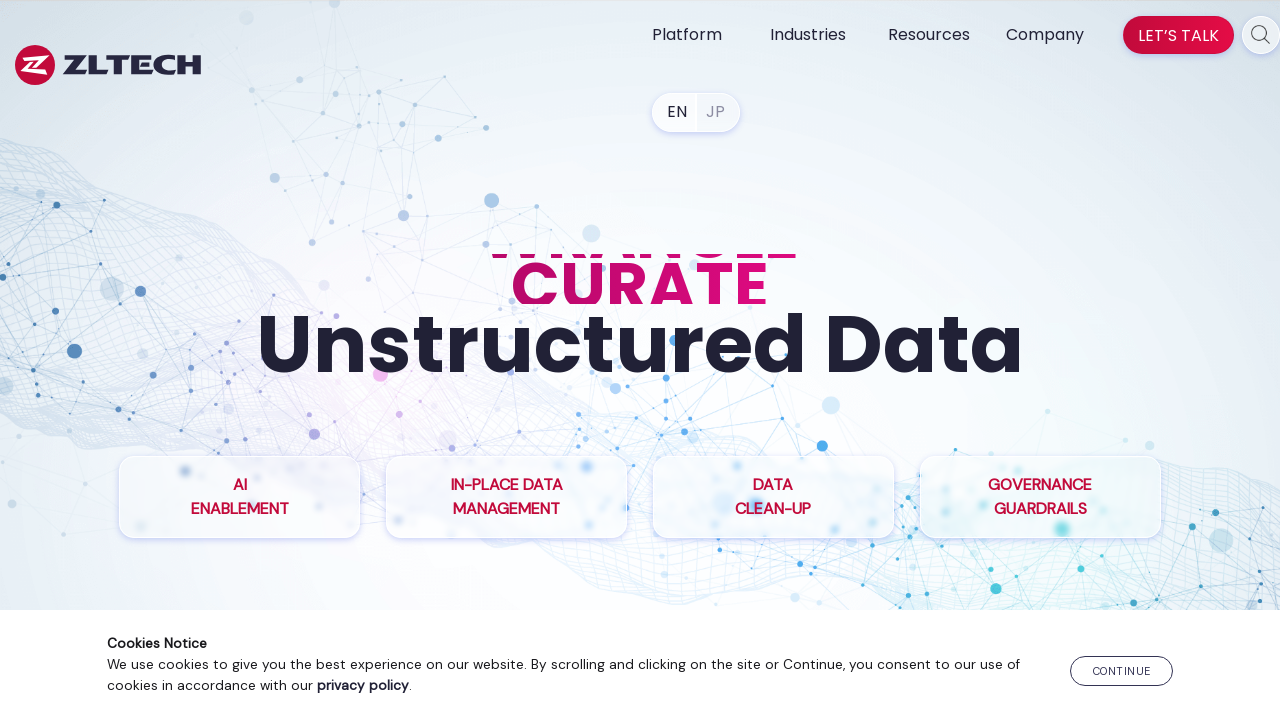

Retrieved href attribute from anchor tag: /press-releases/
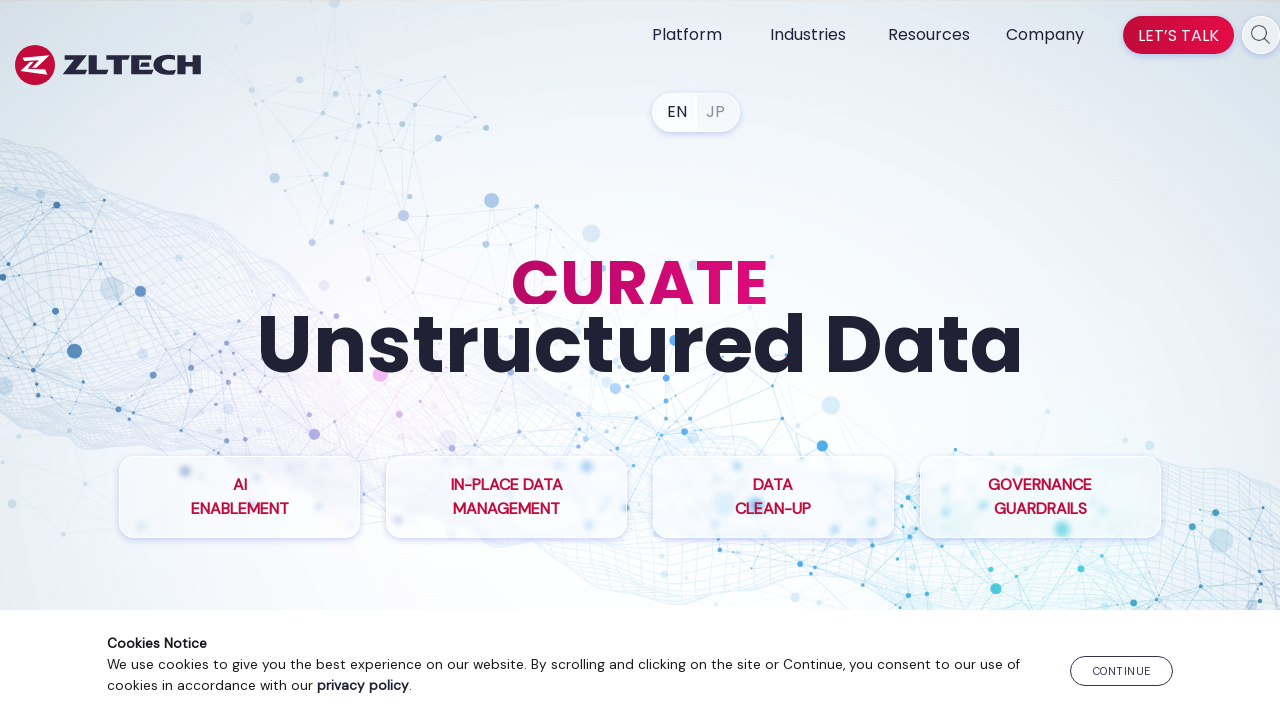

Retrieved href attribute from anchor tag: /newsroom/
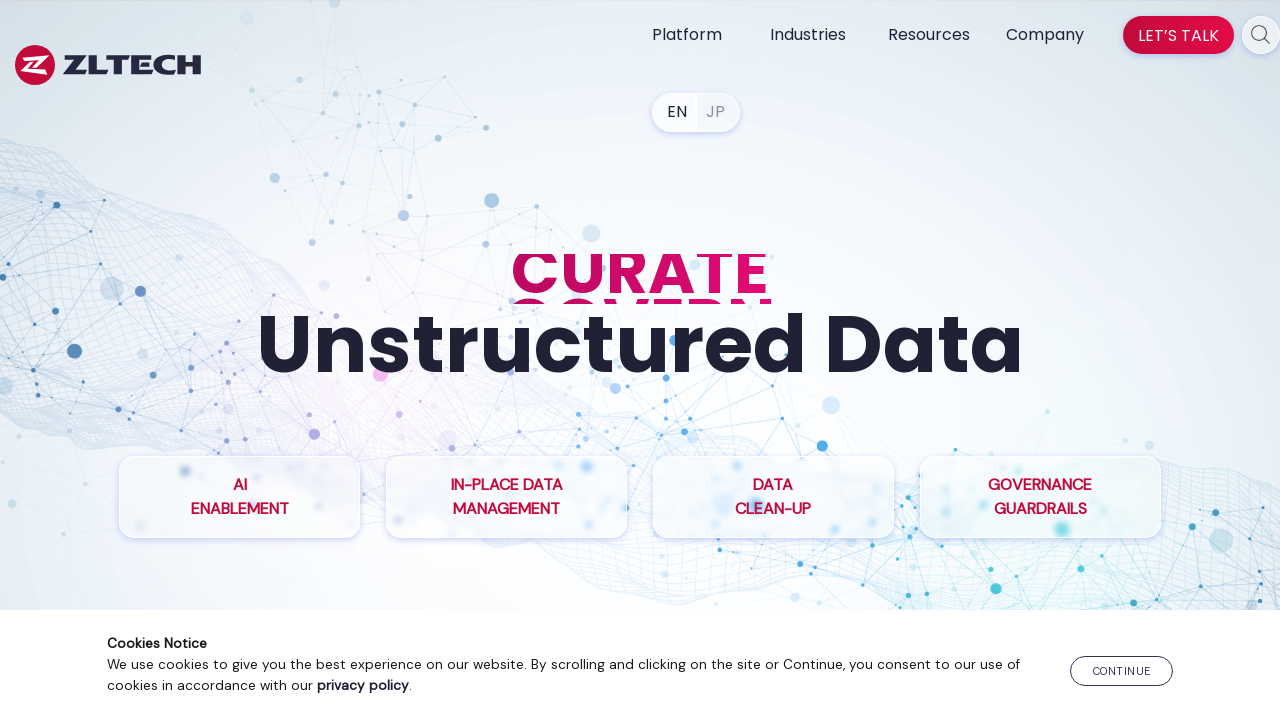

Retrieved href attribute from anchor tag: /events/
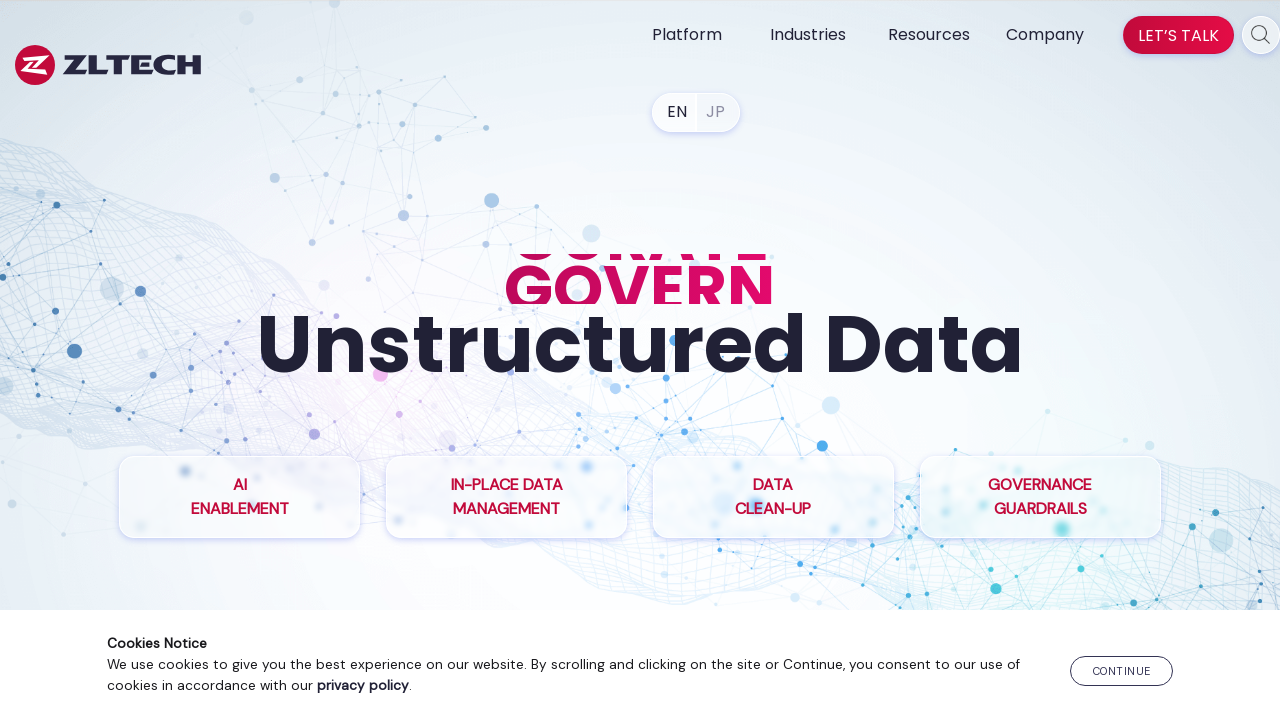

Retrieved href attribute from anchor tag: /careers/
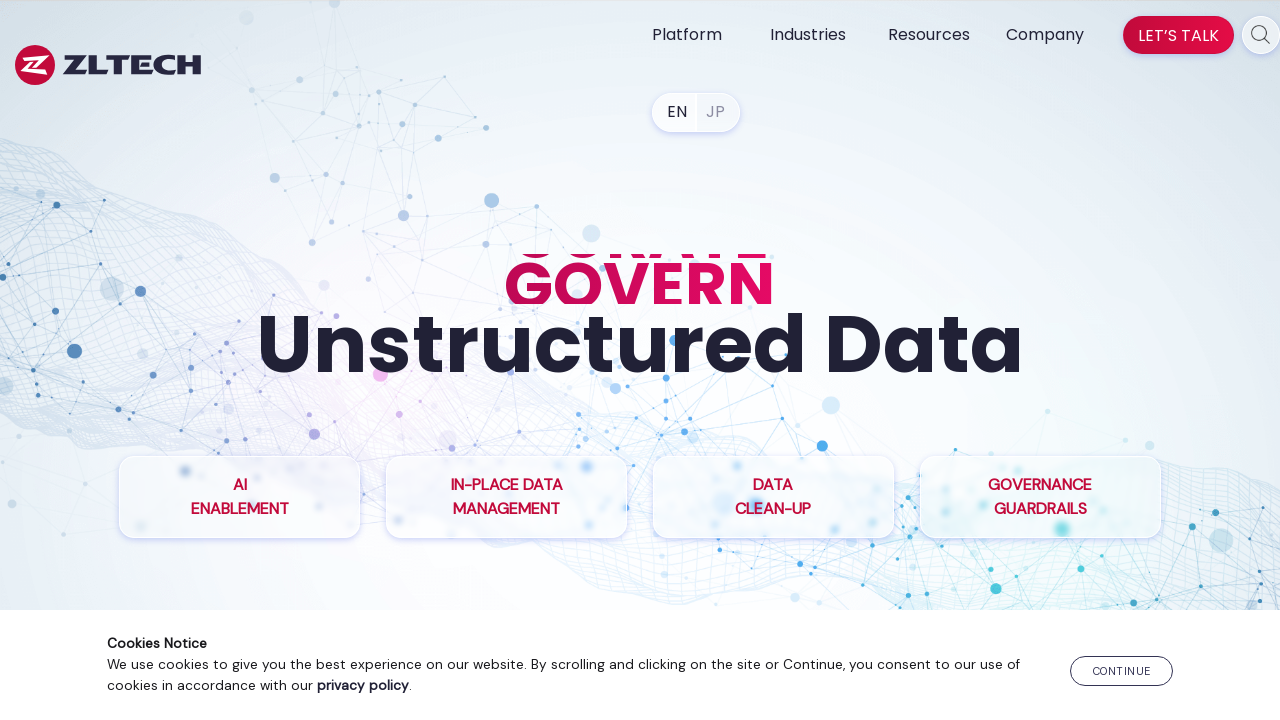

Retrieved href attribute from anchor tag: /contact-us/
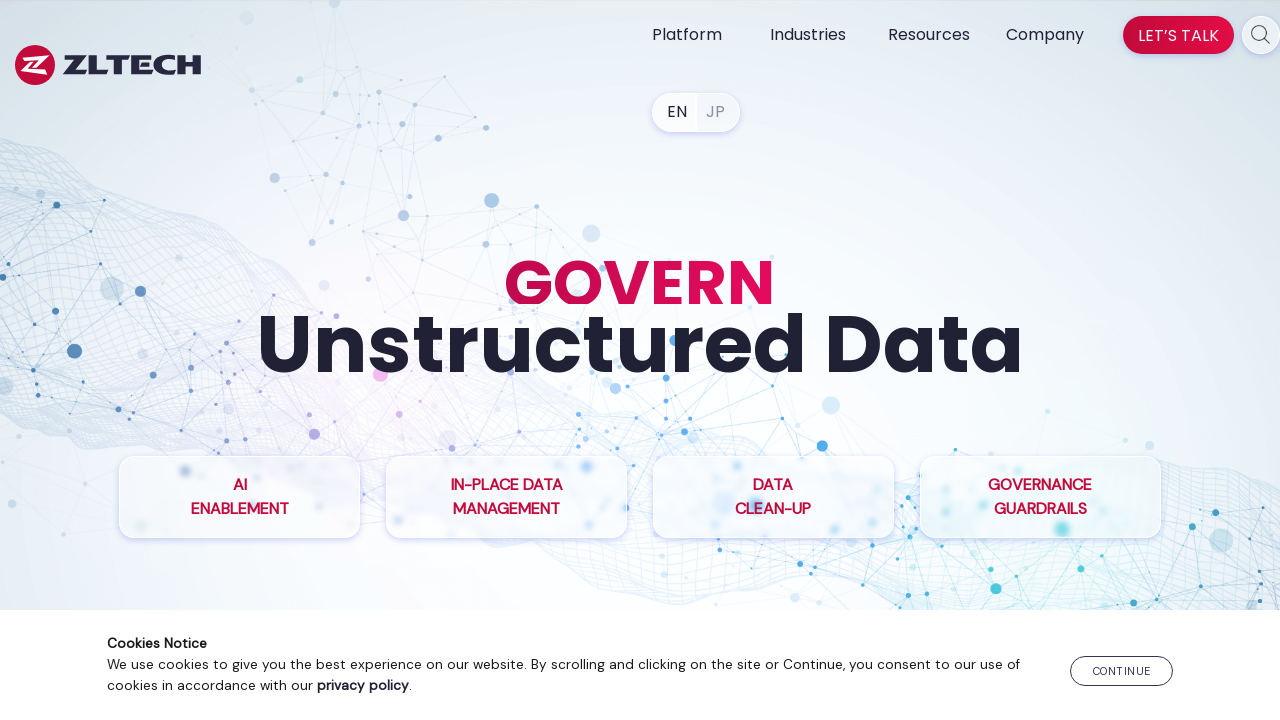

Retrieved href attribute from anchor tag: /lib/brochure/
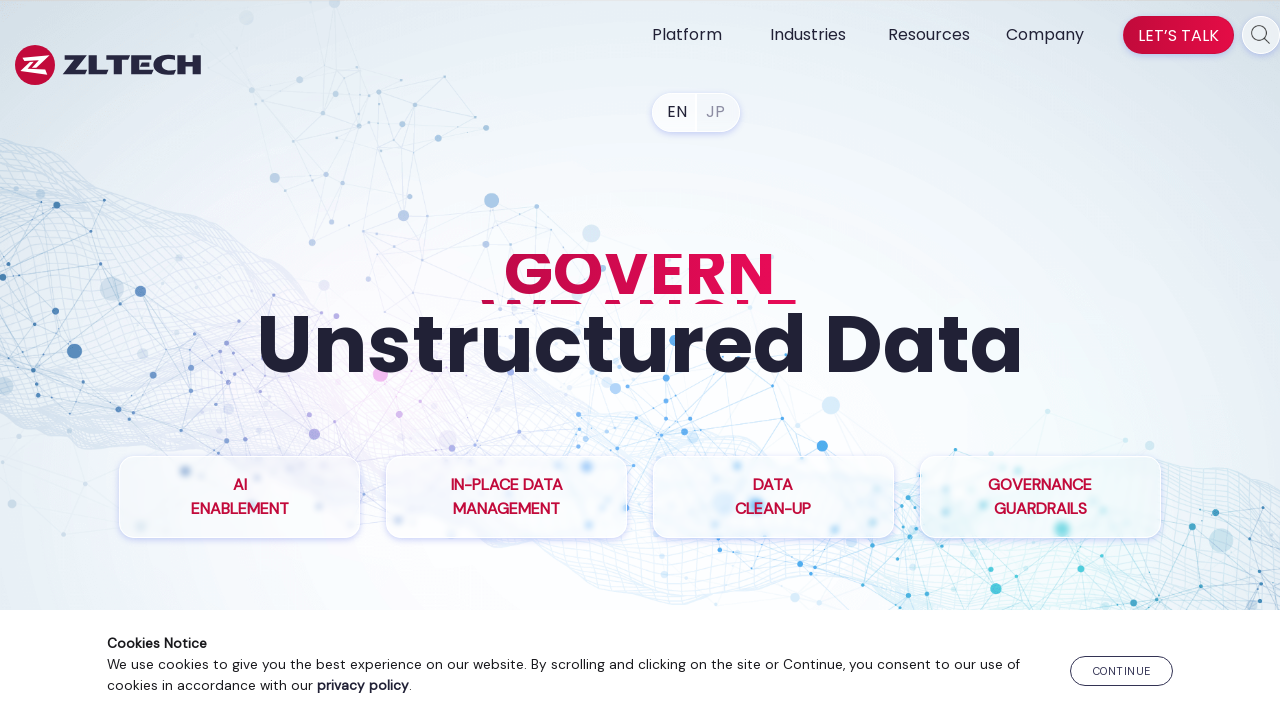

Retrieved href attribute from anchor tag: /lib/casestudy/
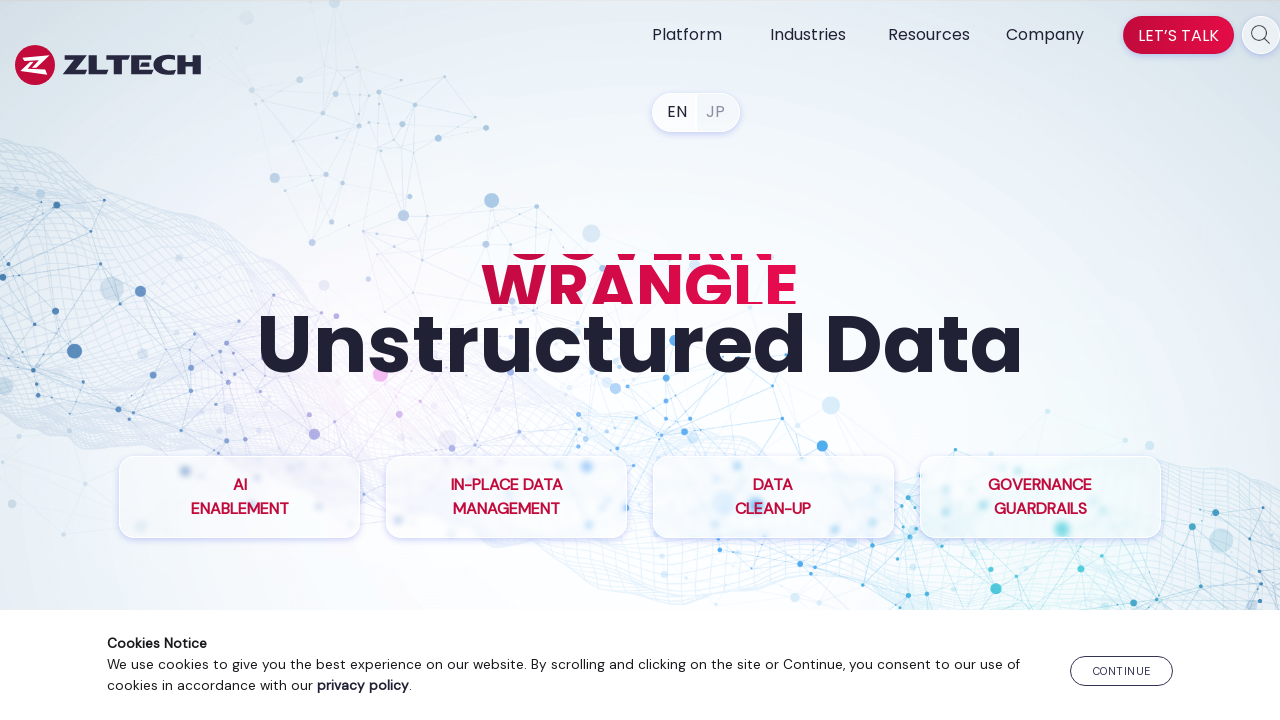

Retrieved href attribute from anchor tag: /lib/datasheet/
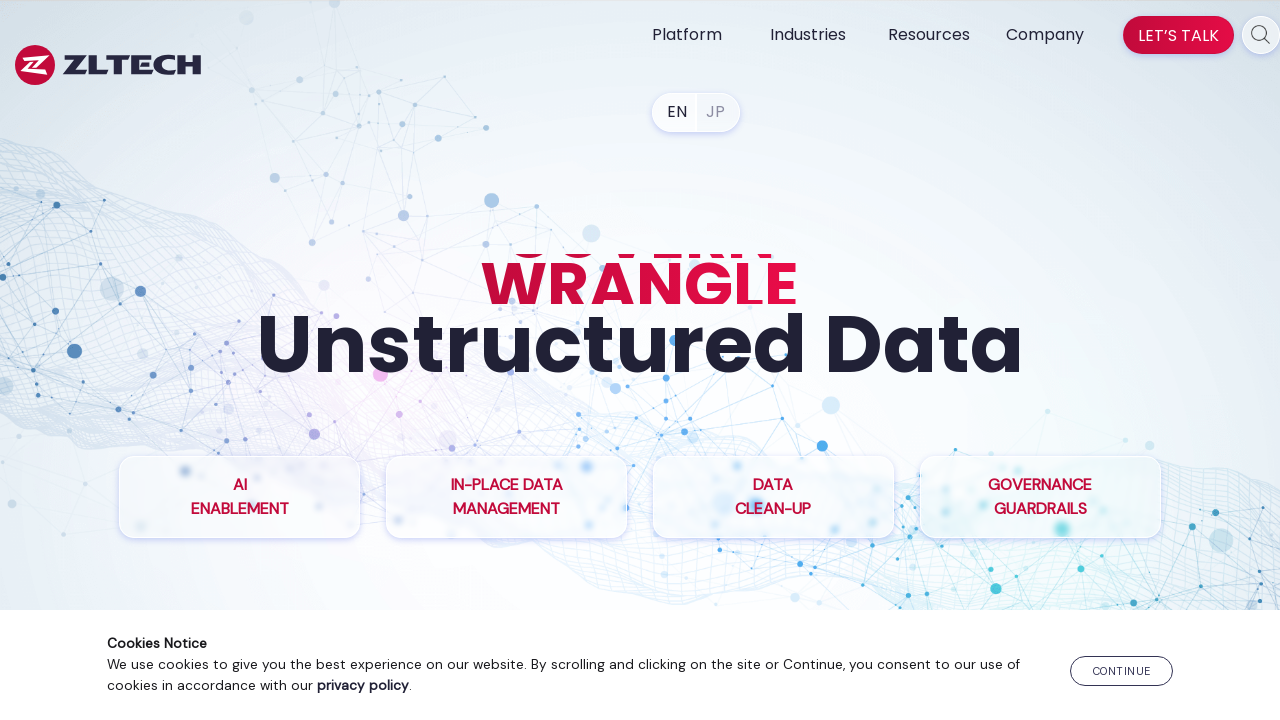

Retrieved href attribute from anchor tag: /lib/whitepaper/
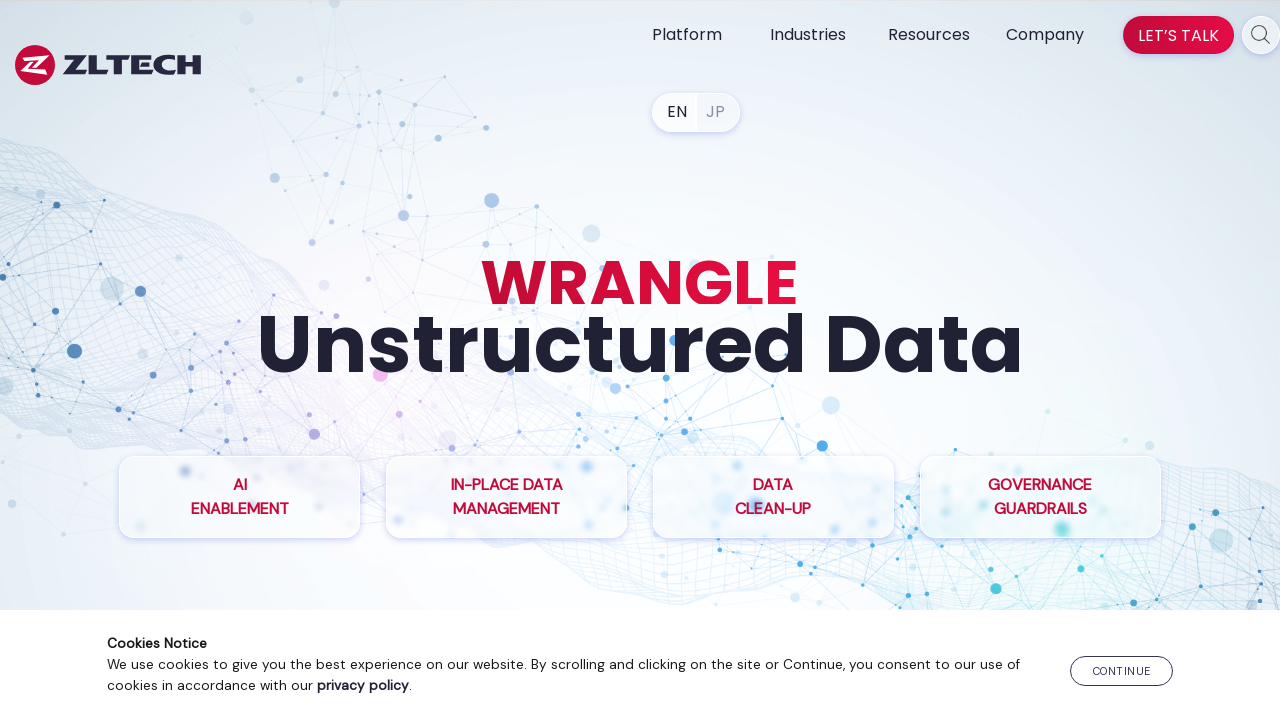

Retrieved href attribute from anchor tag: /lib/webinar/
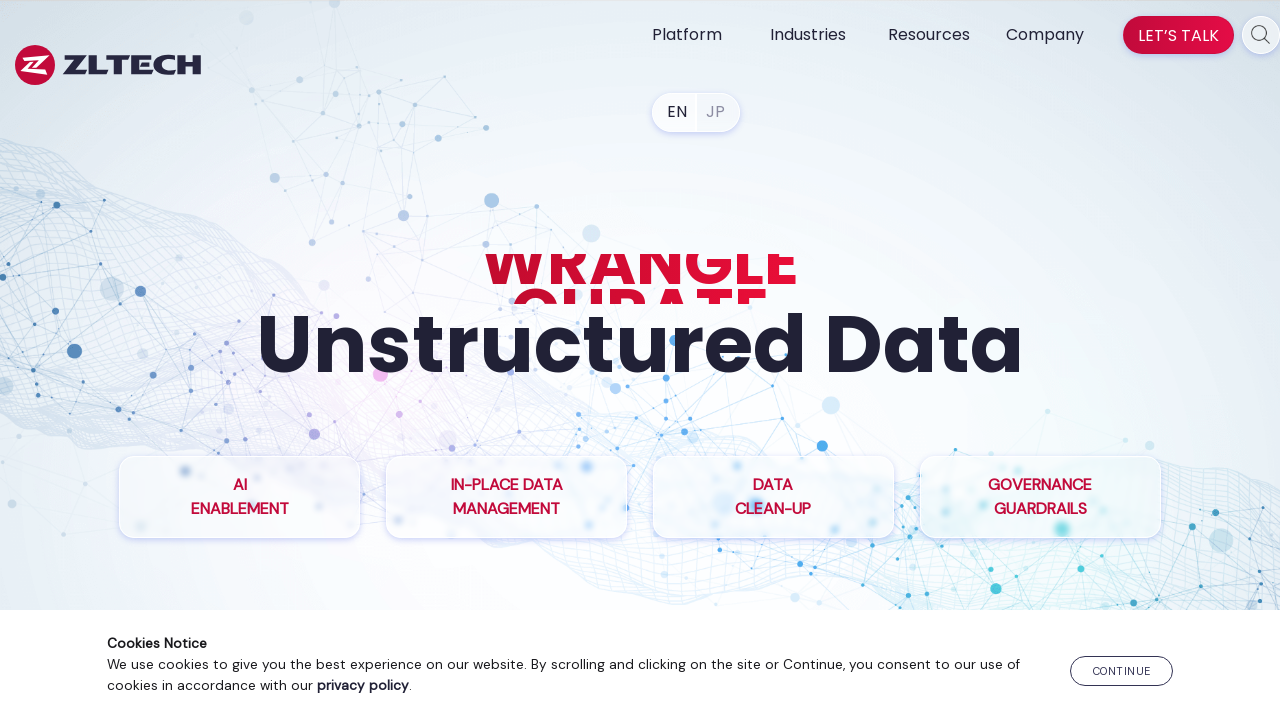

Retrieved href attribute from anchor tag: /blog/
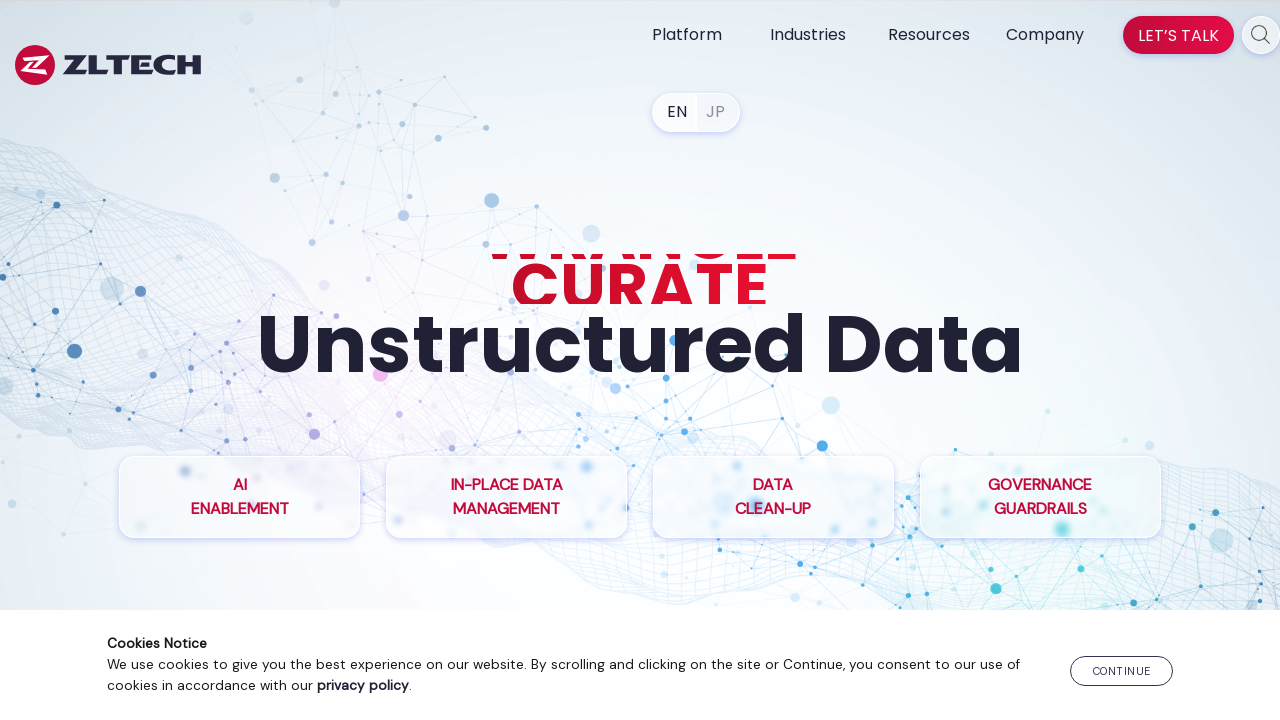

Retrieved href attribute from anchor tag: /data-archiving-solution/
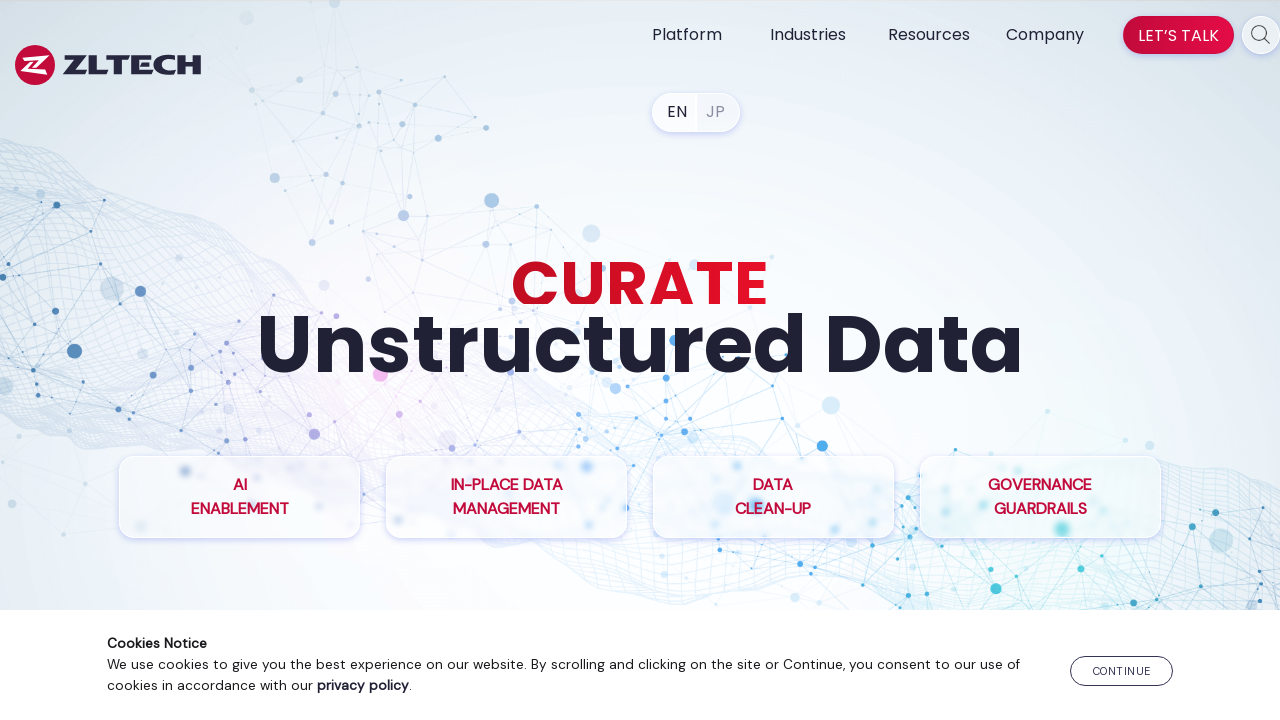

Retrieved href attribute from anchor tag: /regulations/
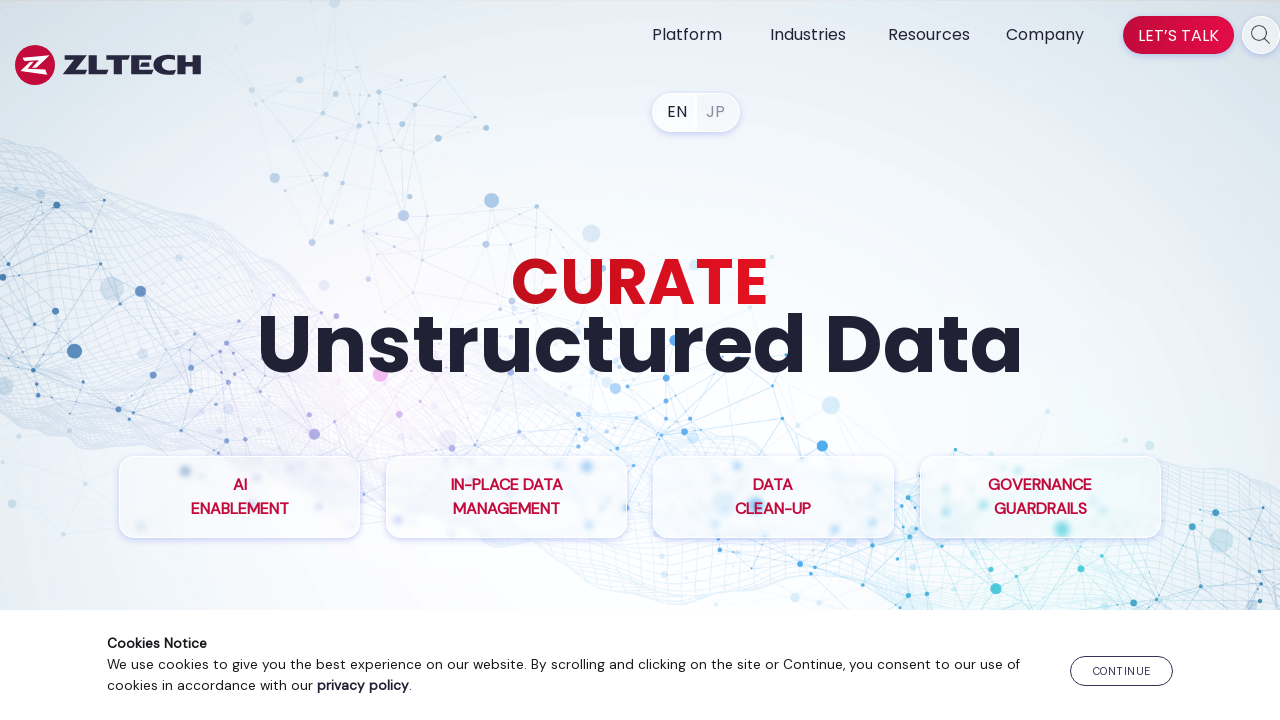

Retrieved href attribute from anchor tag: /enterprise-data-genai/
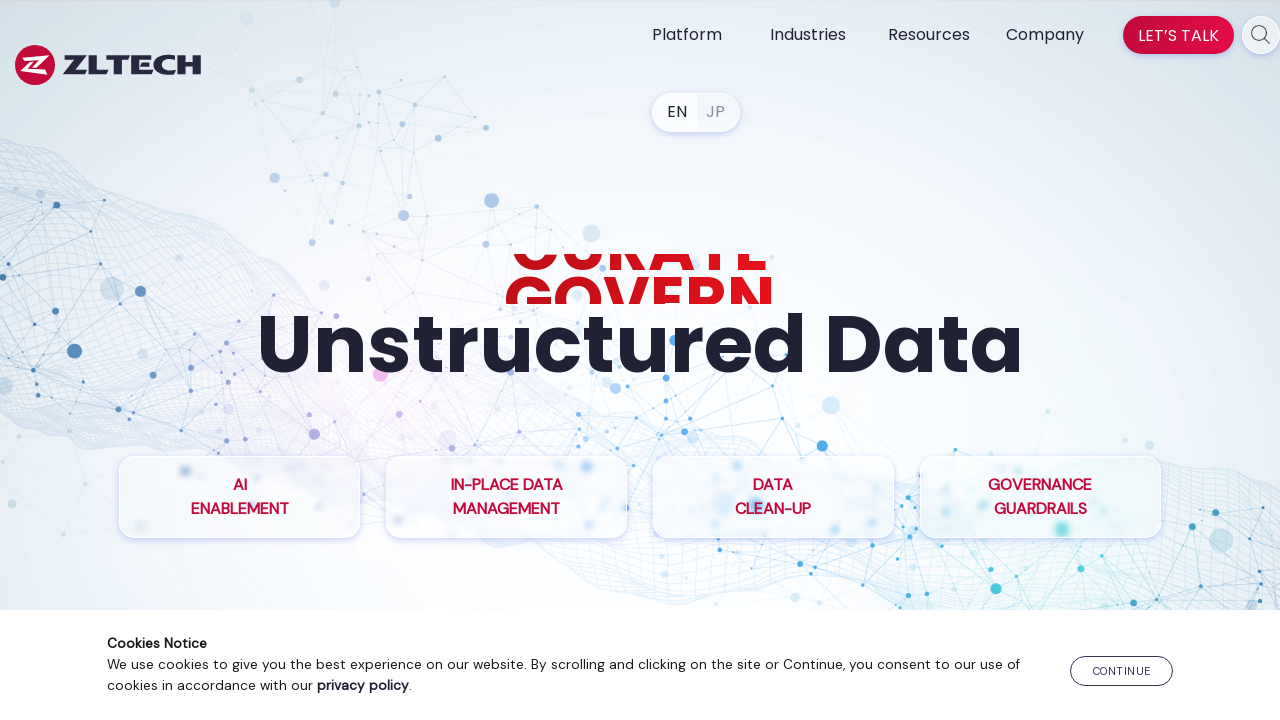

Retrieved href attribute from anchor tag: /inplace-data-management/
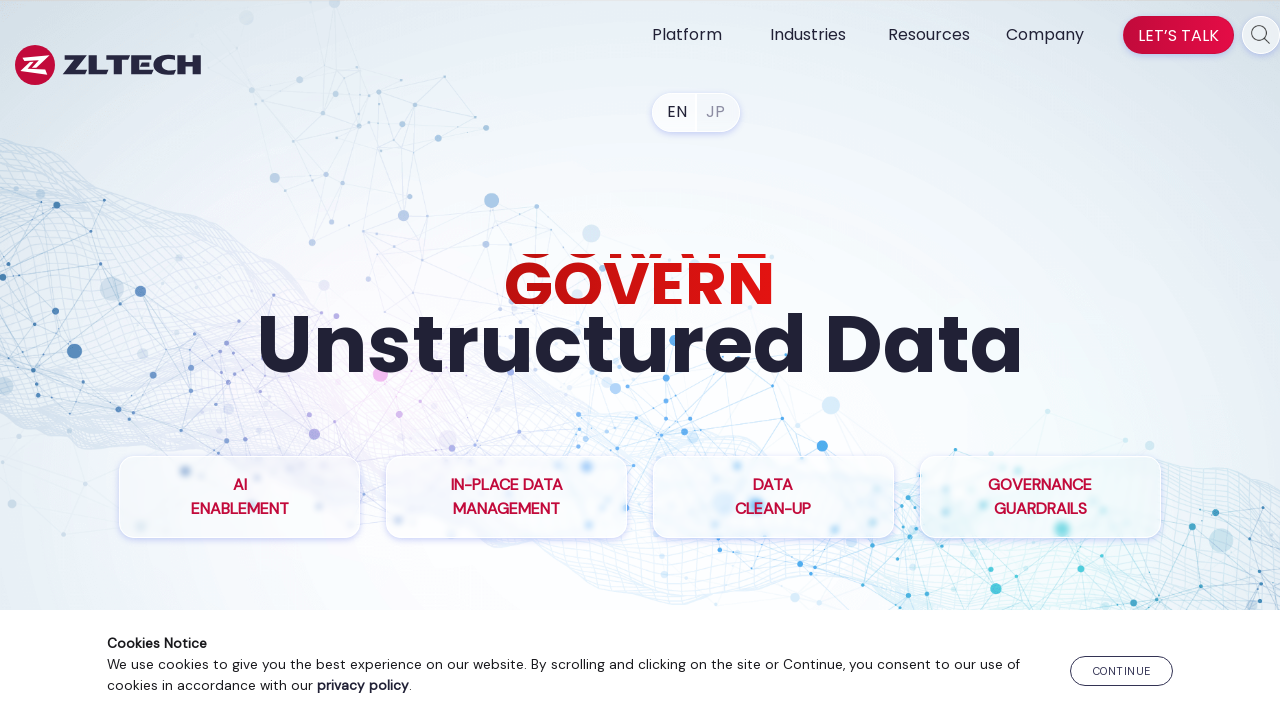

Retrieved href attribute from anchor tag: /information-governance/
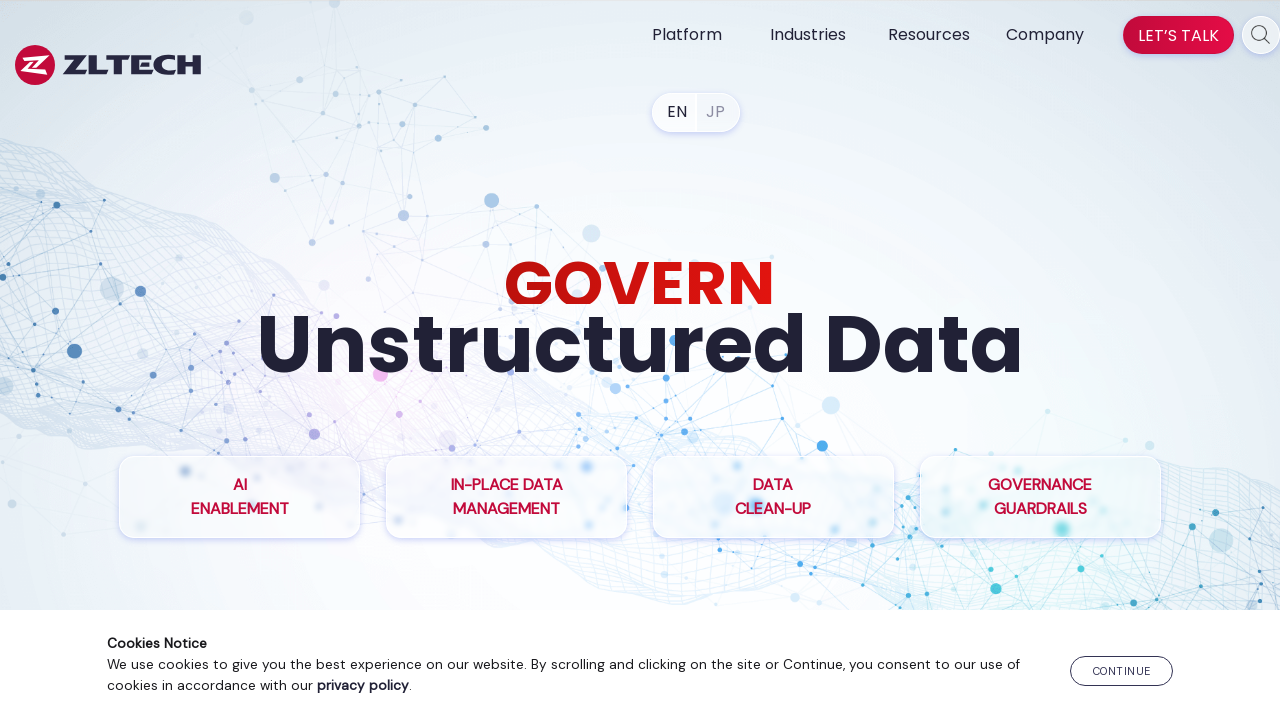

Retrieved href attribute from anchor tag: /file-analysis/
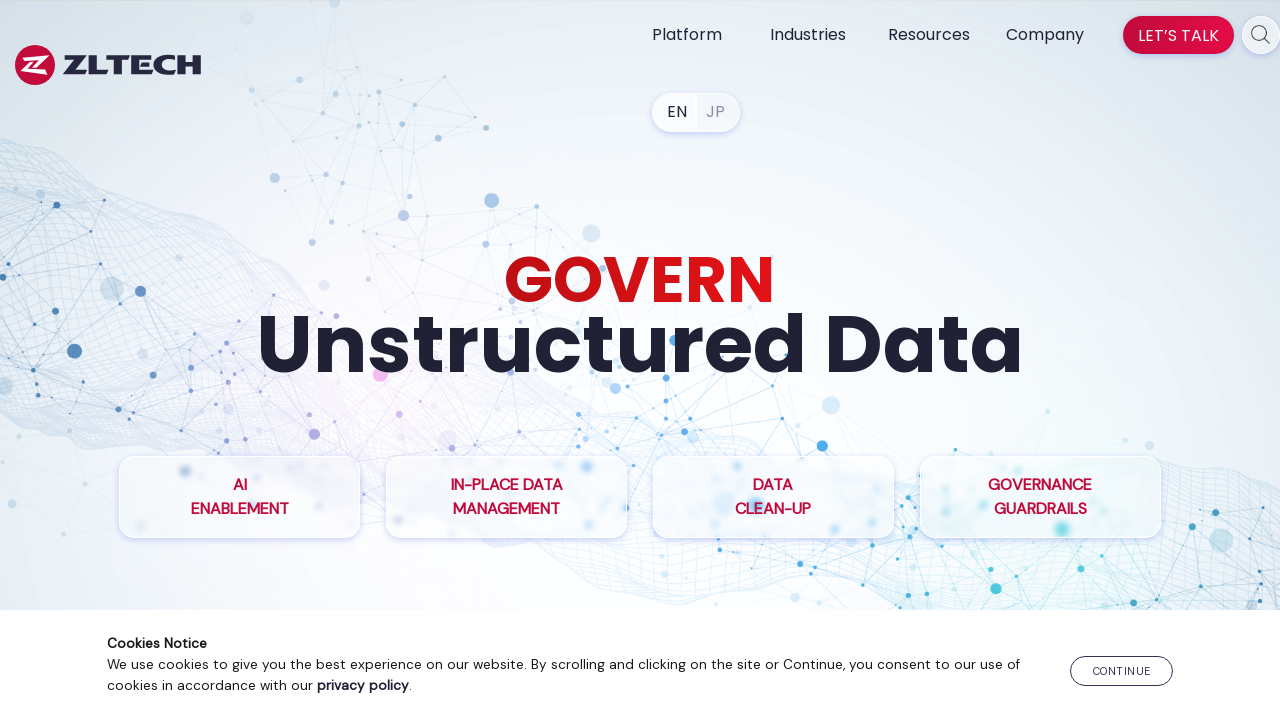

Retrieved href attribute from anchor tag: /data-privacy-compliance/
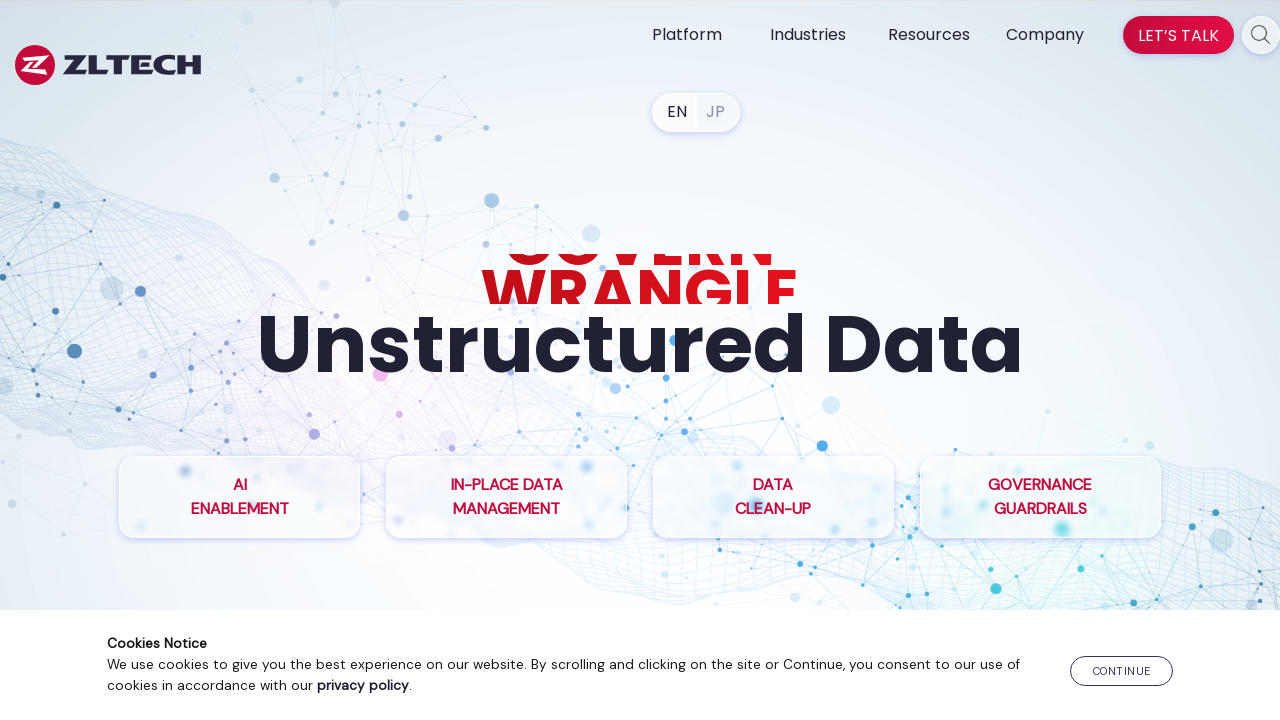

Retrieved href attribute from anchor tag: /ediscovery-compliance-solution/
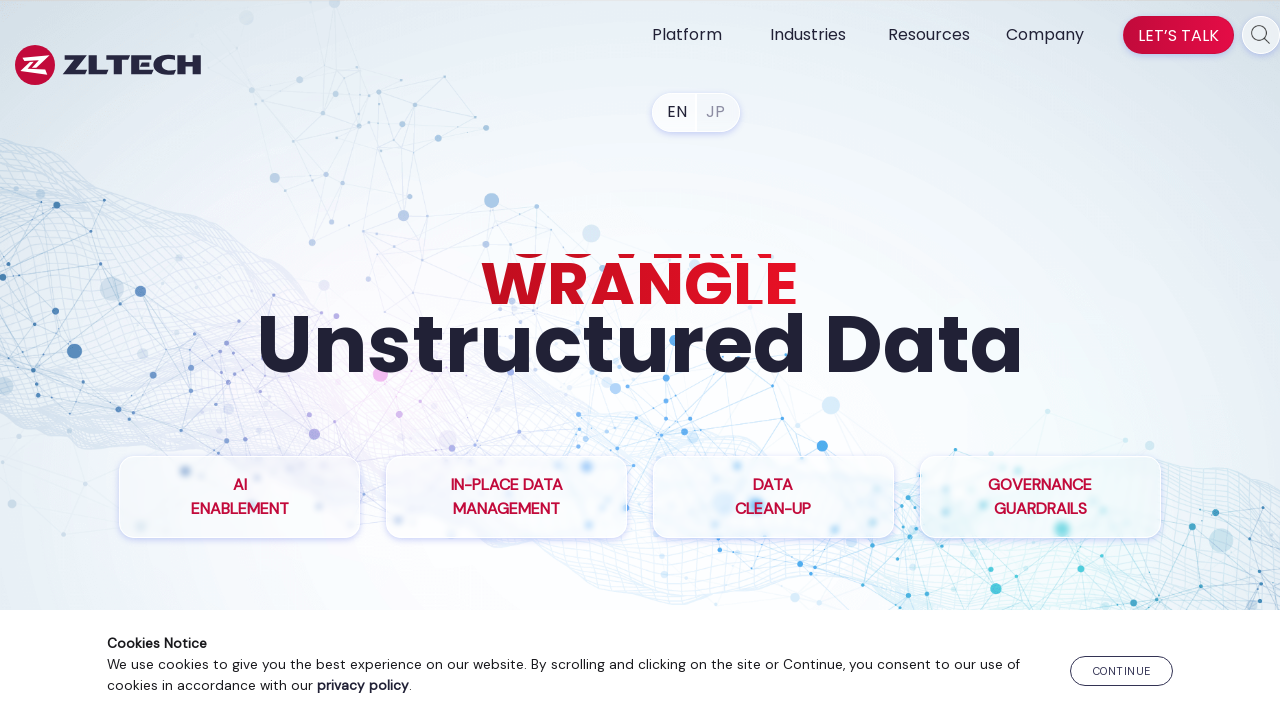

Retrieved href attribute from anchor tag: /compliance-management-software/
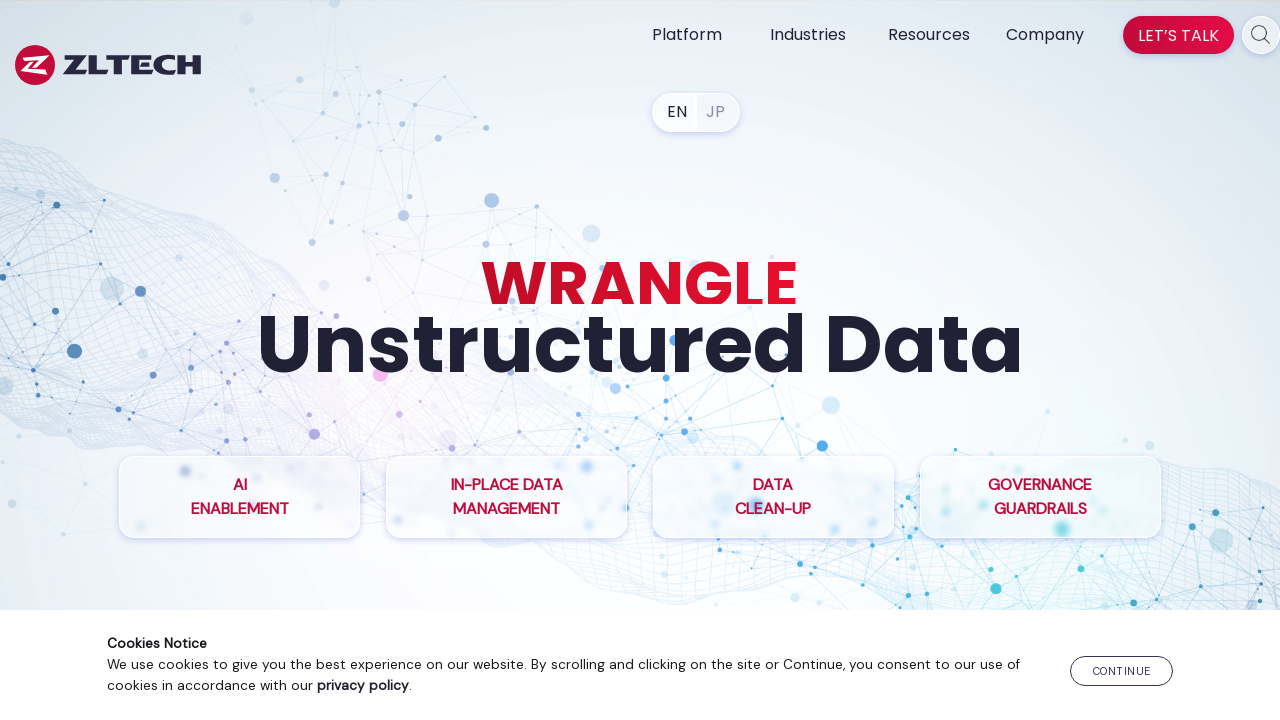

Retrieved href attribute from anchor tag: /records-management-system/
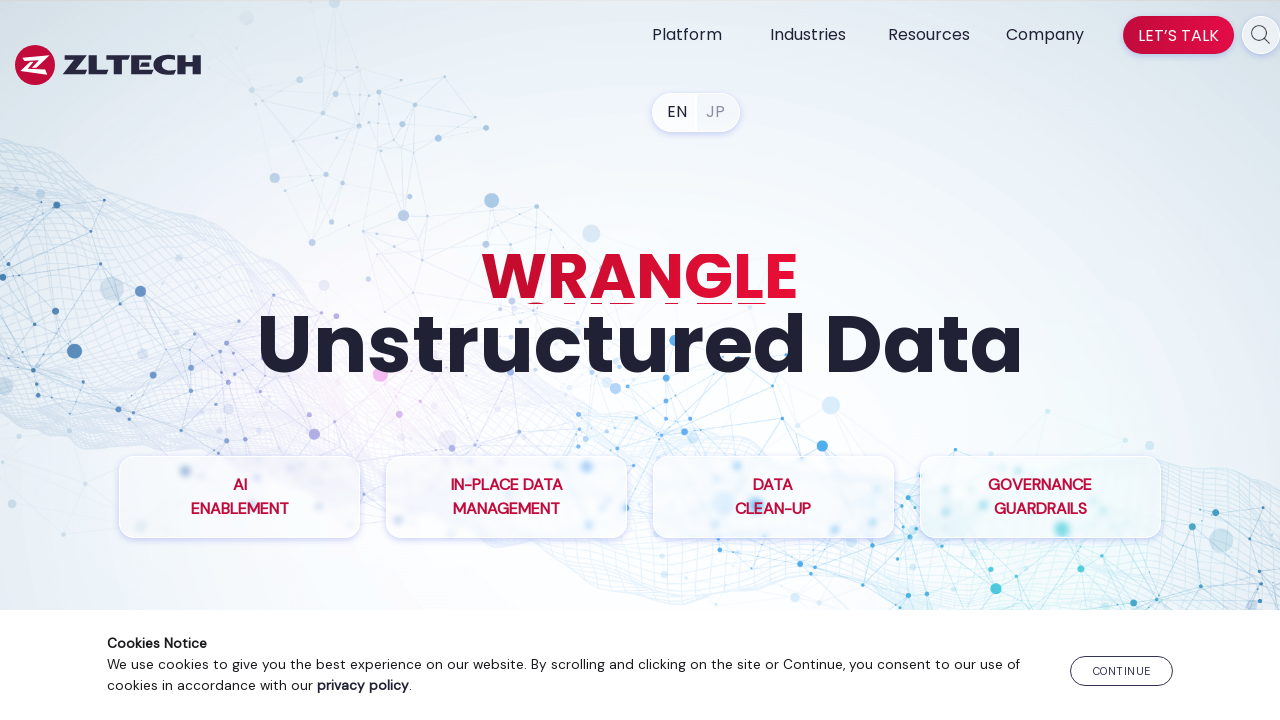

Retrieved href attribute from anchor tag: /privacy-policy/
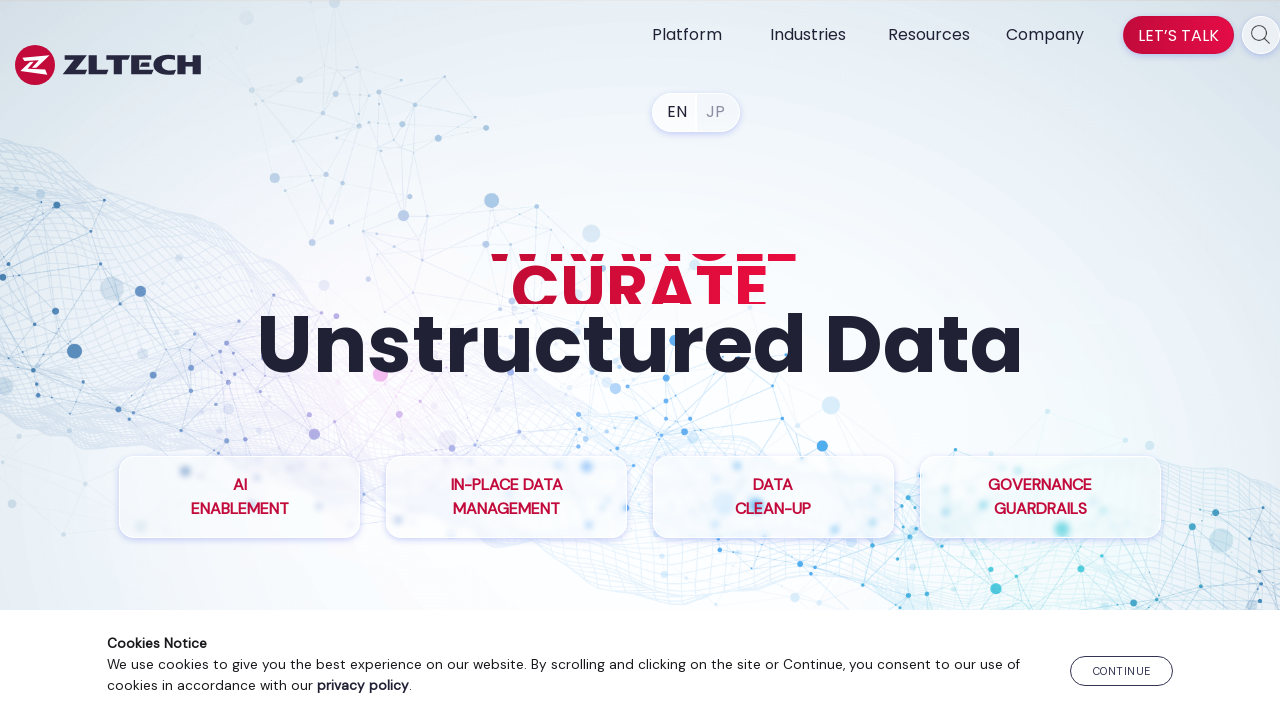

Retrieved href attribute from anchor tag: /zl-terms-of-use/
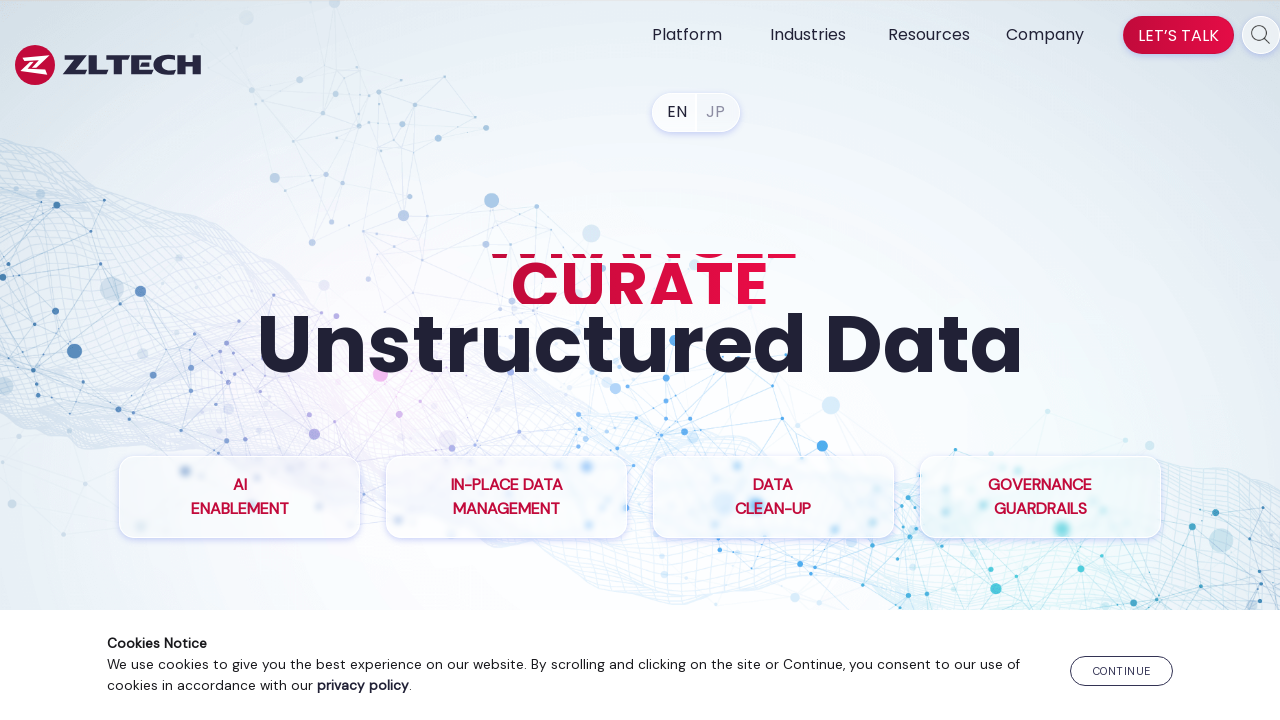

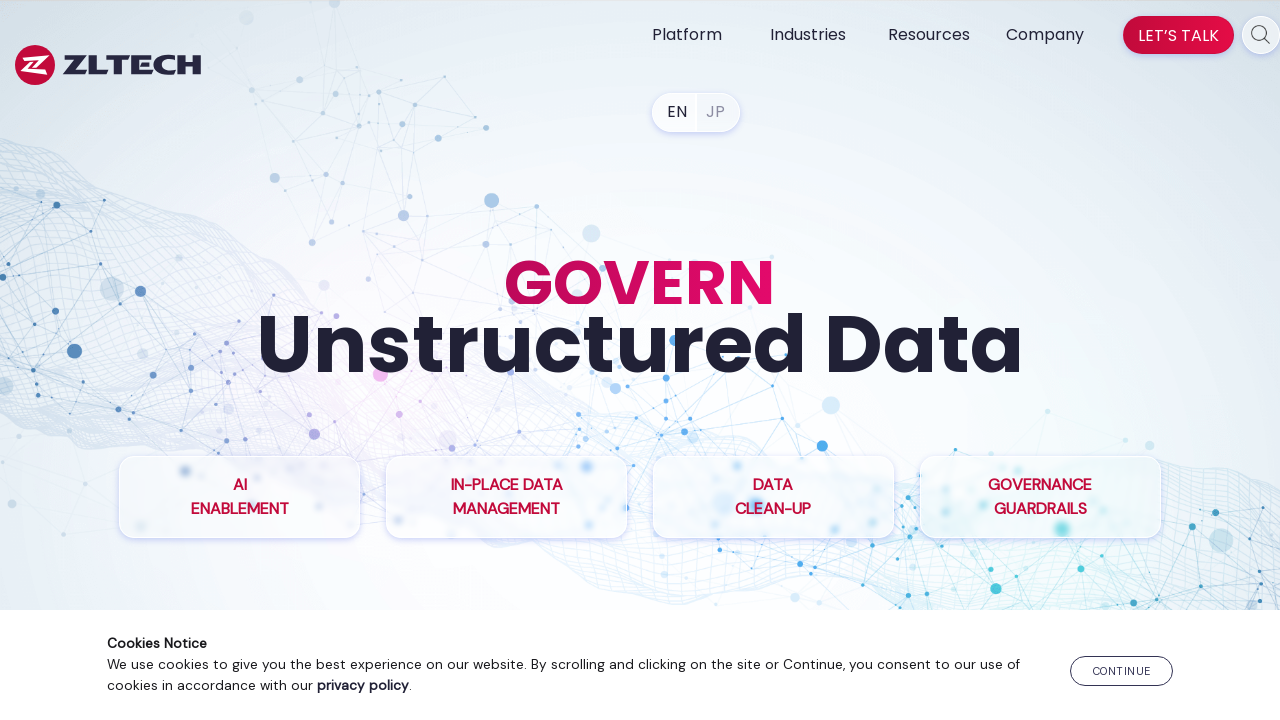